Tests filling a large form by entering text into all input fields and clicking the submit button

Starting URL: http://suninjuly.github.io/huge_form.html

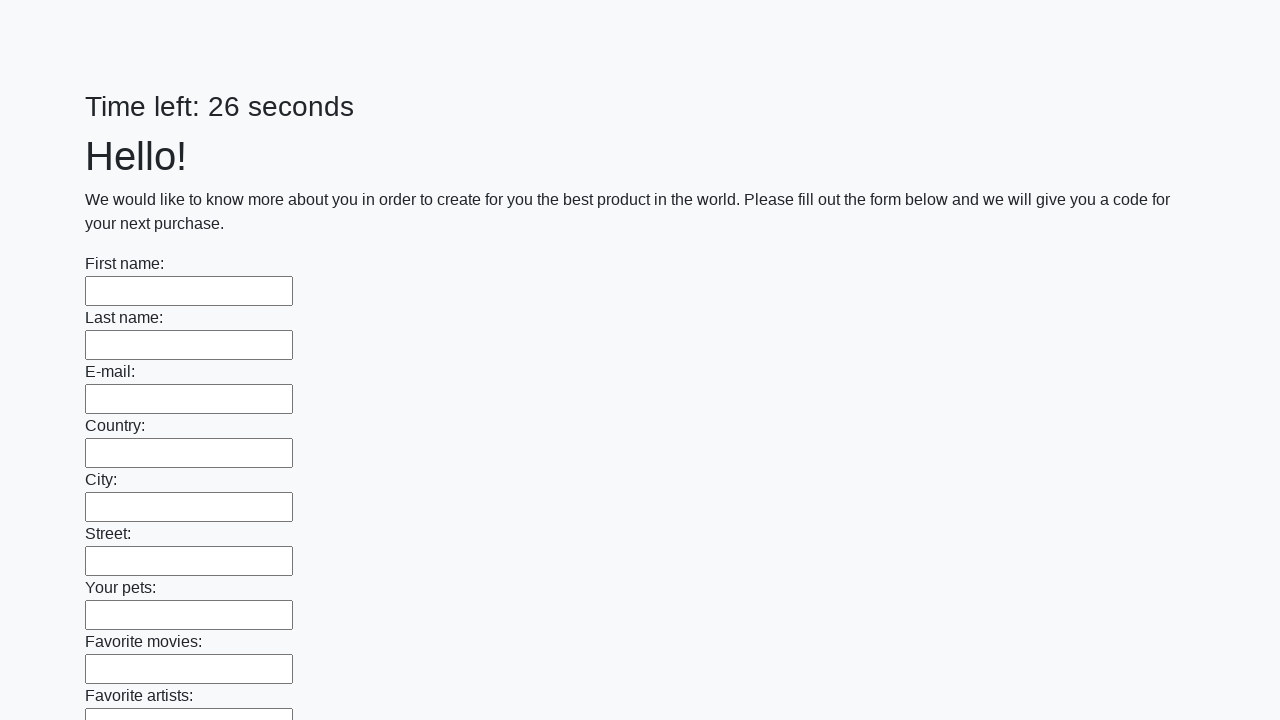

Located all input fields on the huge form
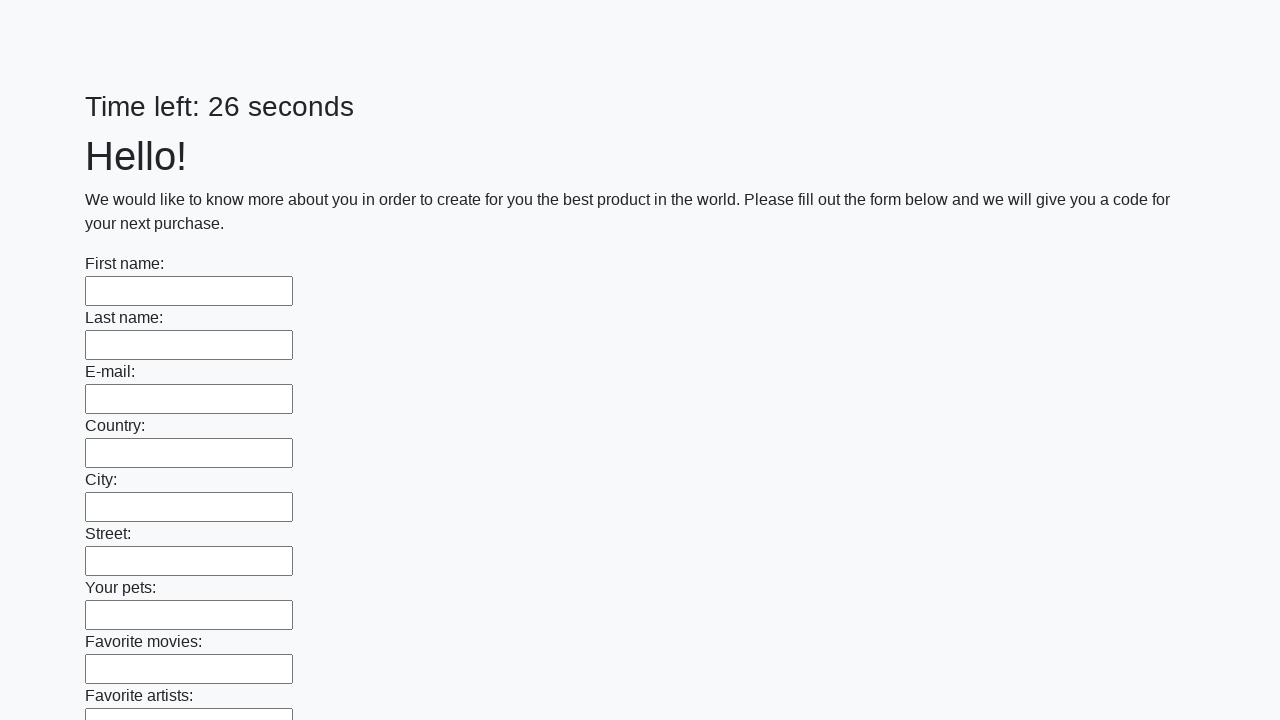

Filled input field with 'Привет' on input >> nth=0
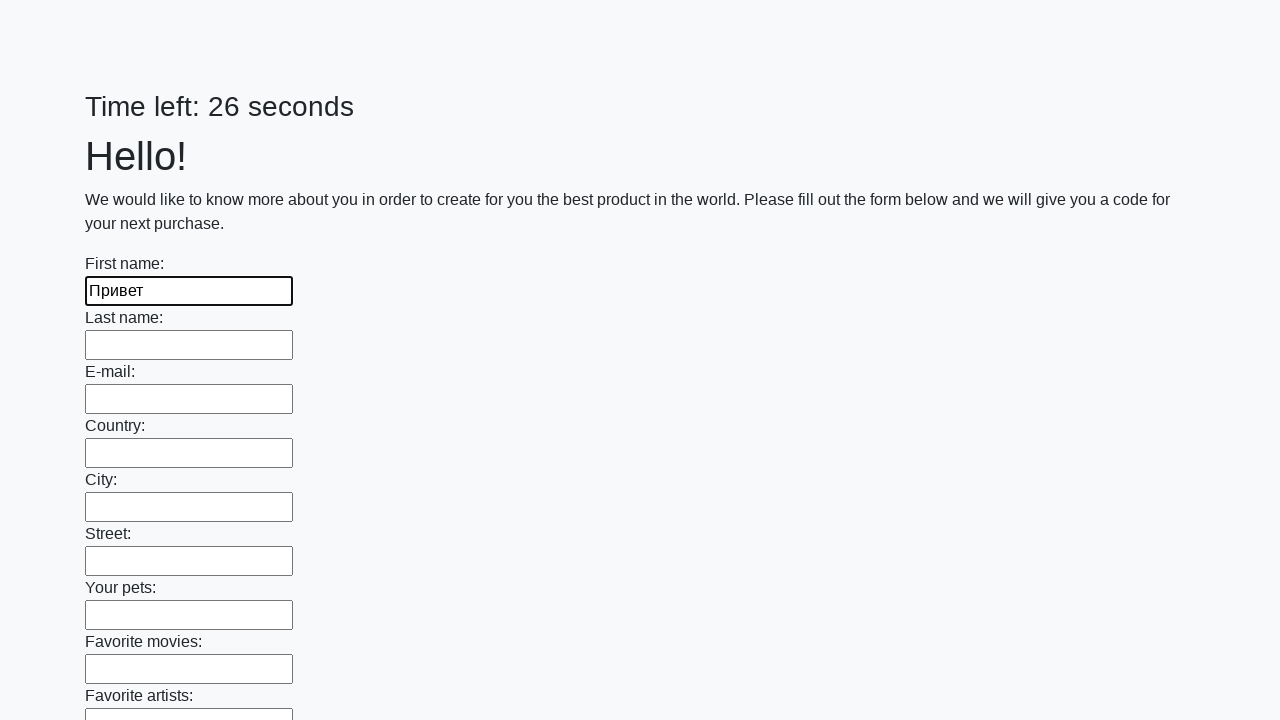

Filled input field with 'Привет' on input >> nth=1
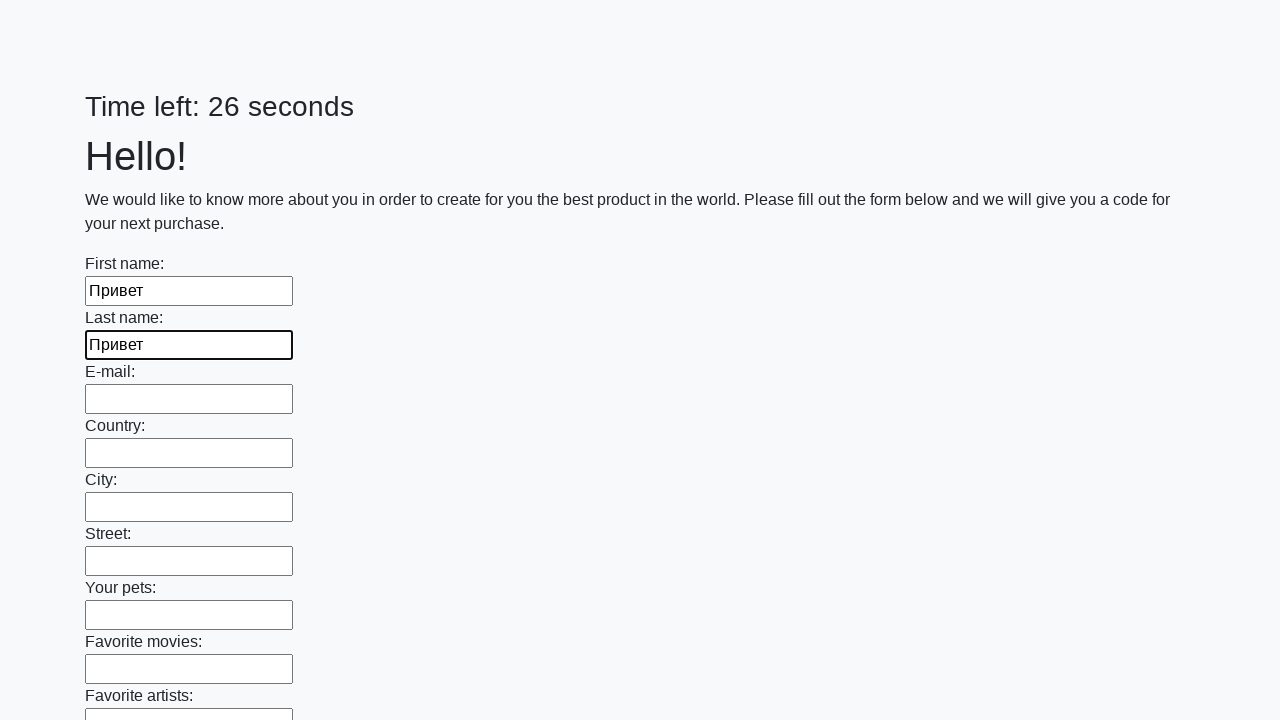

Filled input field with 'Привет' on input >> nth=2
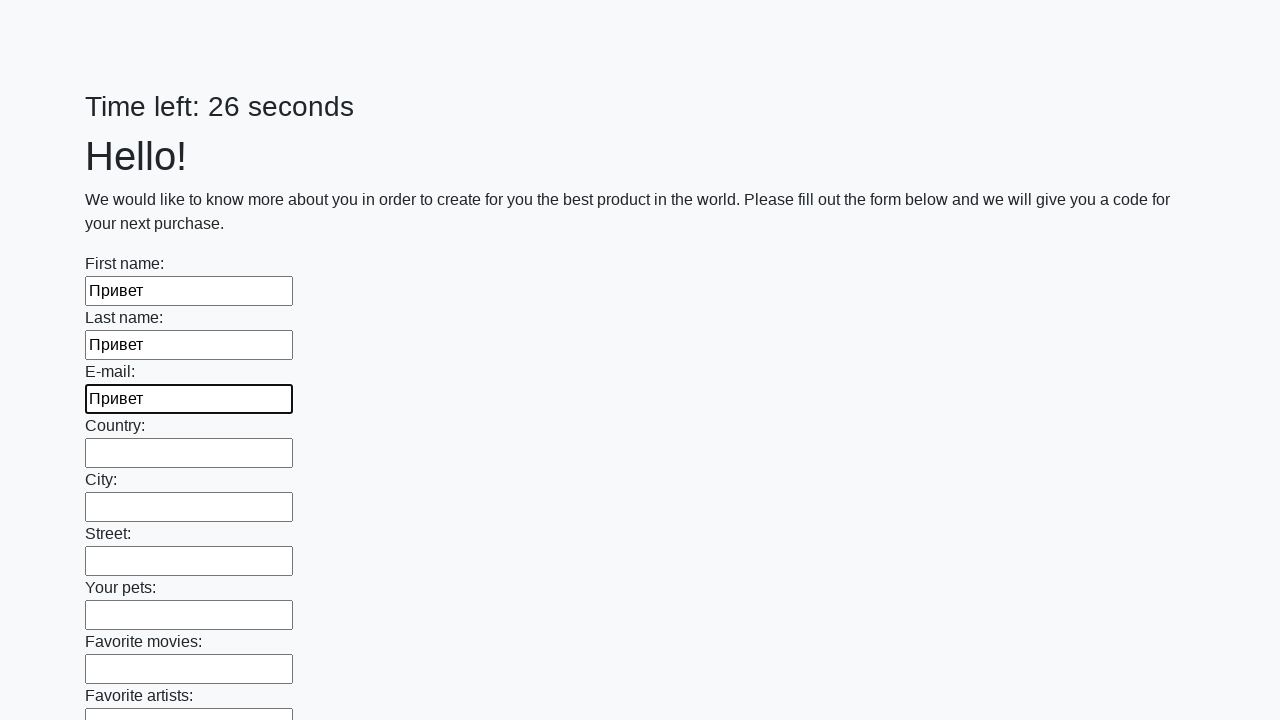

Filled input field with 'Привет' on input >> nth=3
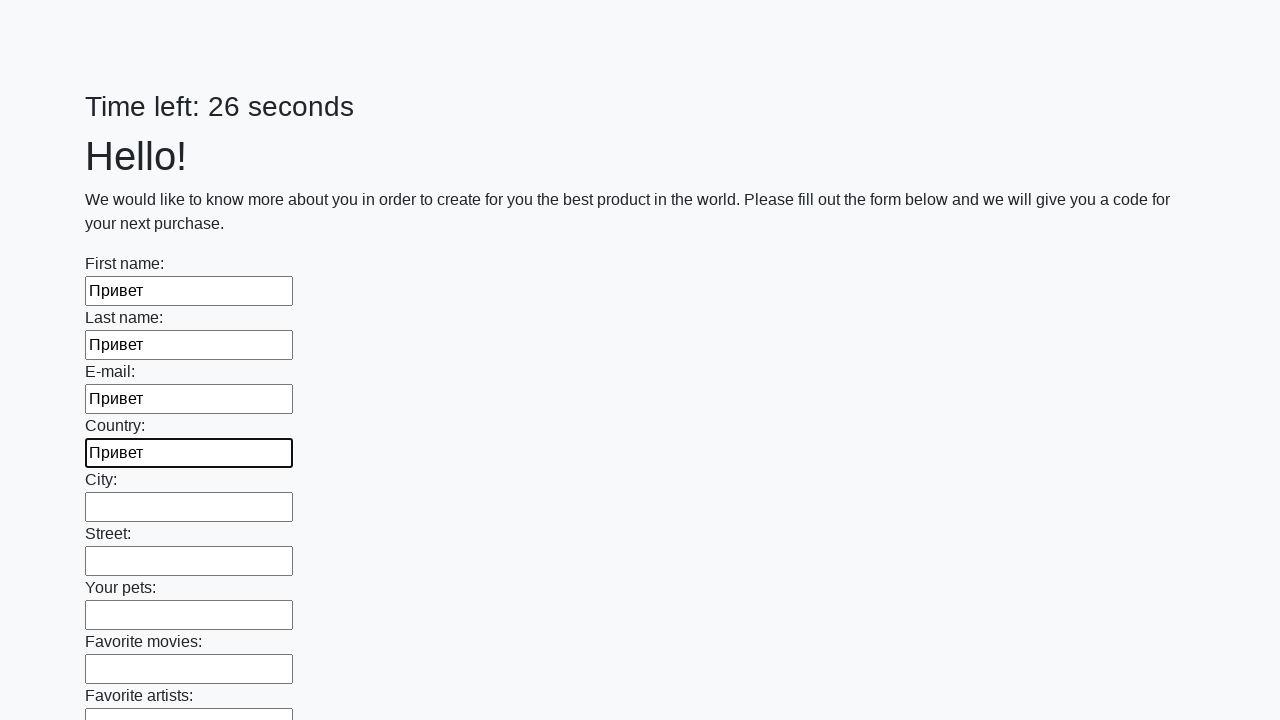

Filled input field with 'Привет' on input >> nth=4
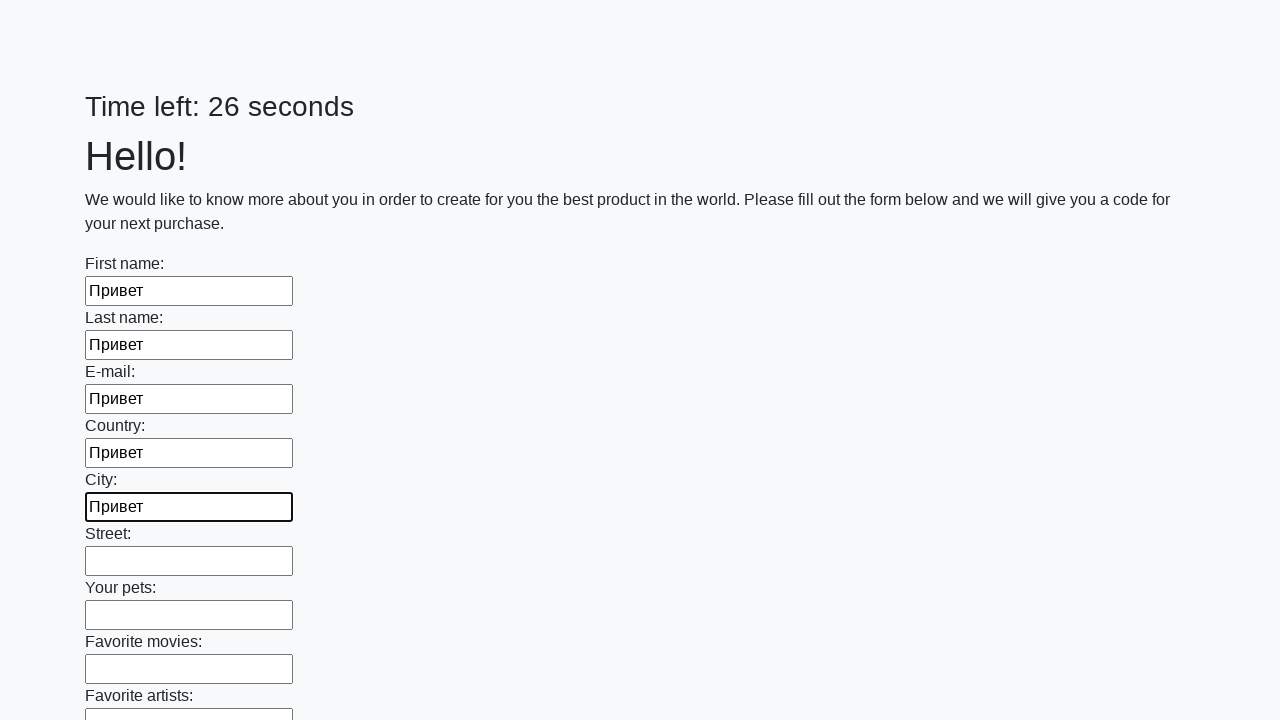

Filled input field with 'Привет' on input >> nth=5
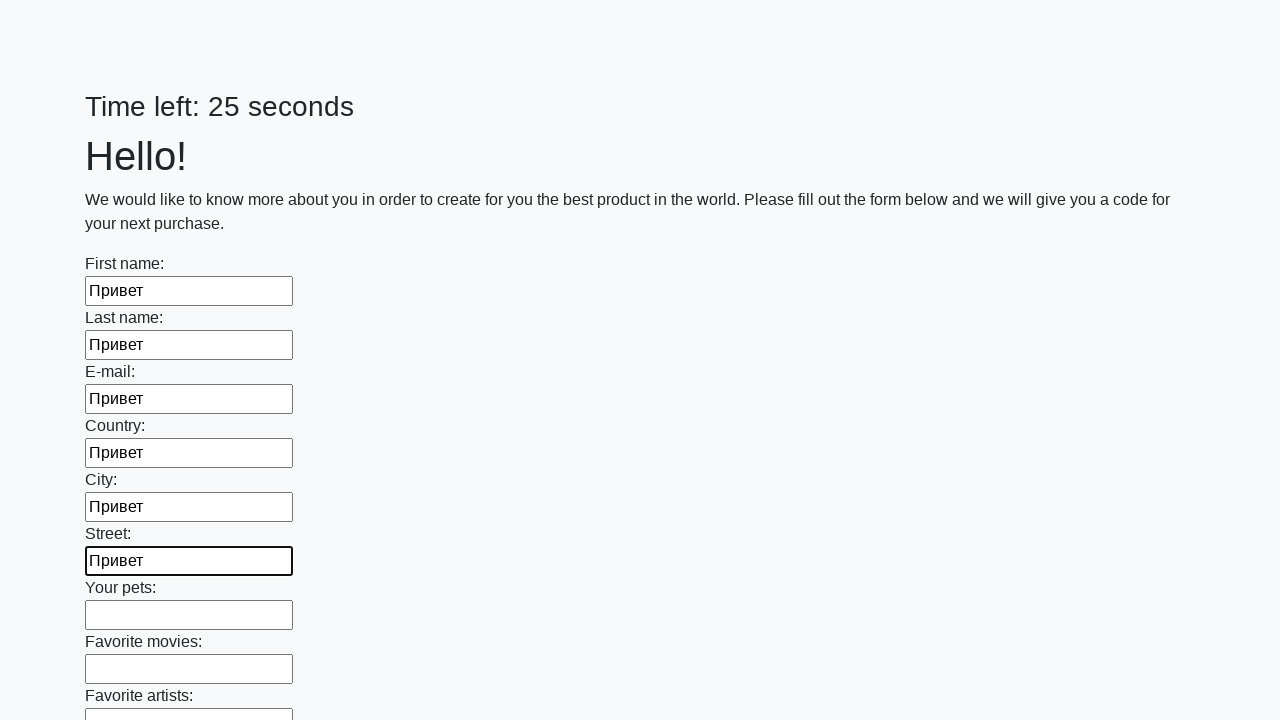

Filled input field with 'Привет' on input >> nth=6
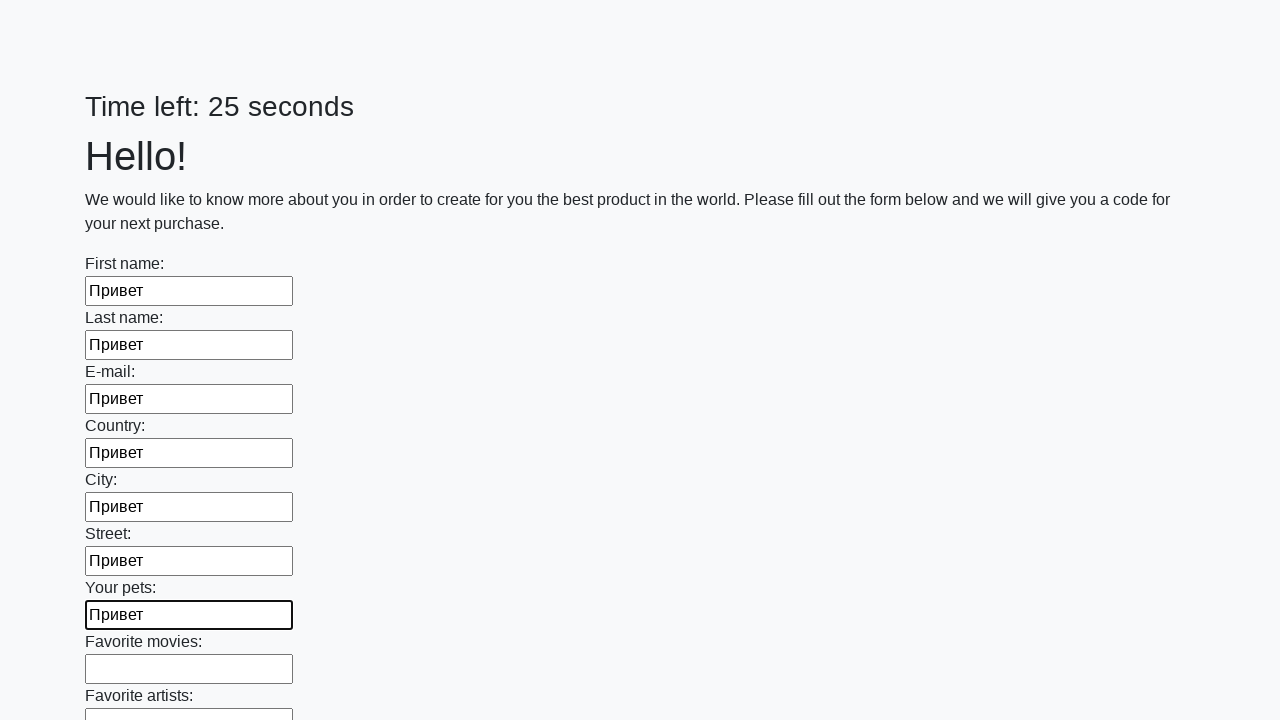

Filled input field with 'Привет' on input >> nth=7
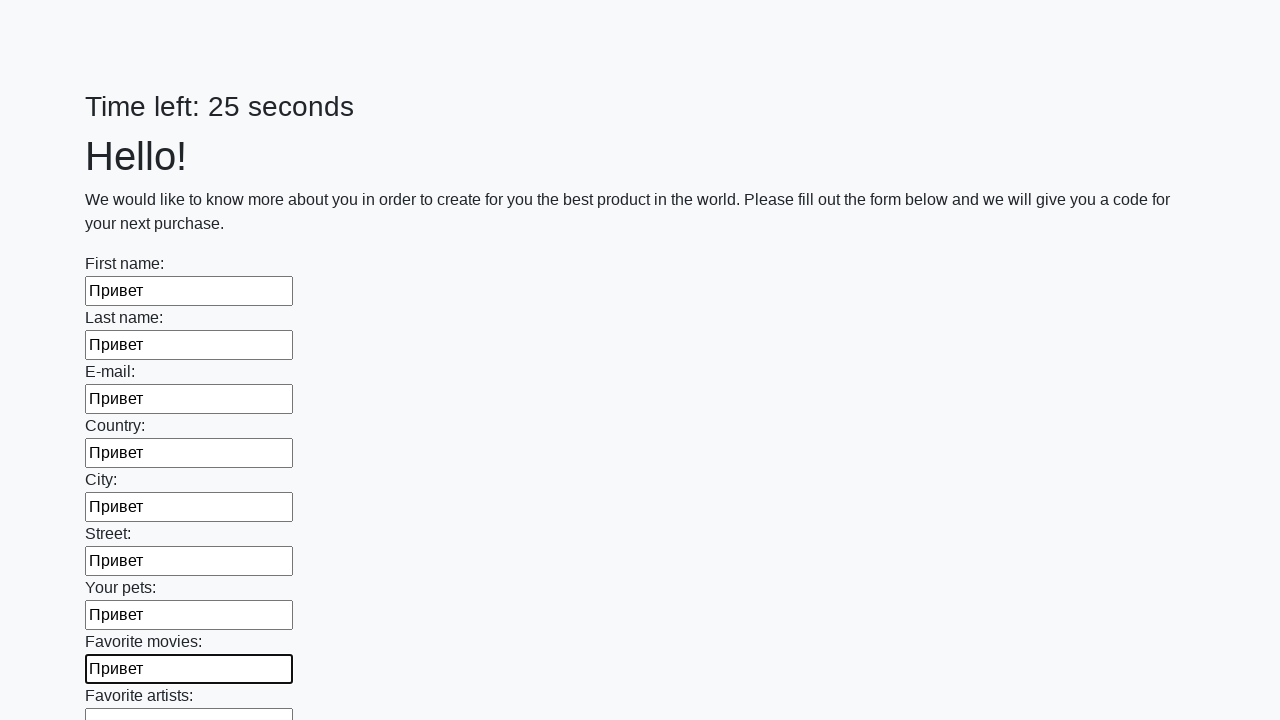

Filled input field with 'Привет' on input >> nth=8
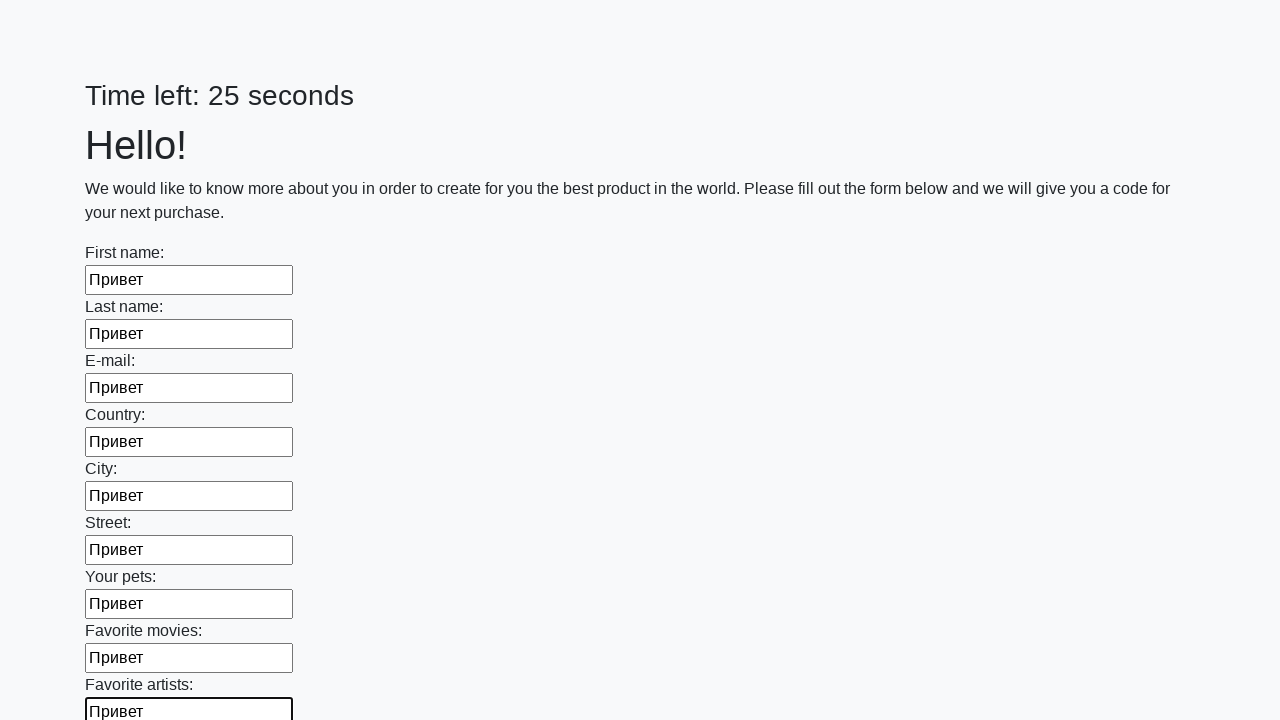

Filled input field with 'Привет' on input >> nth=9
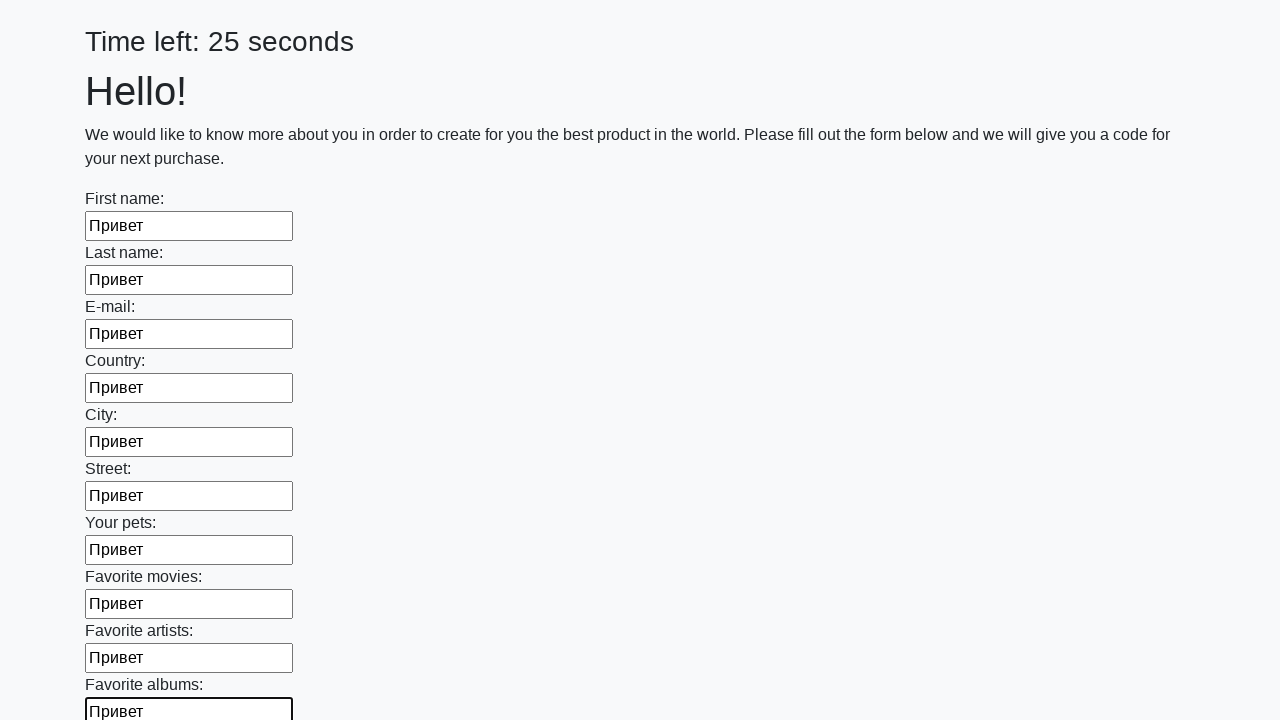

Filled input field with 'Привет' on input >> nth=10
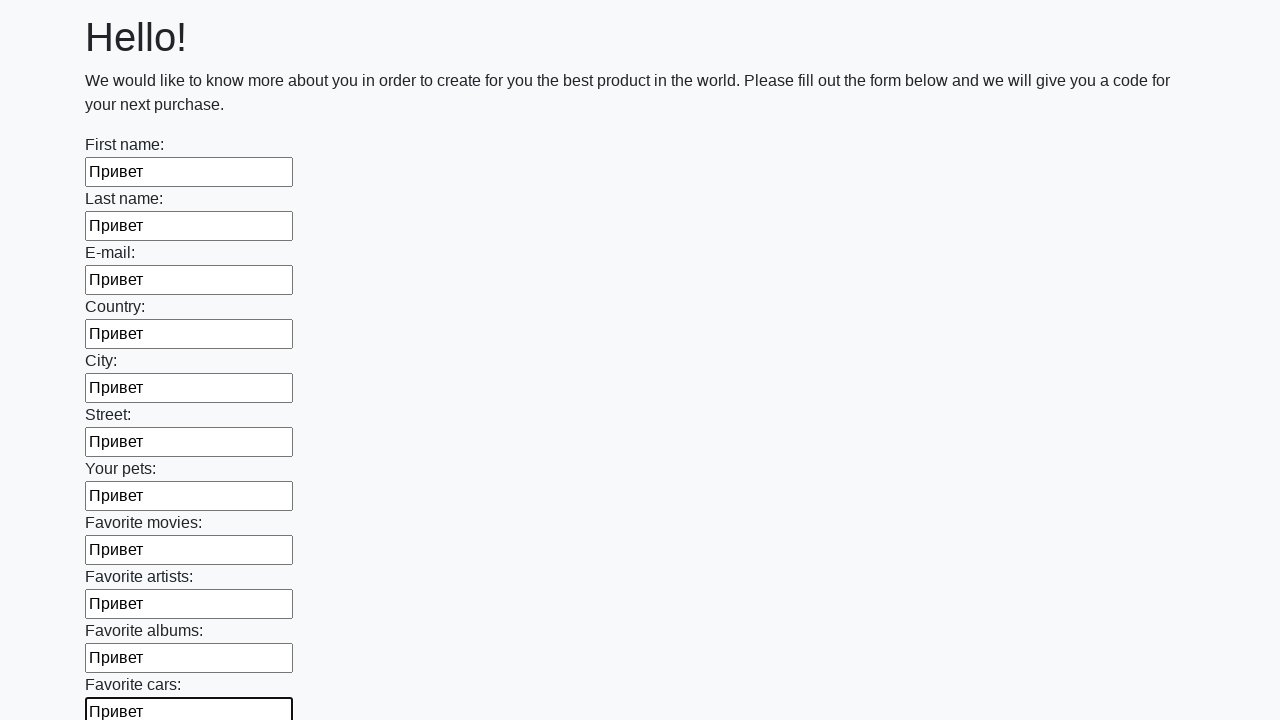

Filled input field with 'Привет' on input >> nth=11
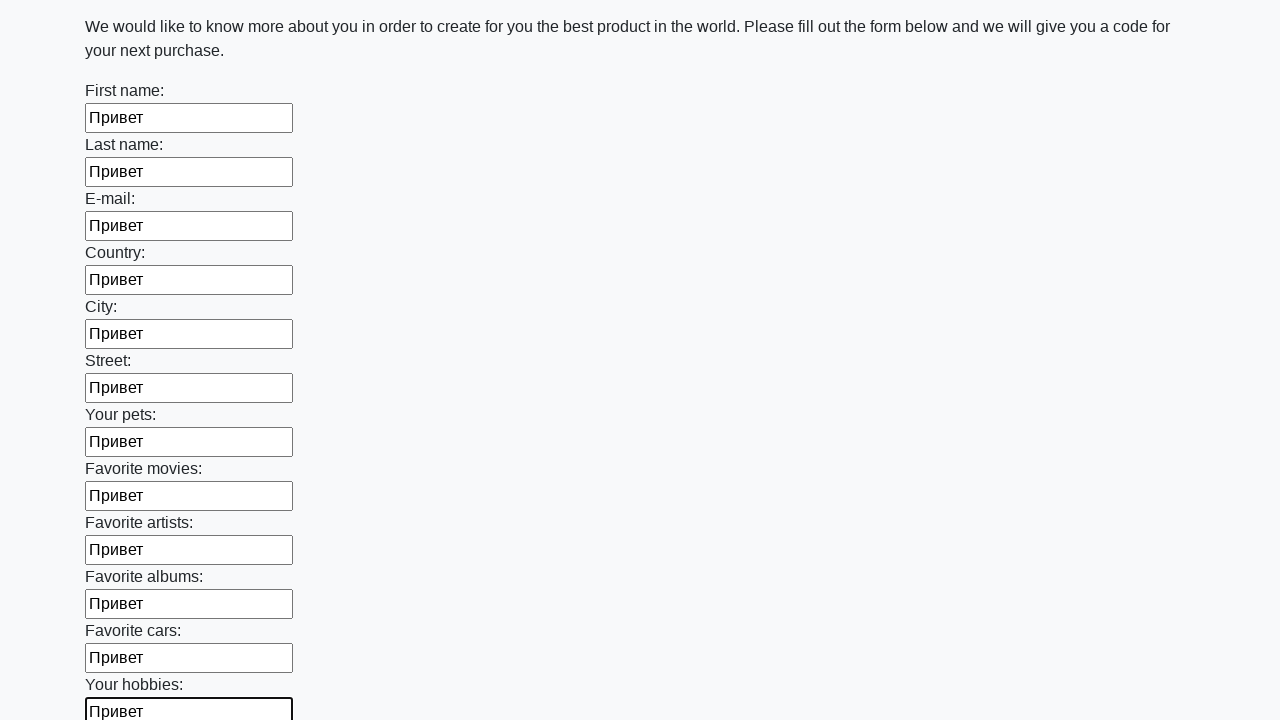

Filled input field with 'Привет' on input >> nth=12
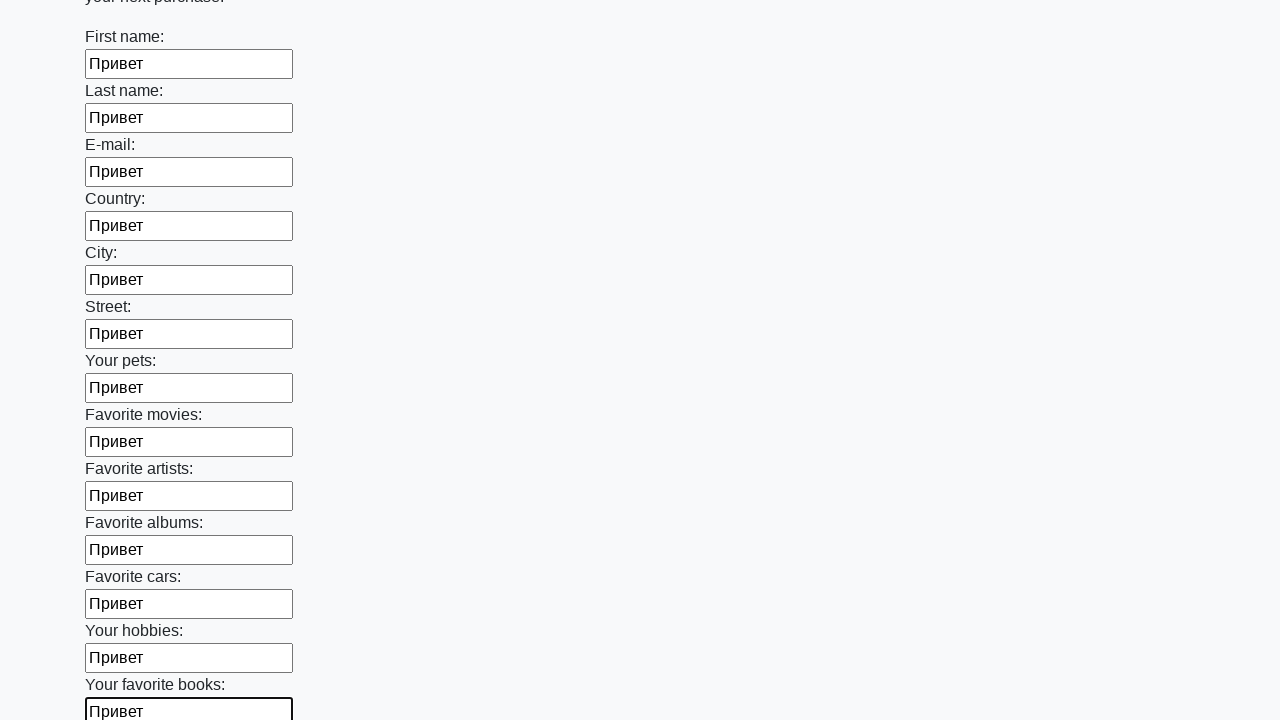

Filled input field with 'Привет' on input >> nth=13
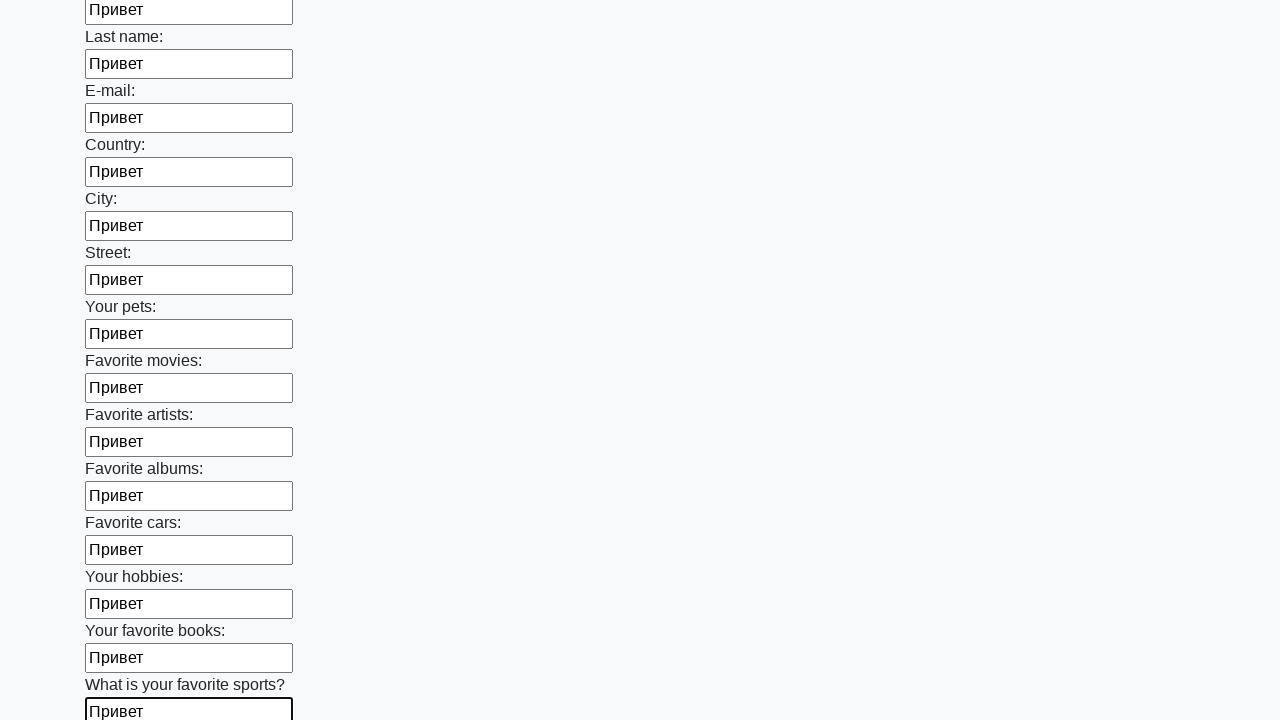

Filled input field with 'Привет' on input >> nth=14
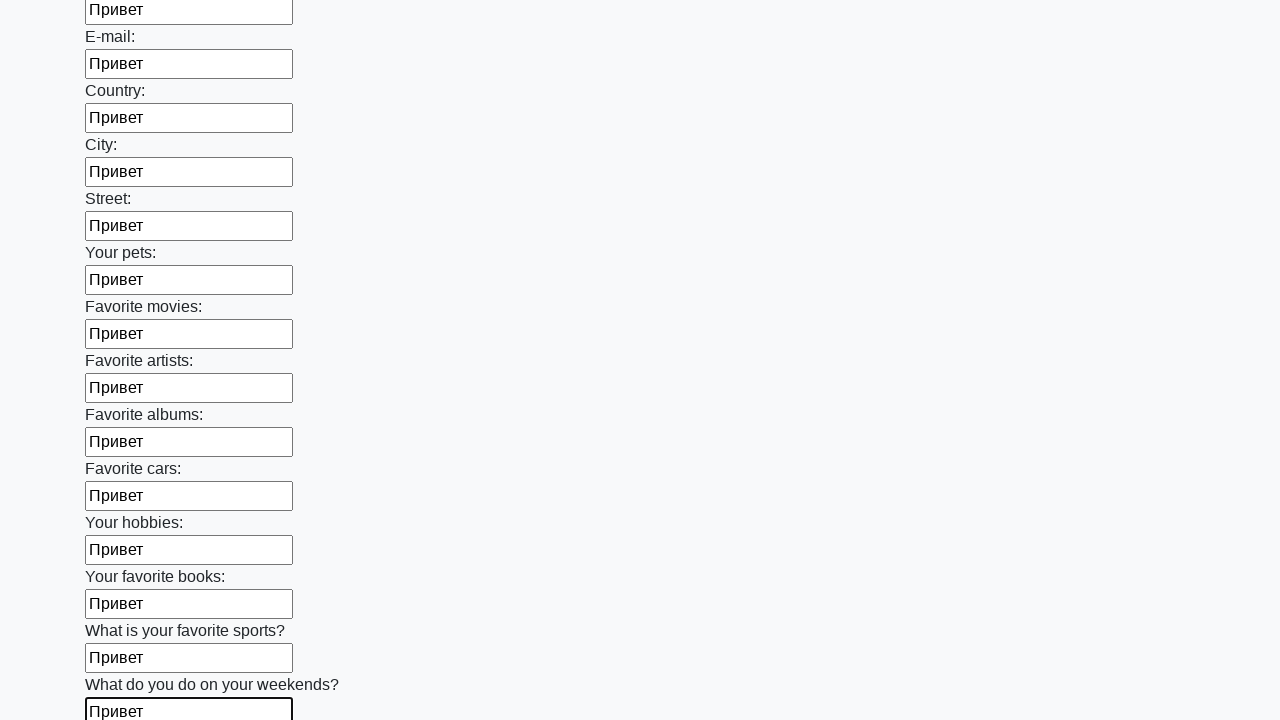

Filled input field with 'Привет' on input >> nth=15
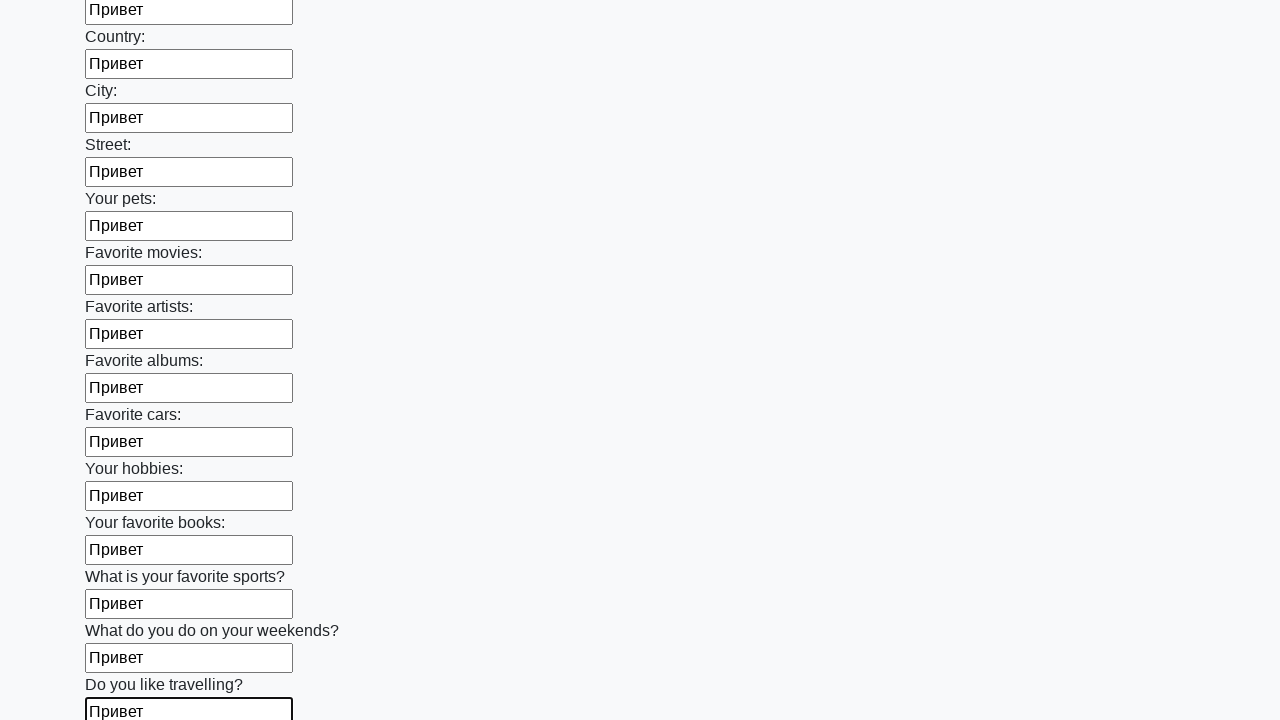

Filled input field with 'Привет' on input >> nth=16
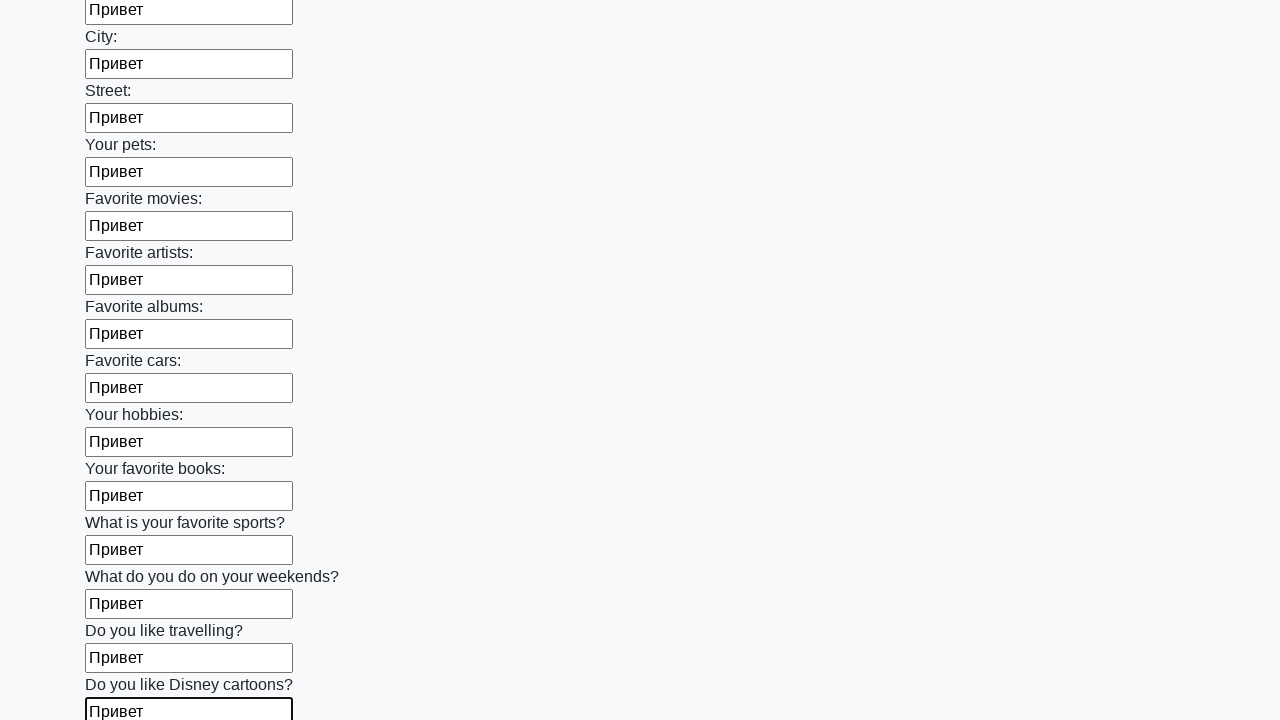

Filled input field with 'Привет' on input >> nth=17
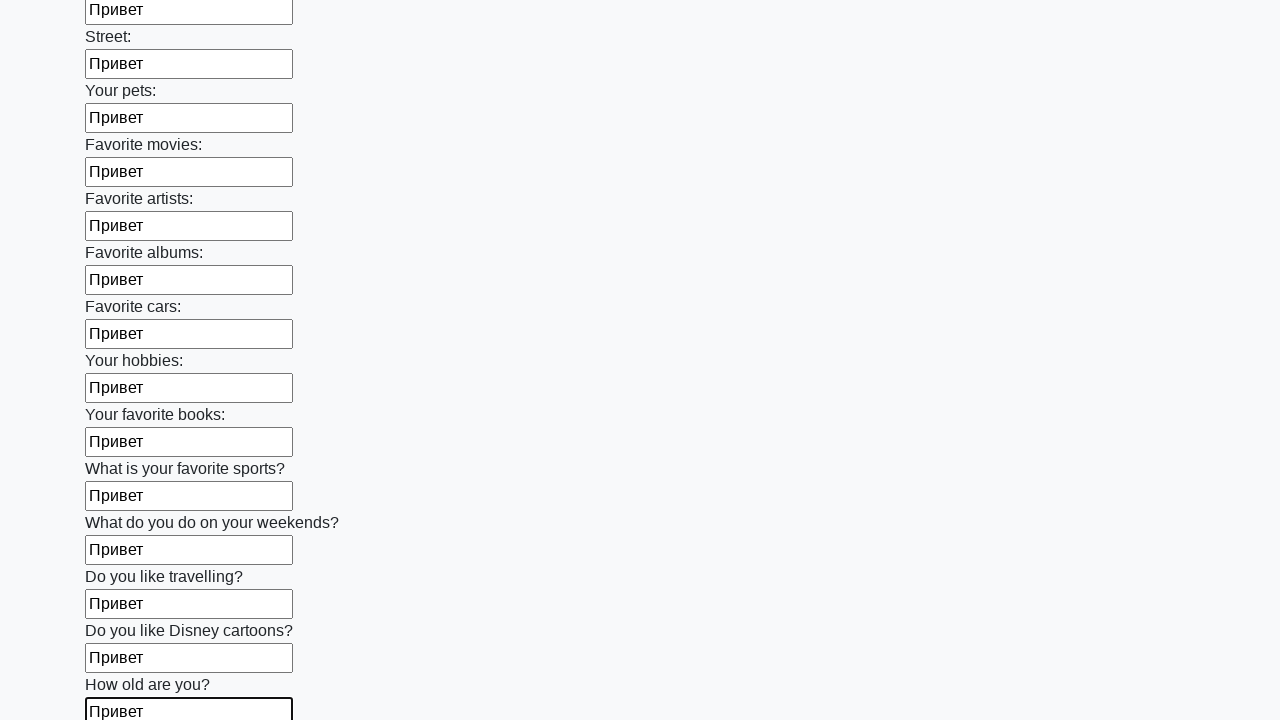

Filled input field with 'Привет' on input >> nth=18
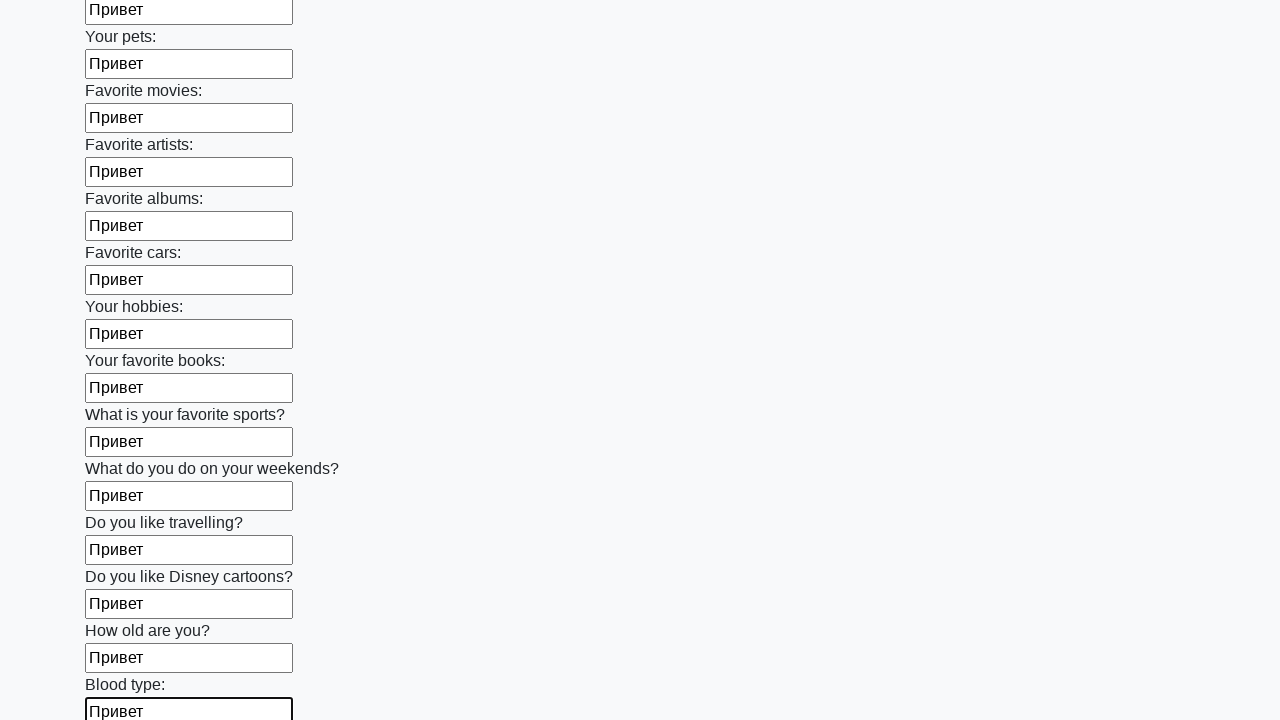

Filled input field with 'Привет' on input >> nth=19
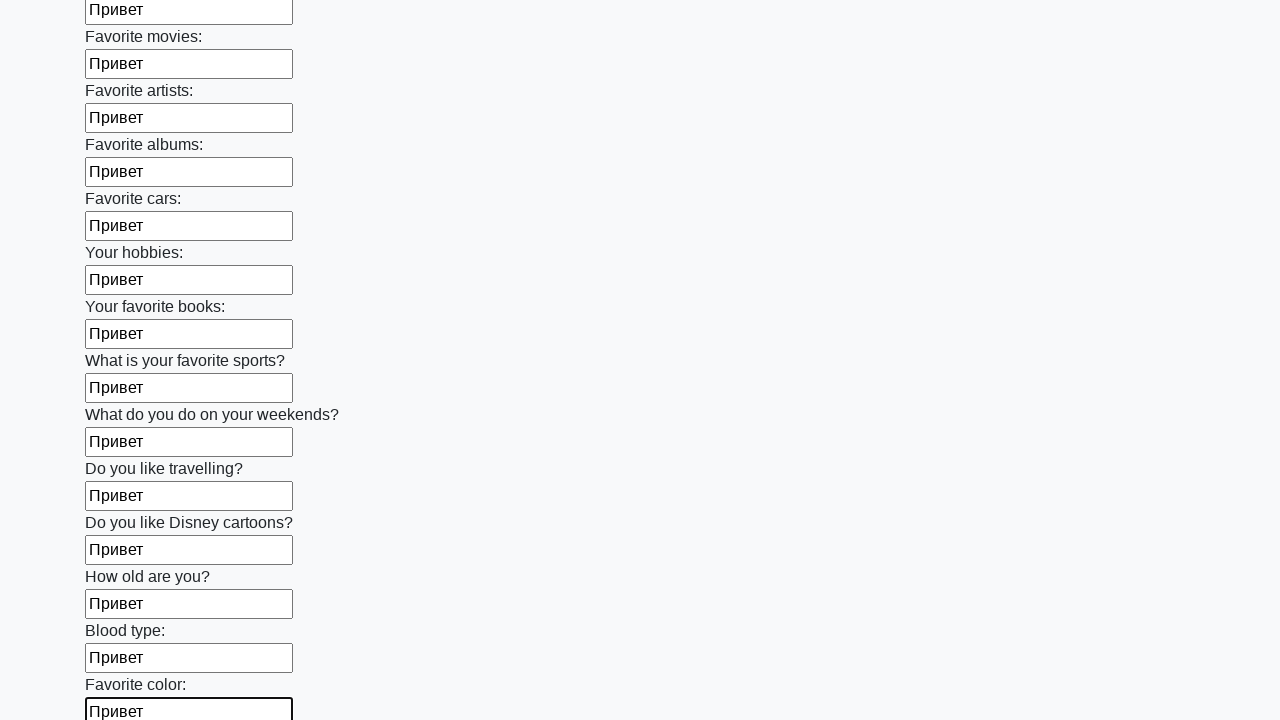

Filled input field with 'Привет' on input >> nth=20
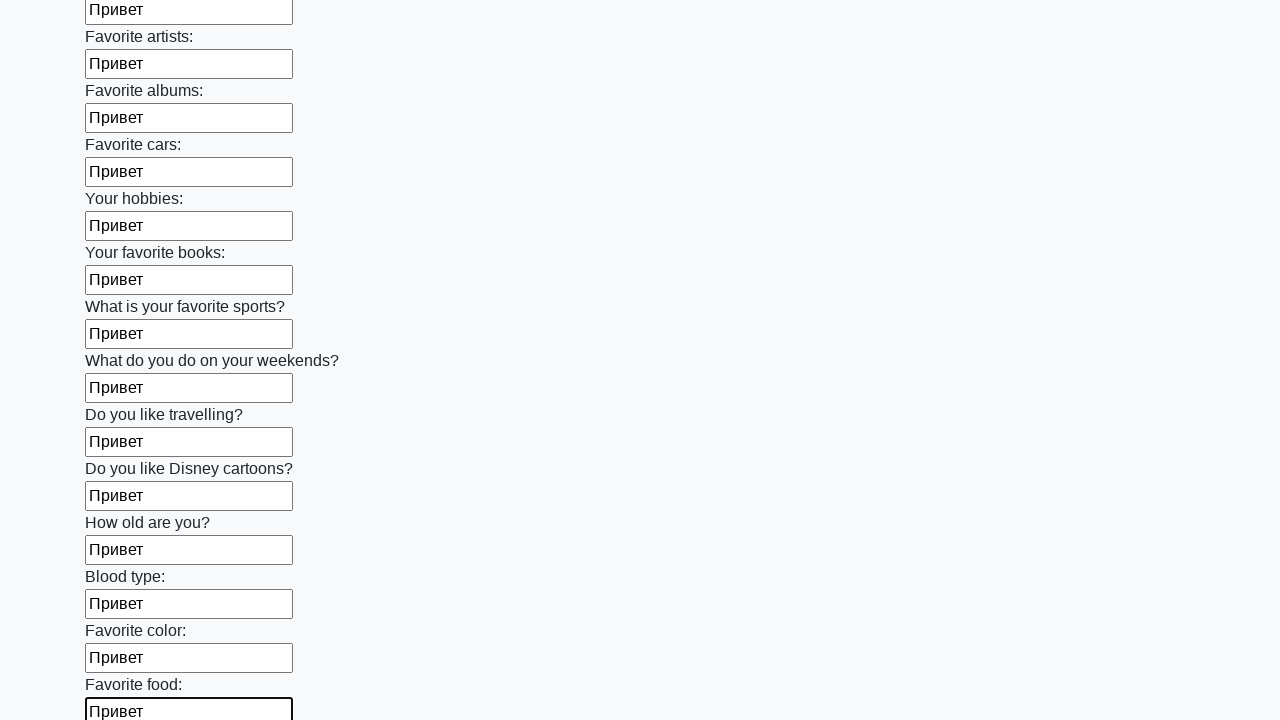

Filled input field with 'Привет' on input >> nth=21
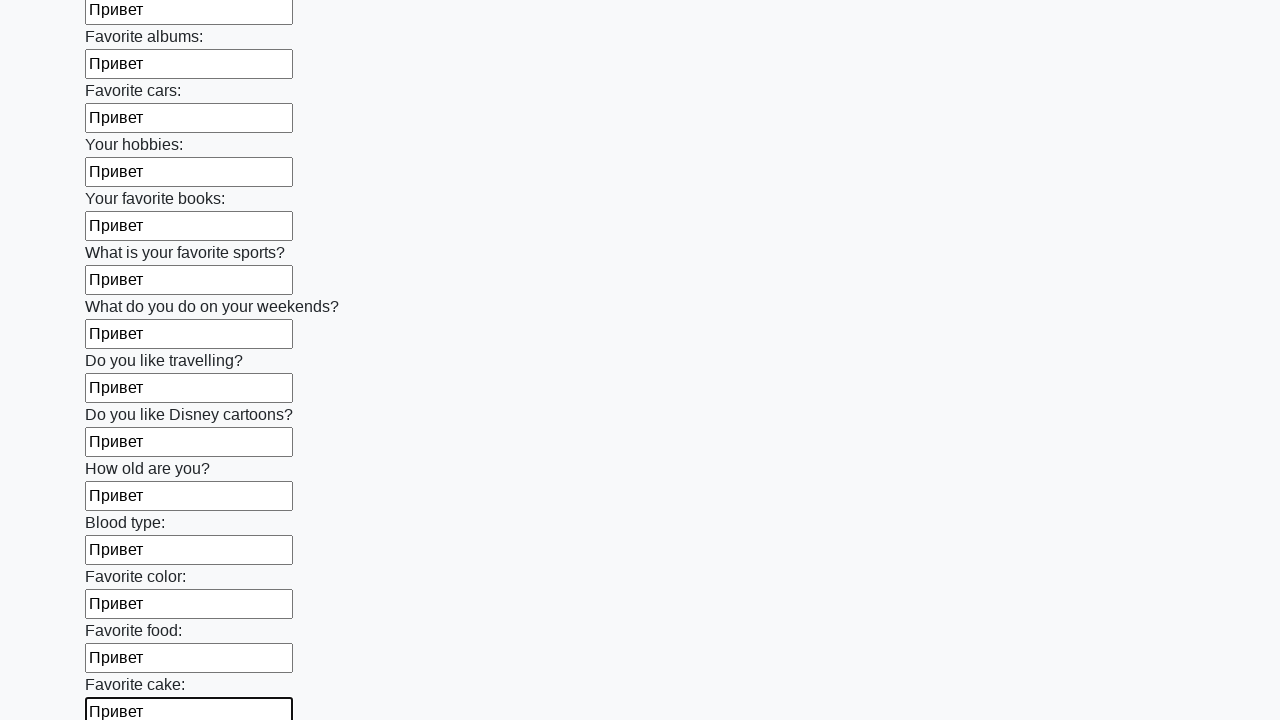

Filled input field with 'Привет' on input >> nth=22
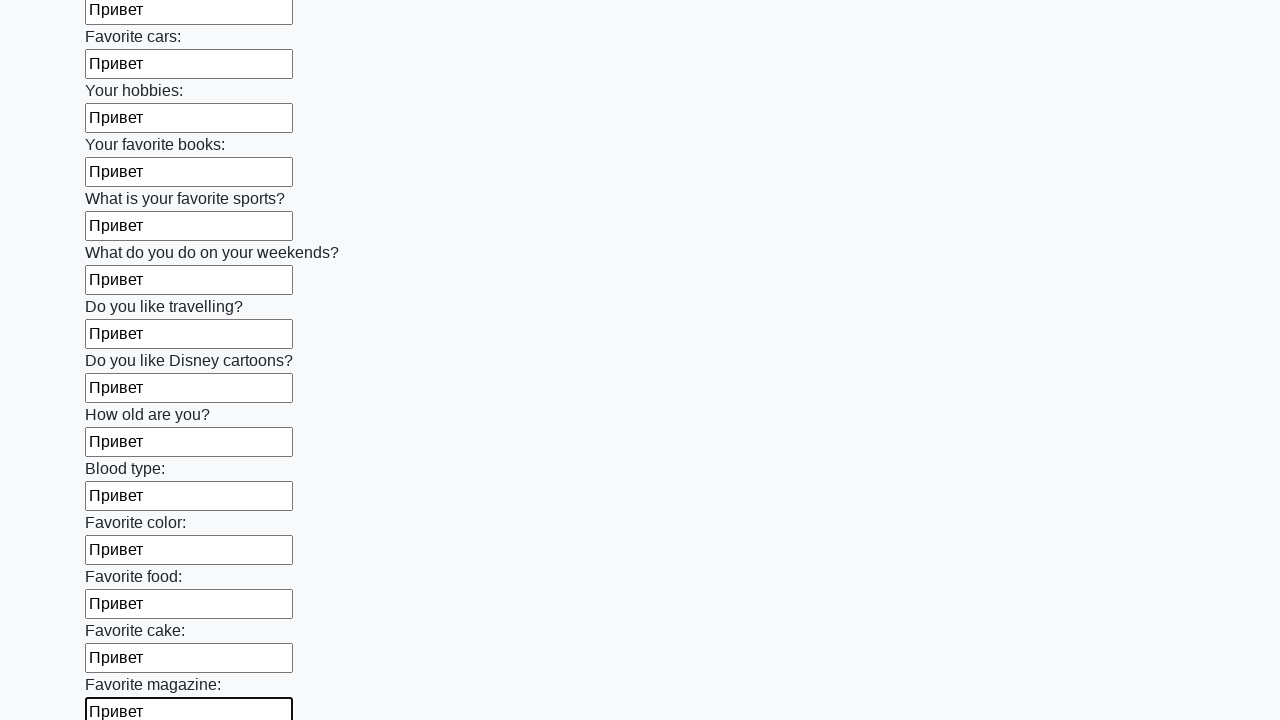

Filled input field with 'Привет' on input >> nth=23
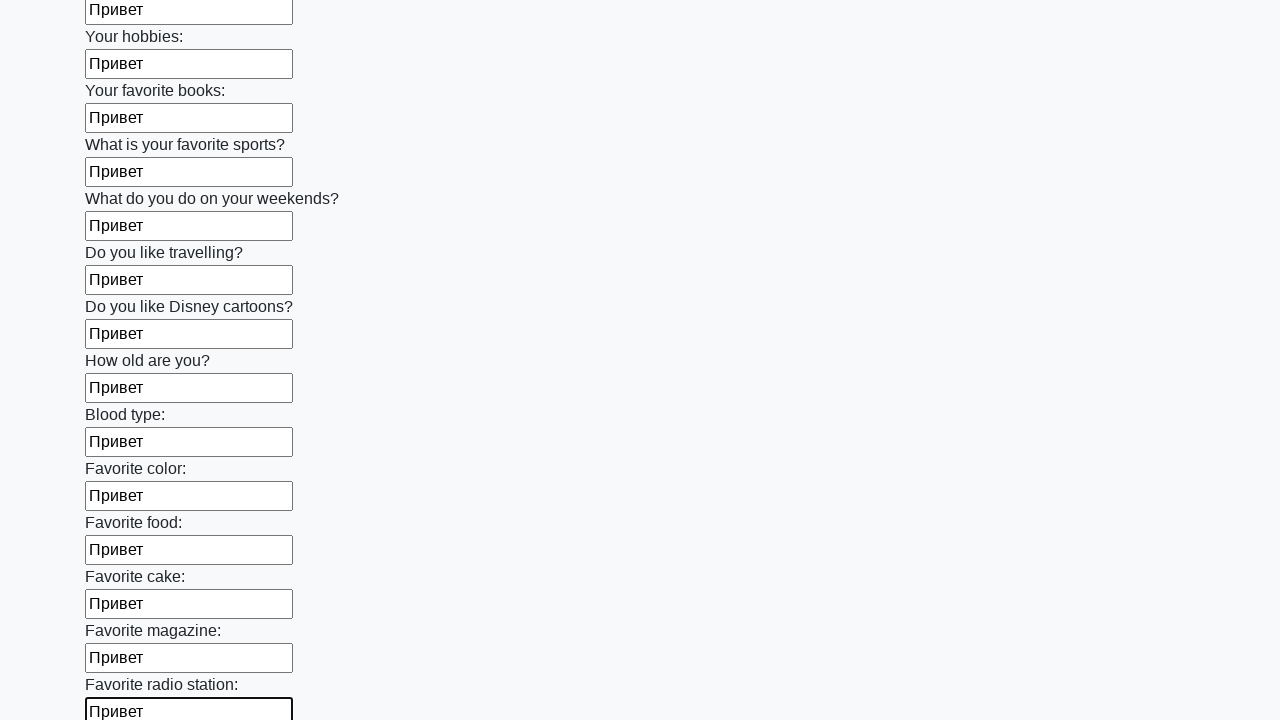

Filled input field with 'Привет' on input >> nth=24
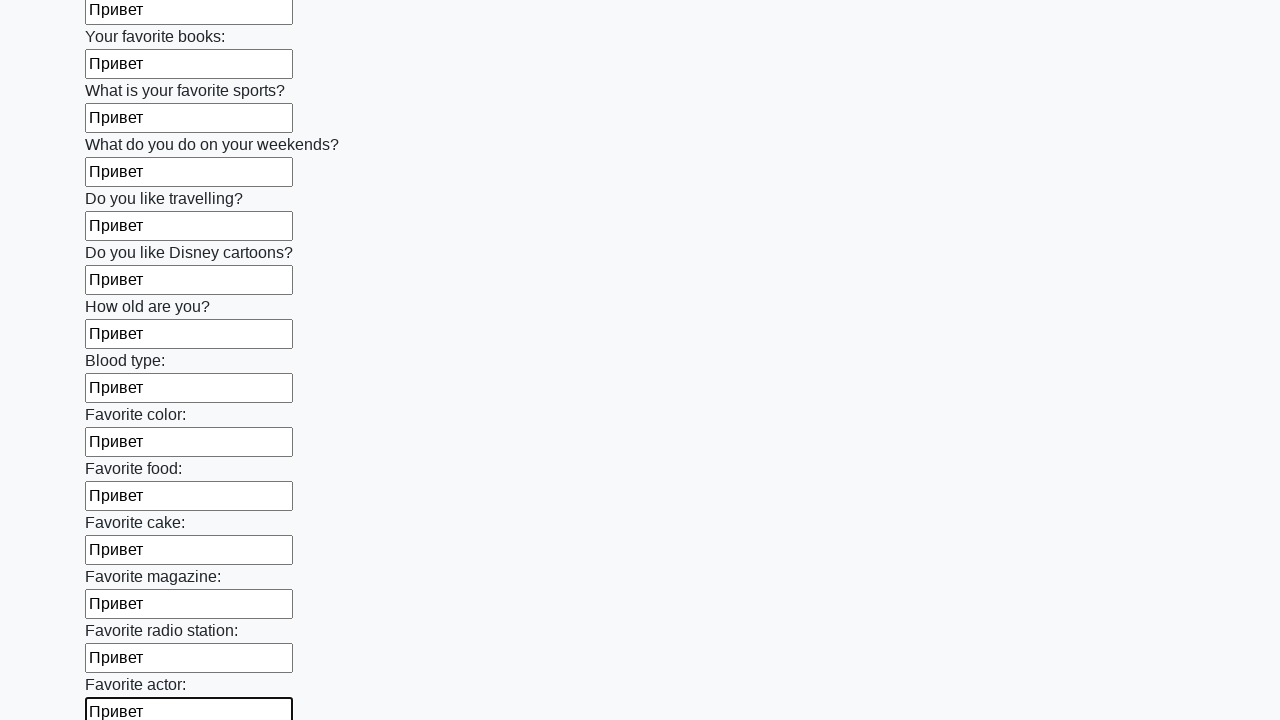

Filled input field with 'Привет' on input >> nth=25
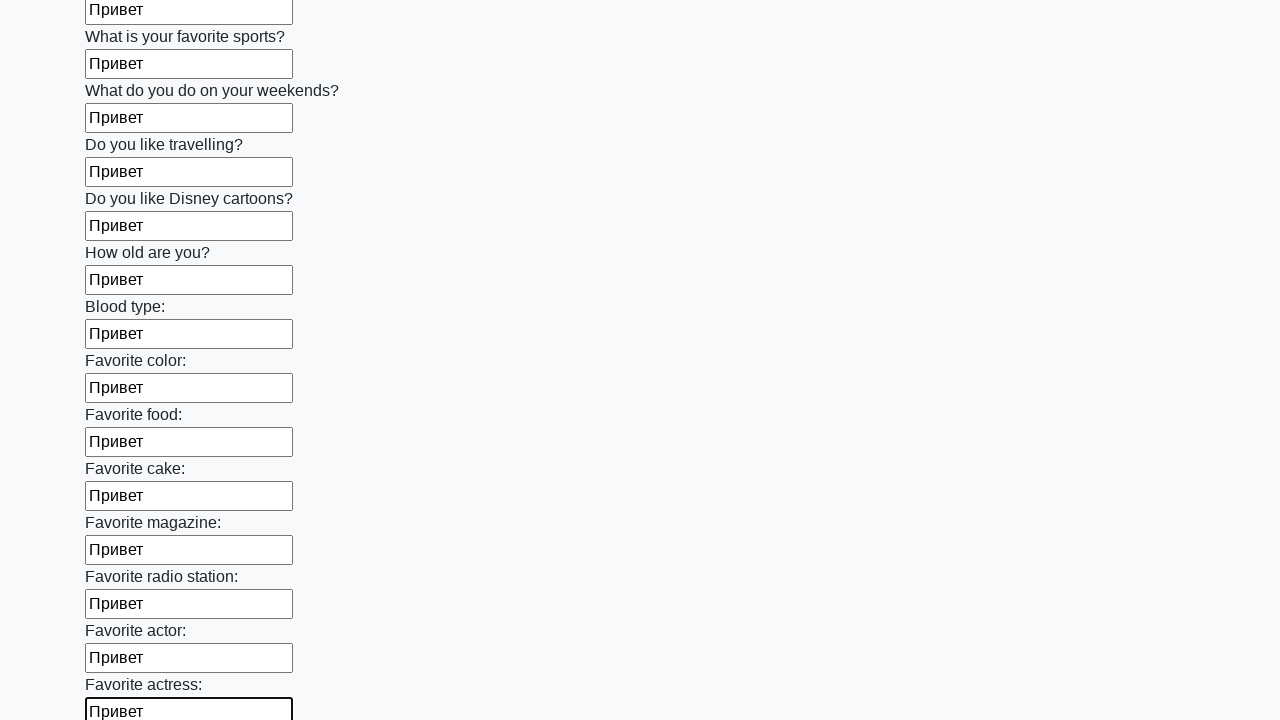

Filled input field with 'Привет' on input >> nth=26
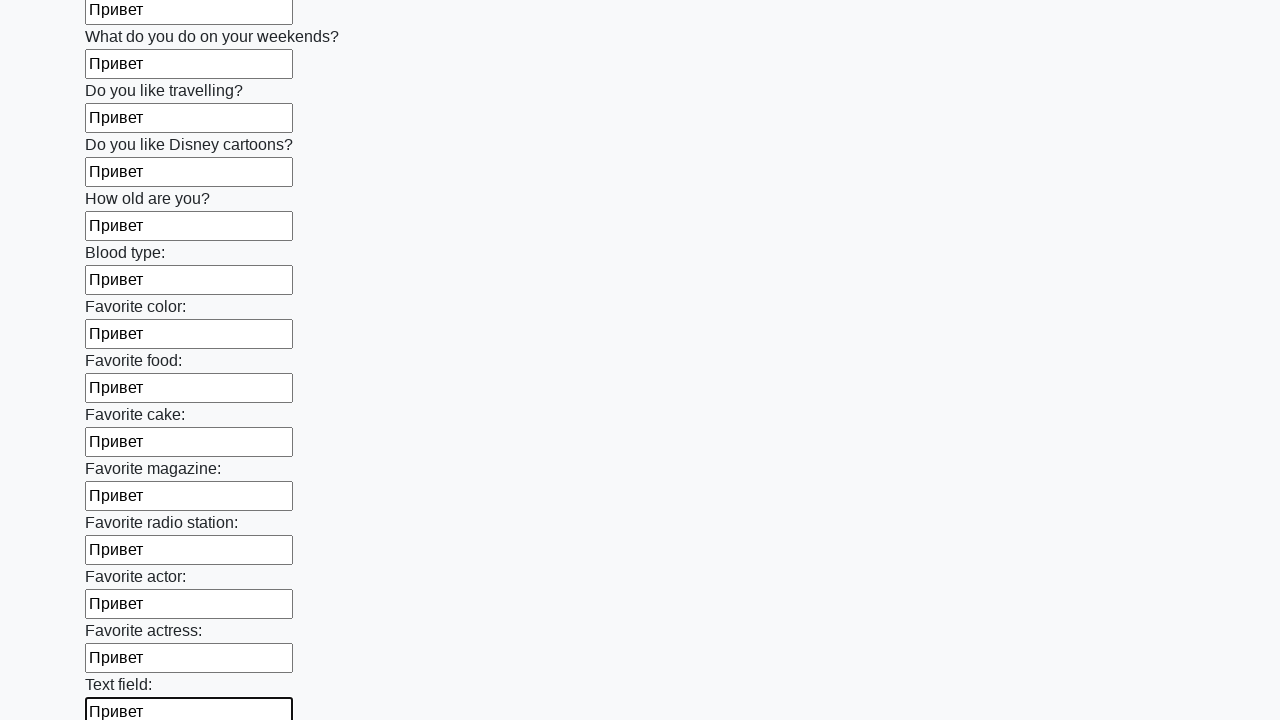

Filled input field with 'Привет' on input >> nth=27
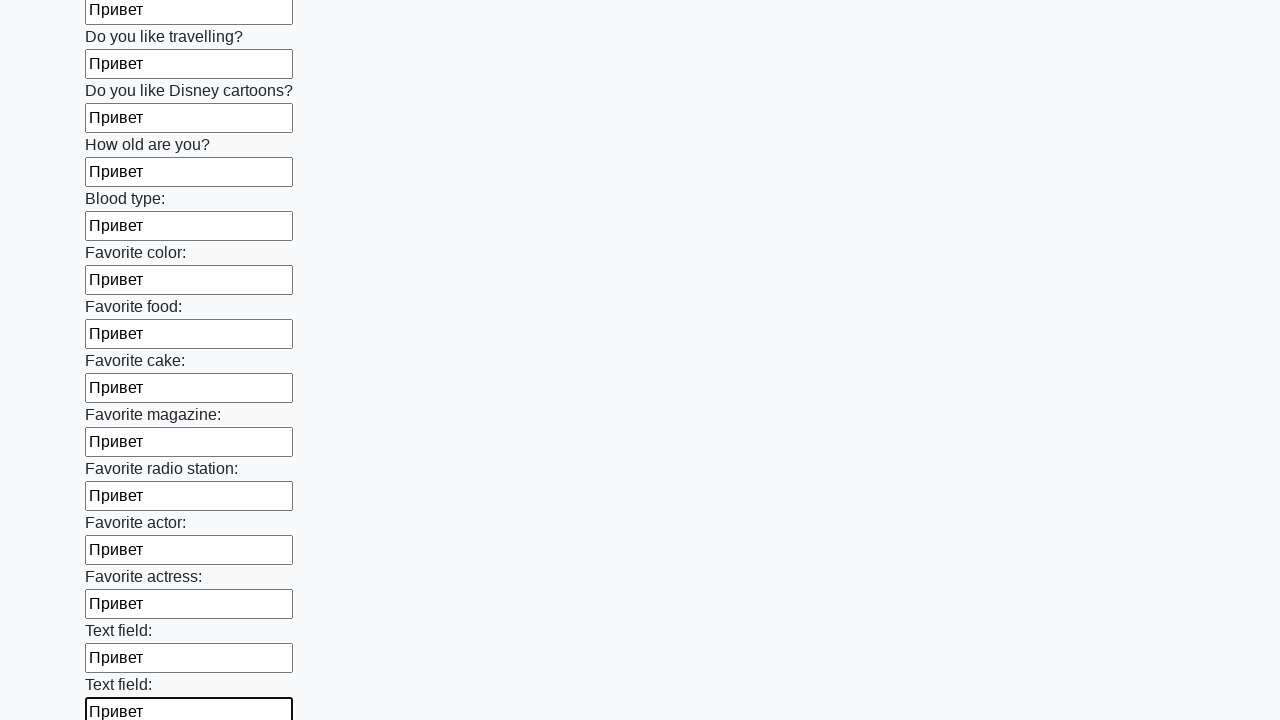

Filled input field with 'Привет' on input >> nth=28
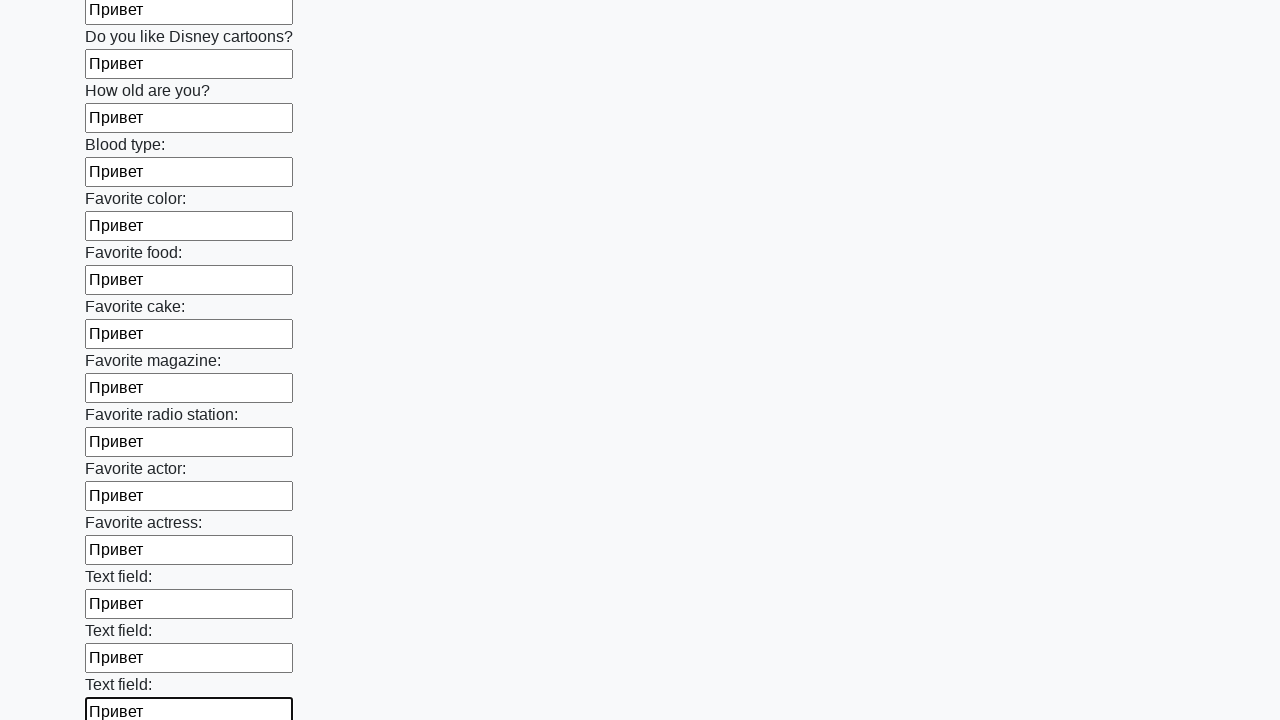

Filled input field with 'Привет' on input >> nth=29
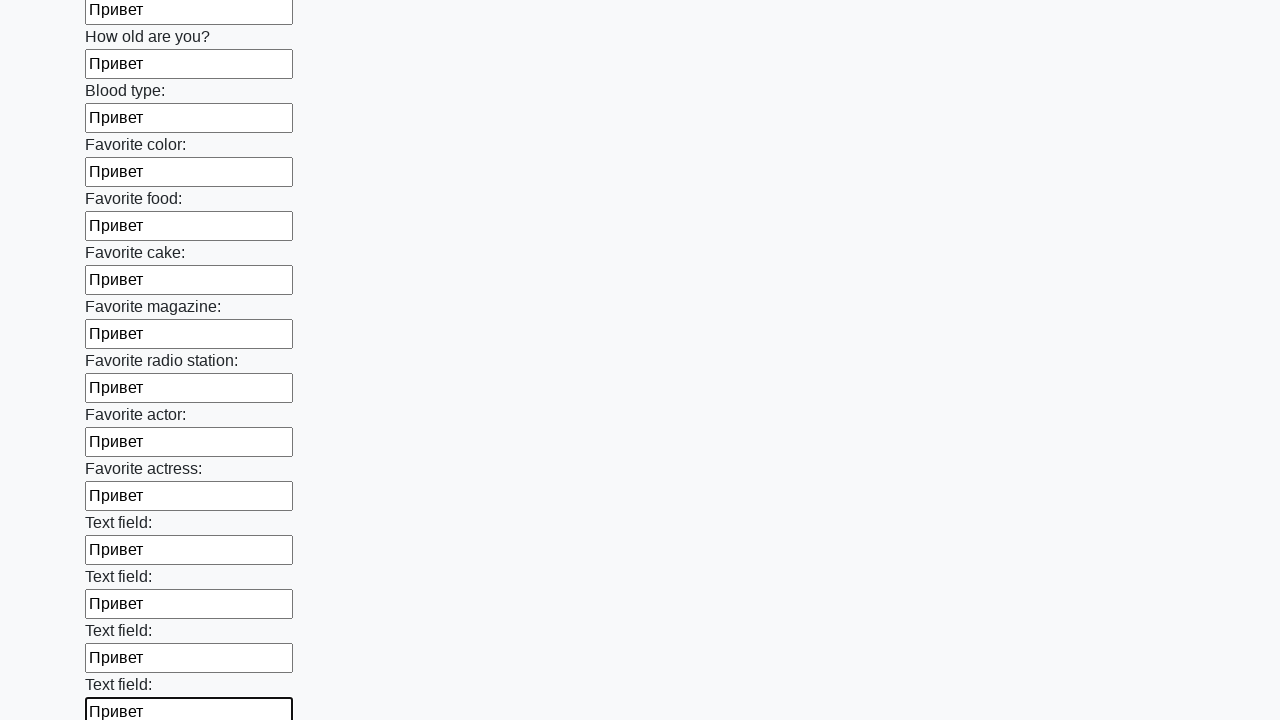

Filled input field with 'Привет' on input >> nth=30
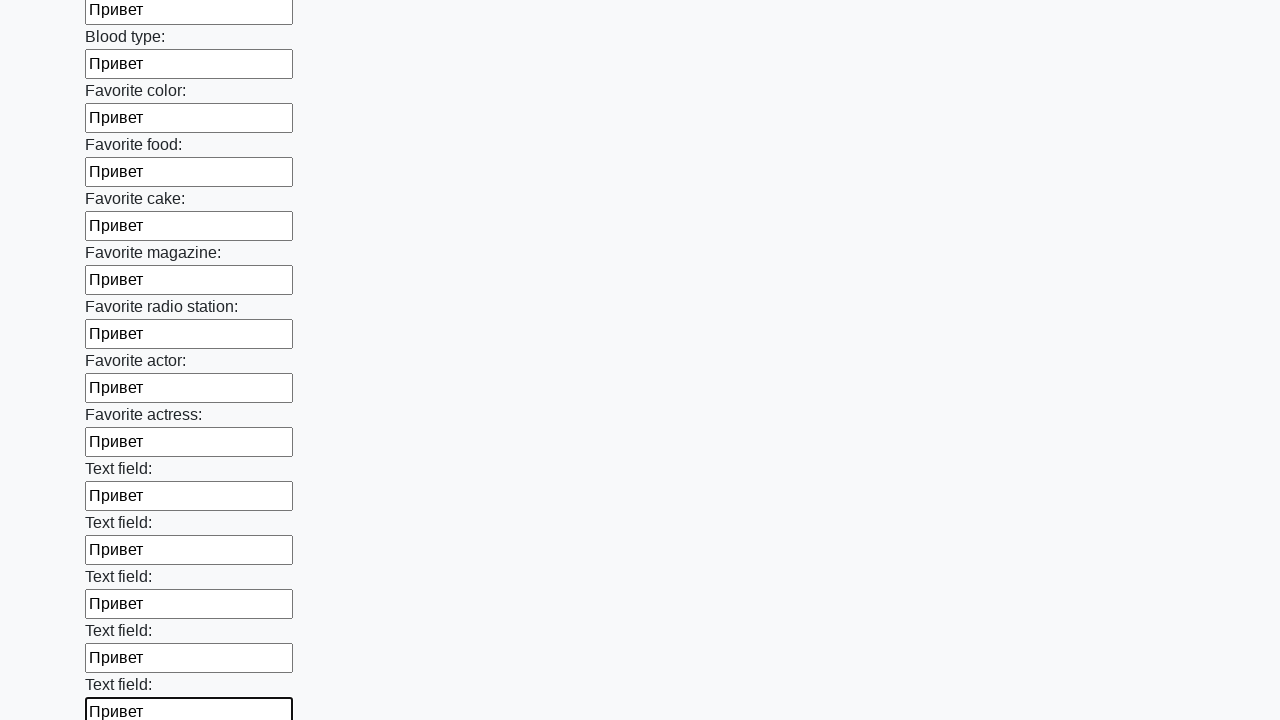

Filled input field with 'Привет' on input >> nth=31
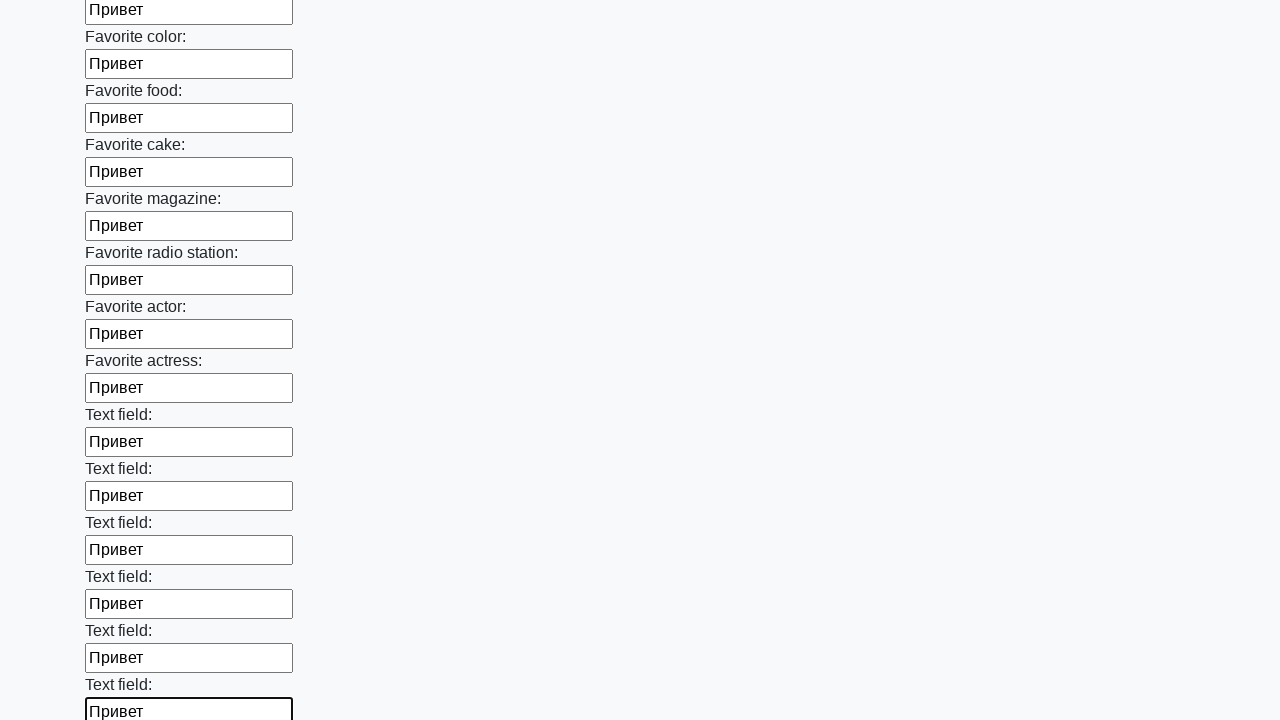

Filled input field with 'Привет' on input >> nth=32
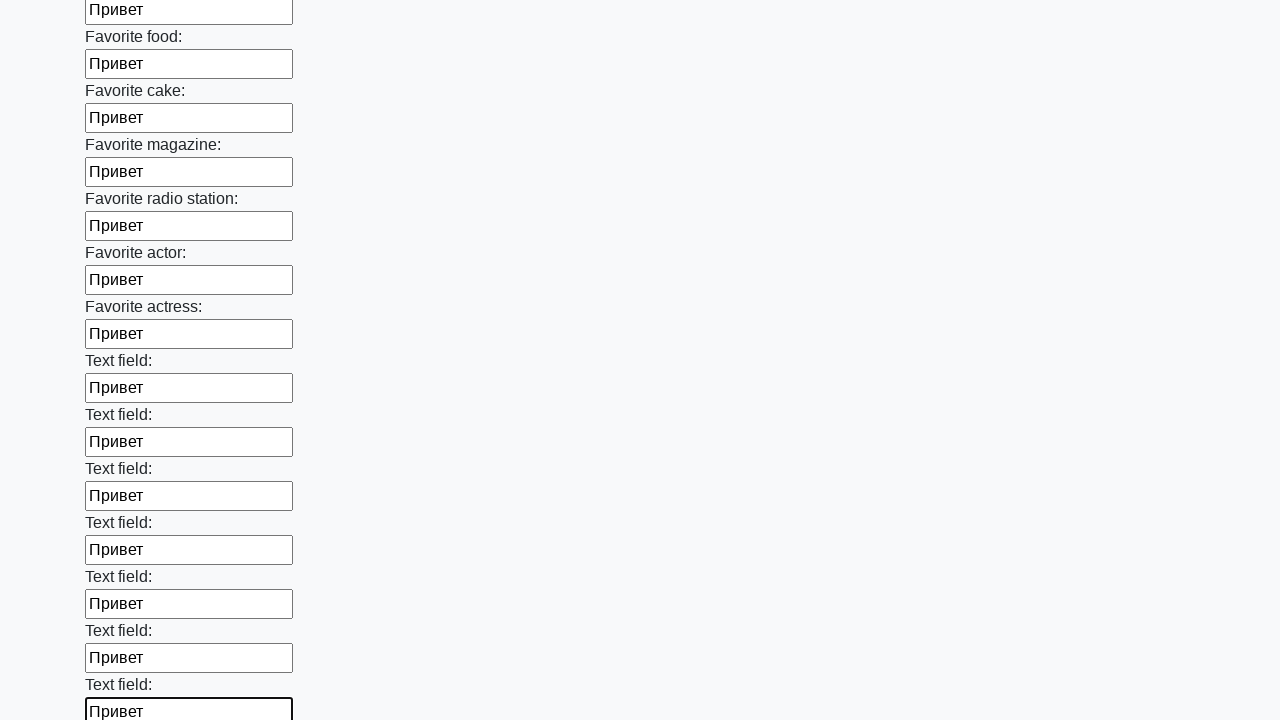

Filled input field with 'Привет' on input >> nth=33
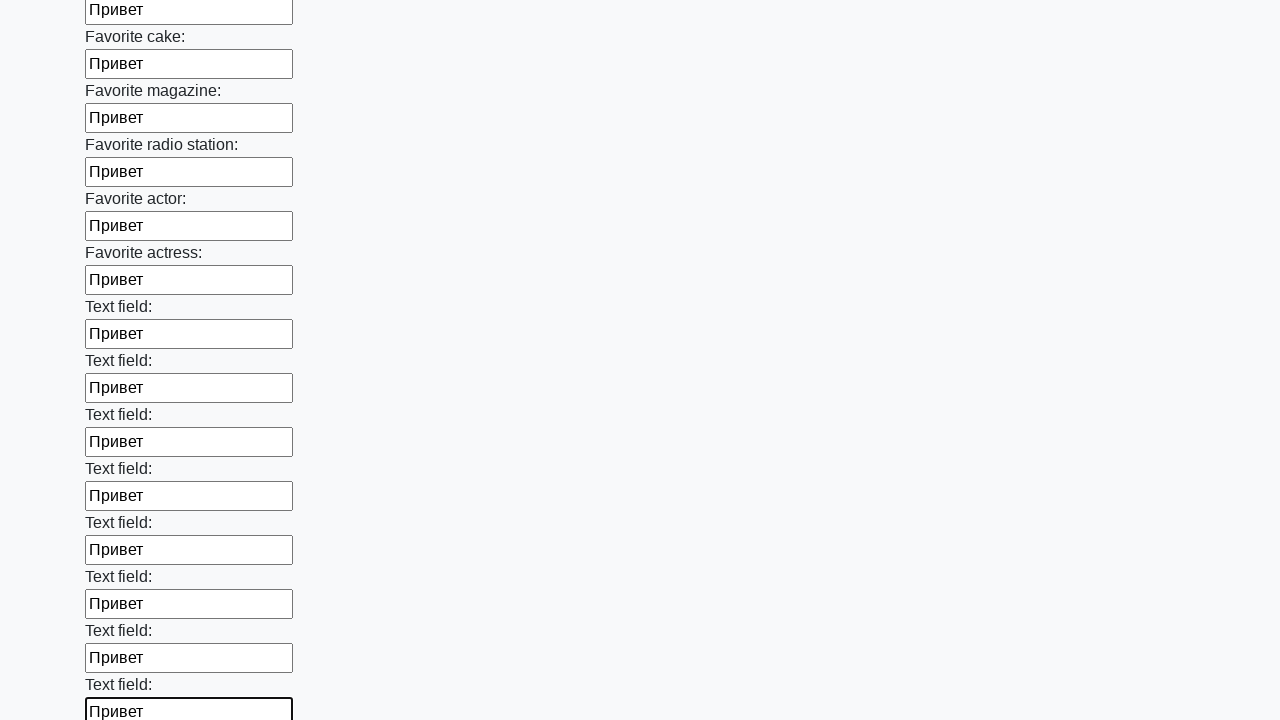

Filled input field with 'Привет' on input >> nth=34
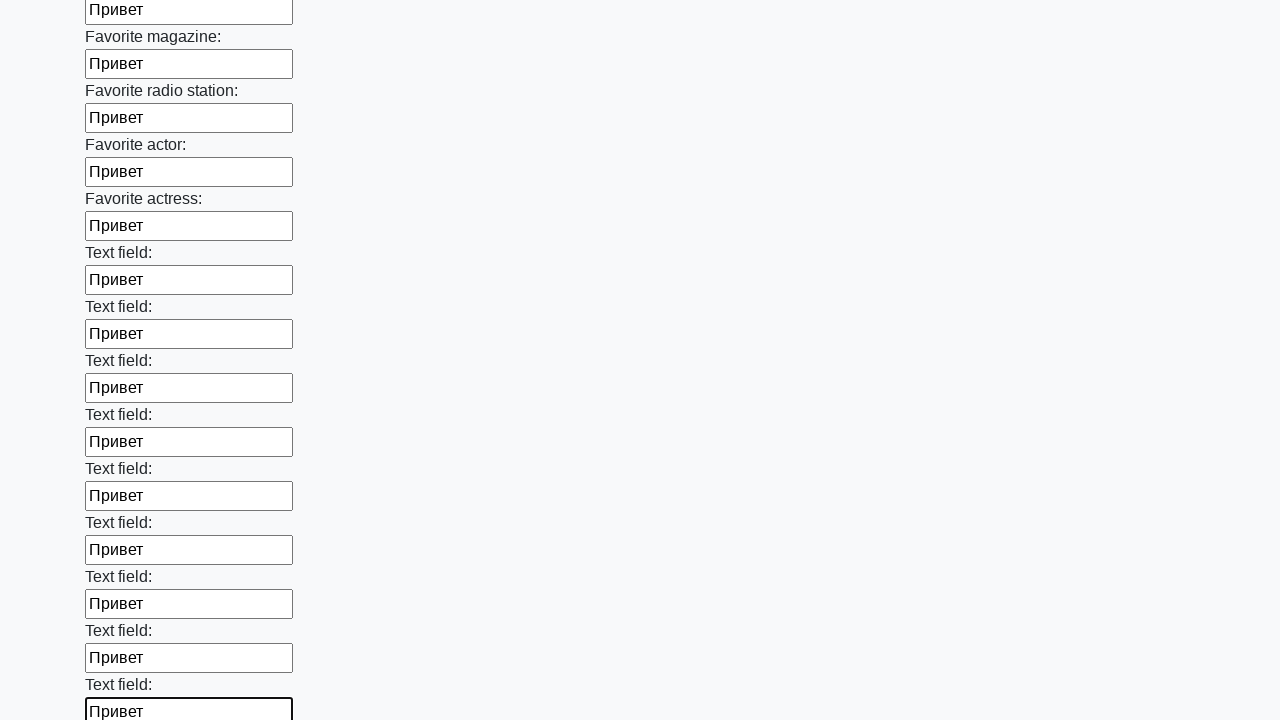

Filled input field with 'Привет' on input >> nth=35
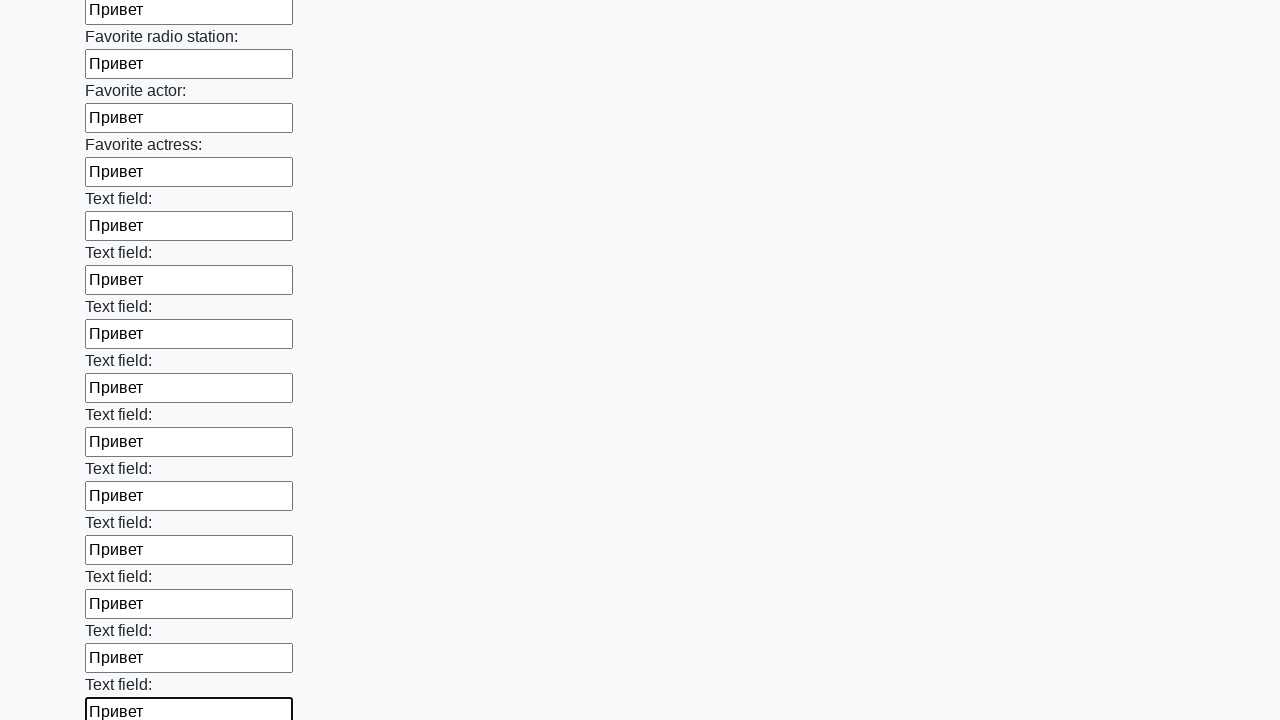

Filled input field with 'Привет' on input >> nth=36
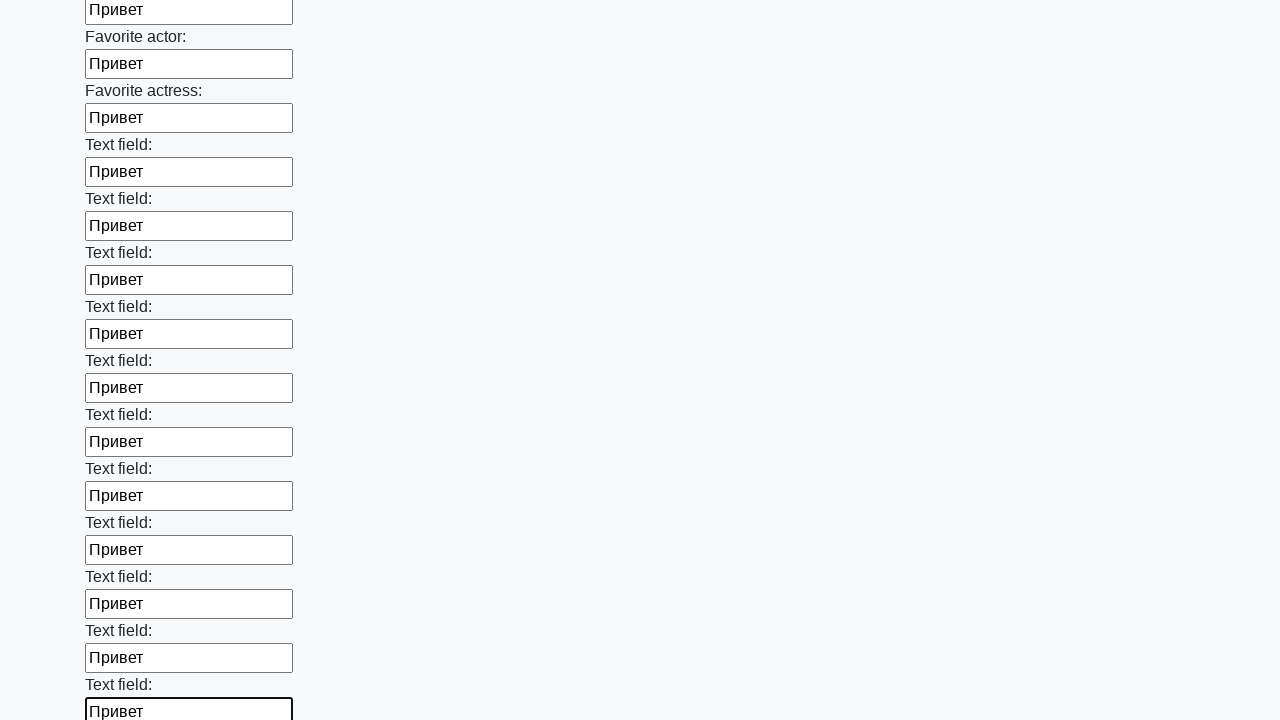

Filled input field with 'Привет' on input >> nth=37
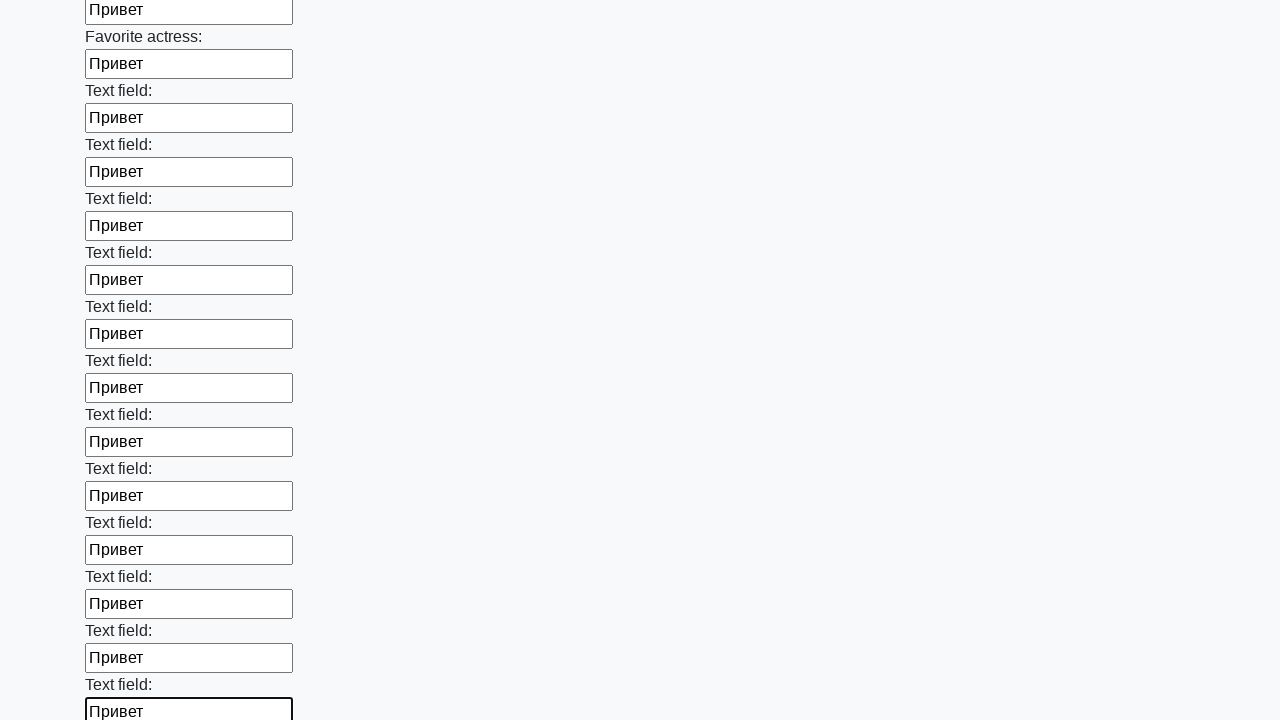

Filled input field with 'Привет' on input >> nth=38
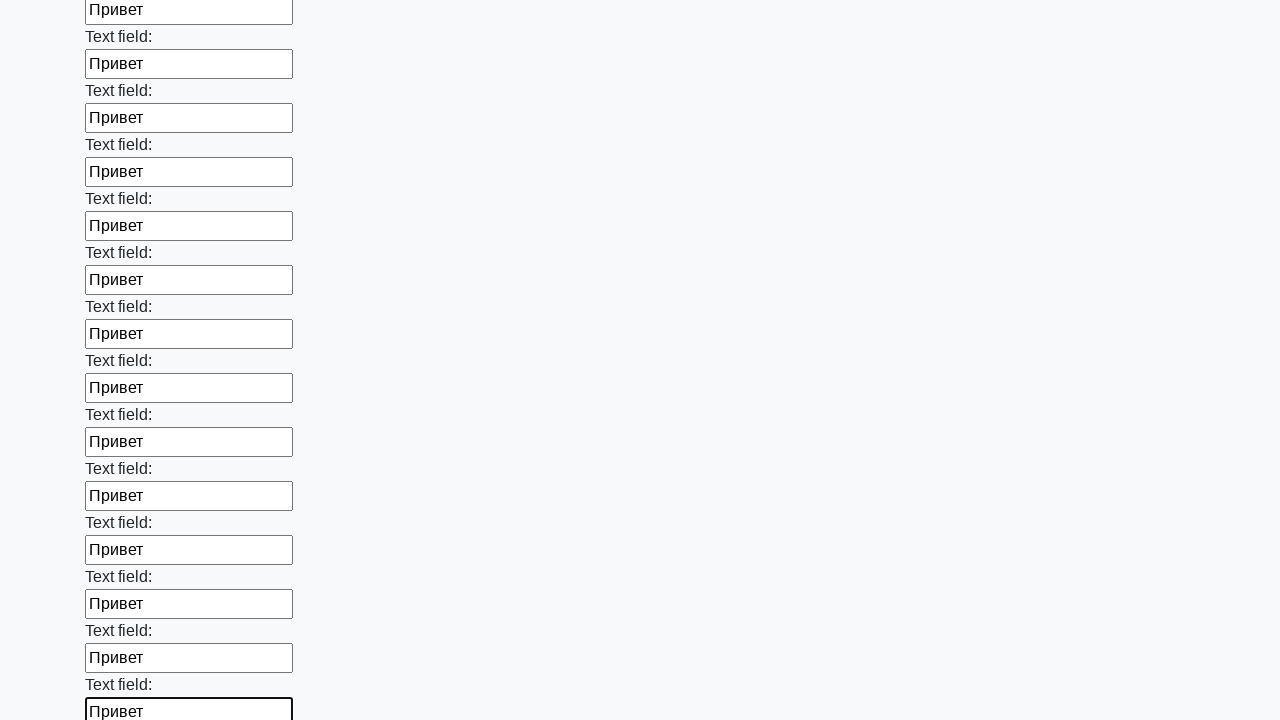

Filled input field with 'Привет' on input >> nth=39
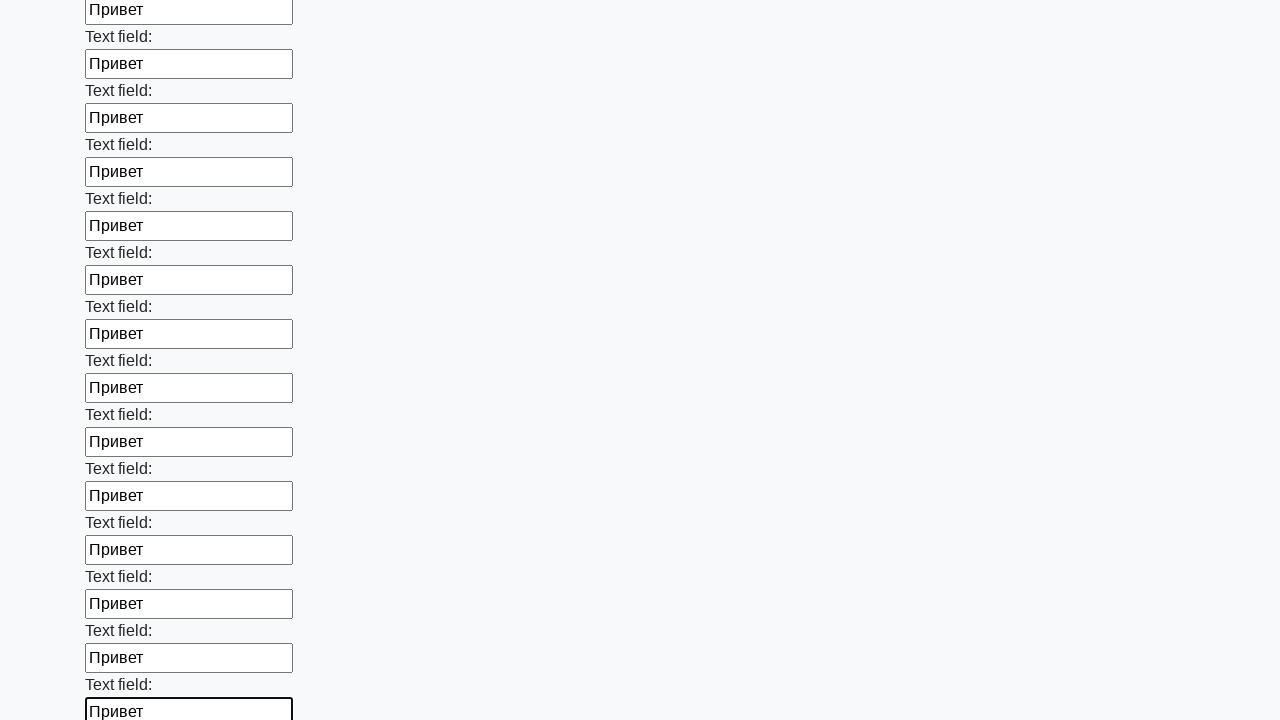

Filled input field with 'Привет' on input >> nth=40
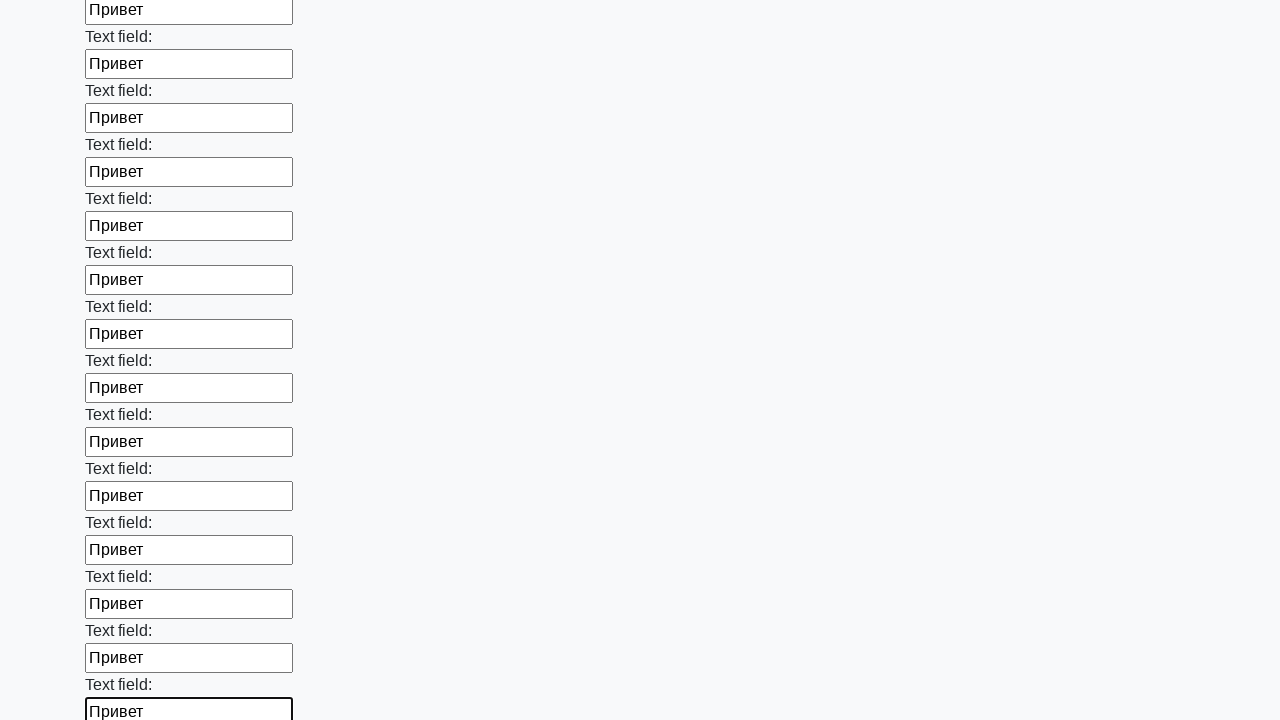

Filled input field with 'Привет' on input >> nth=41
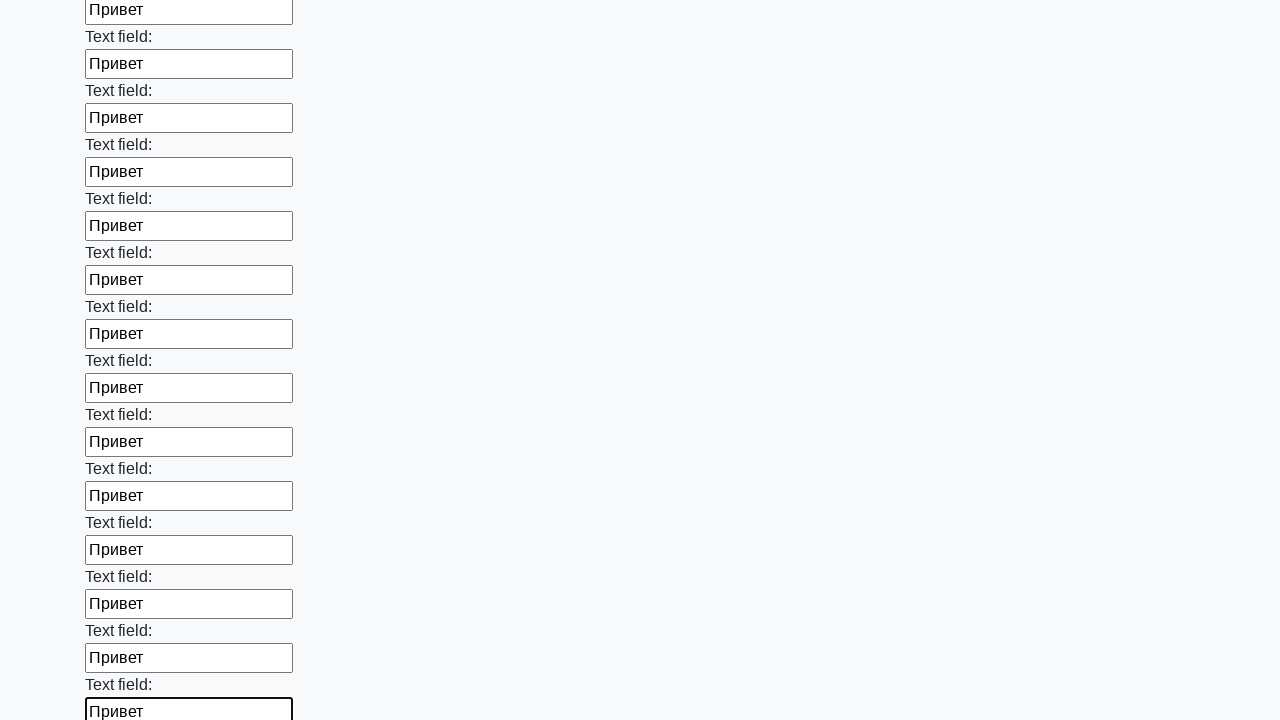

Filled input field with 'Привет' on input >> nth=42
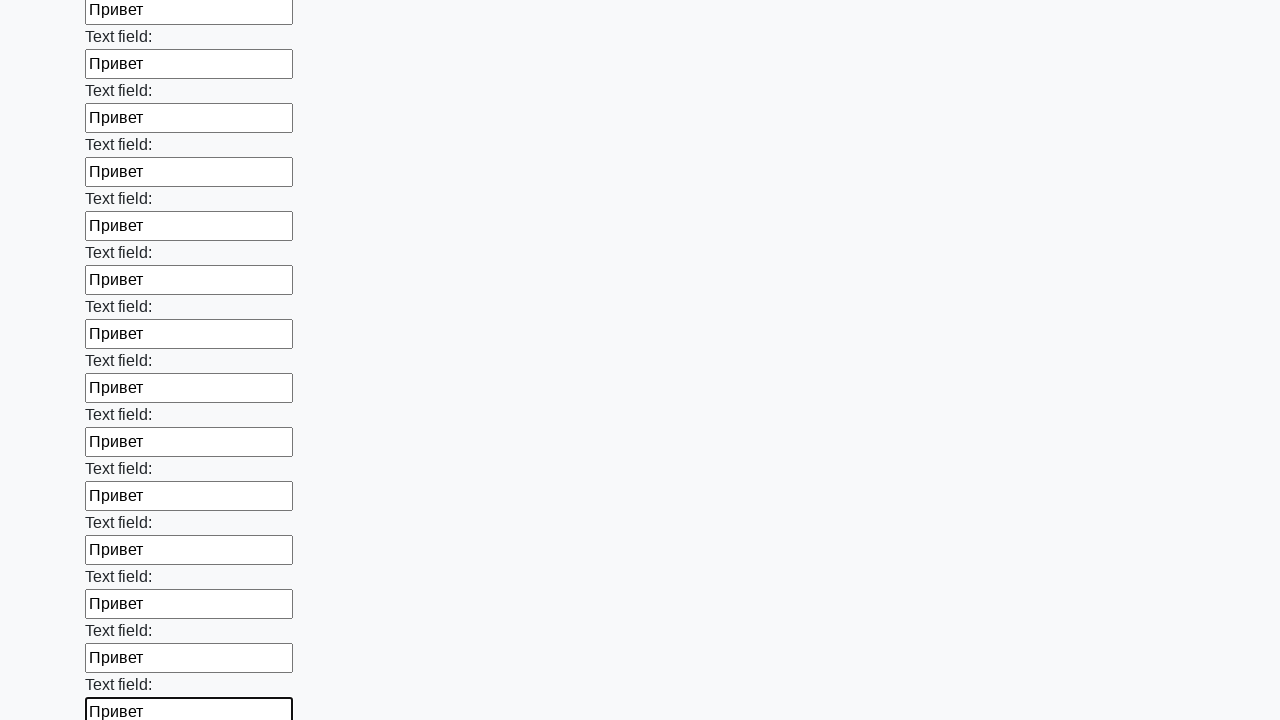

Filled input field with 'Привет' on input >> nth=43
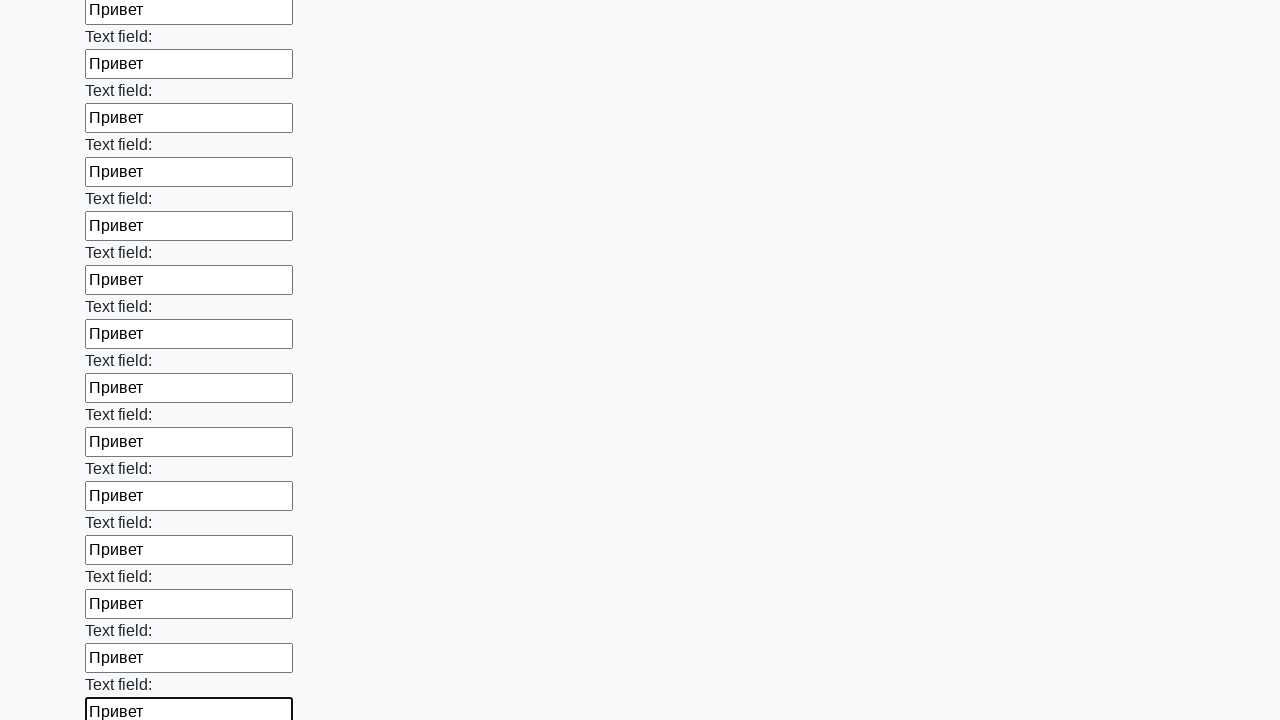

Filled input field with 'Привет' on input >> nth=44
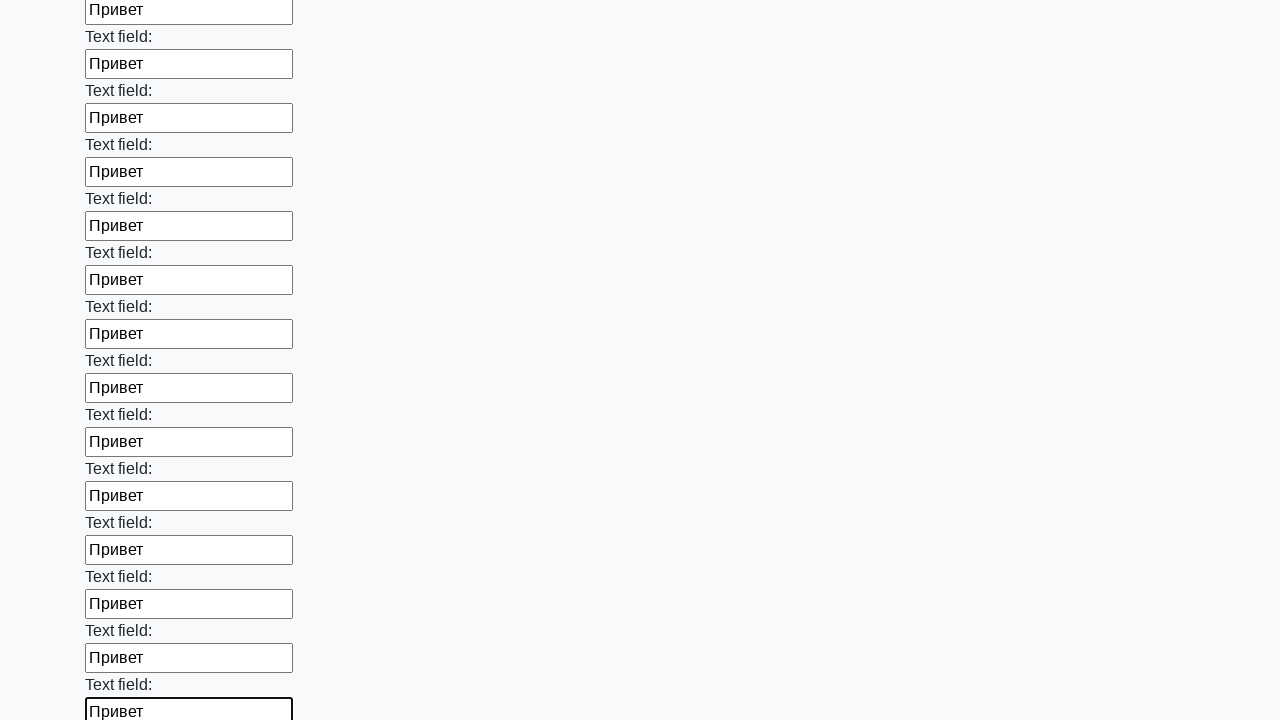

Filled input field with 'Привет' on input >> nth=45
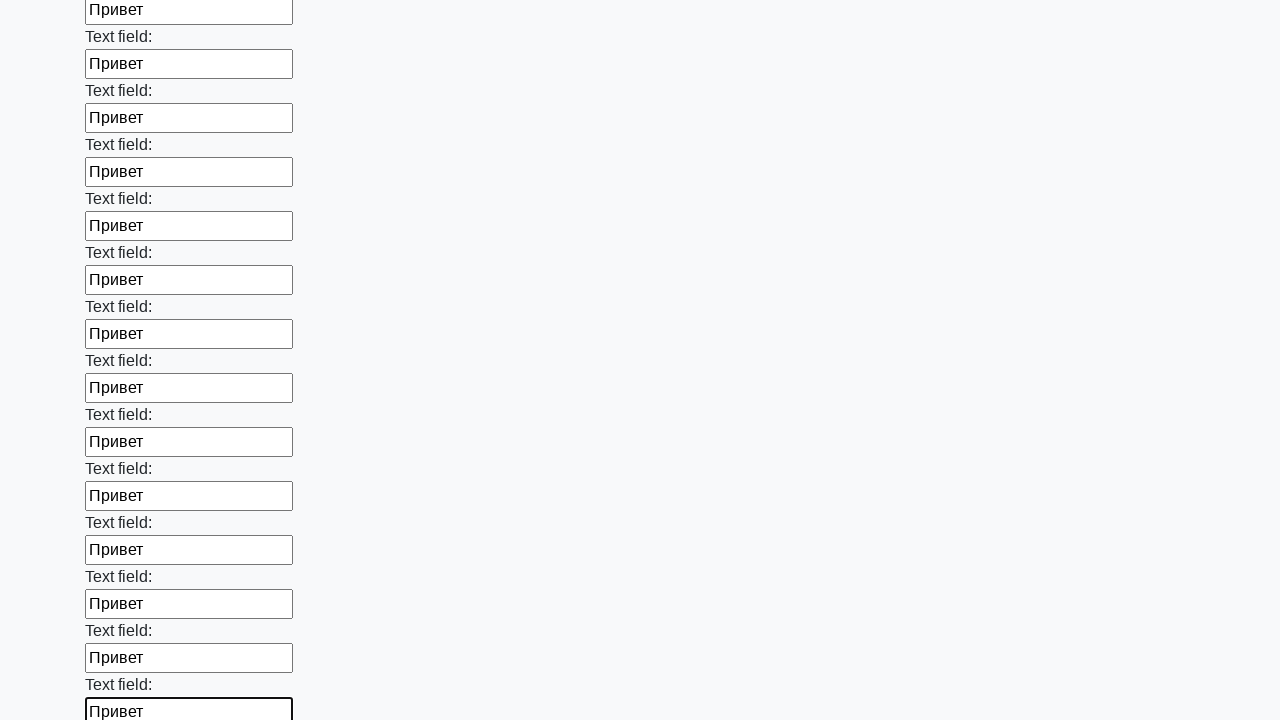

Filled input field with 'Привет' on input >> nth=46
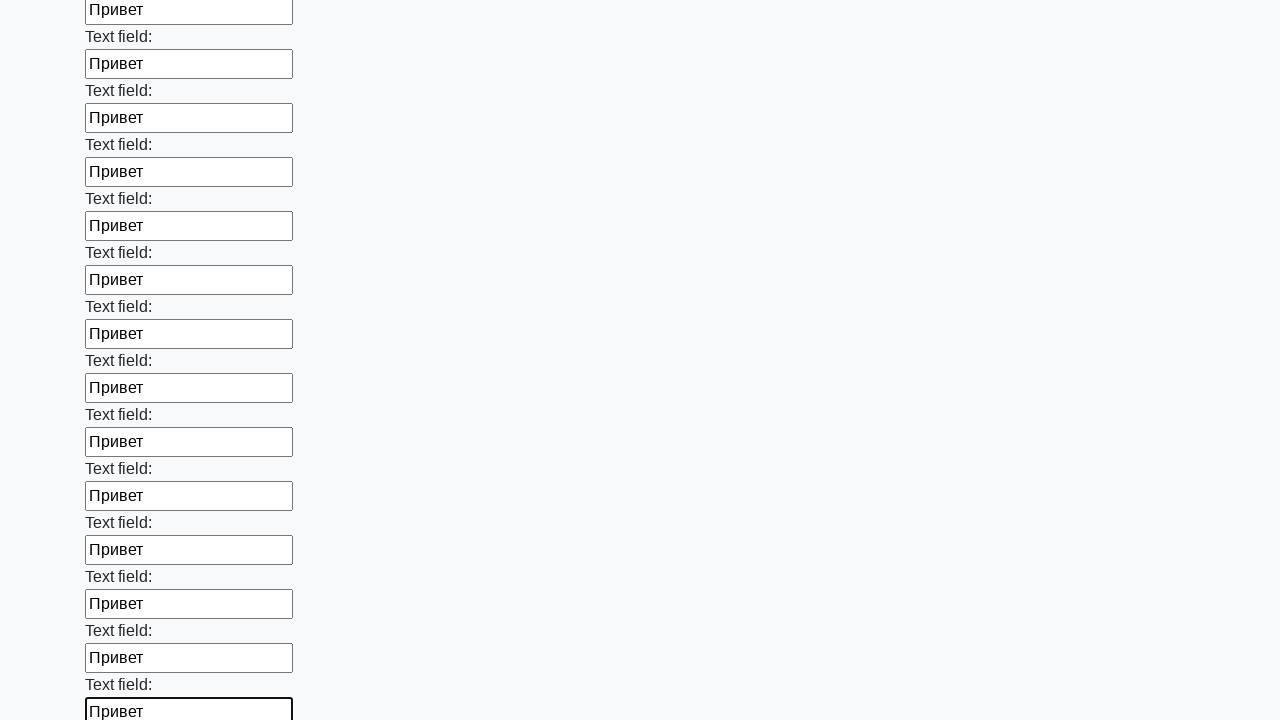

Filled input field with 'Привет' on input >> nth=47
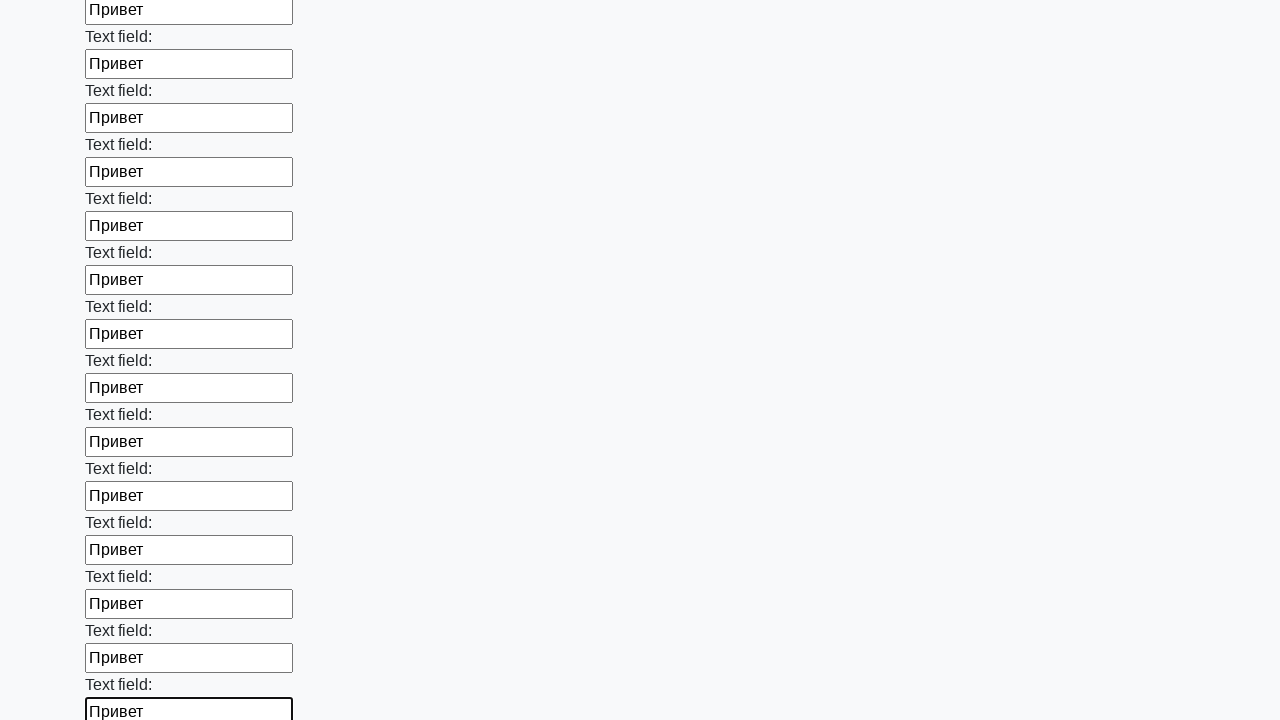

Filled input field with 'Привет' on input >> nth=48
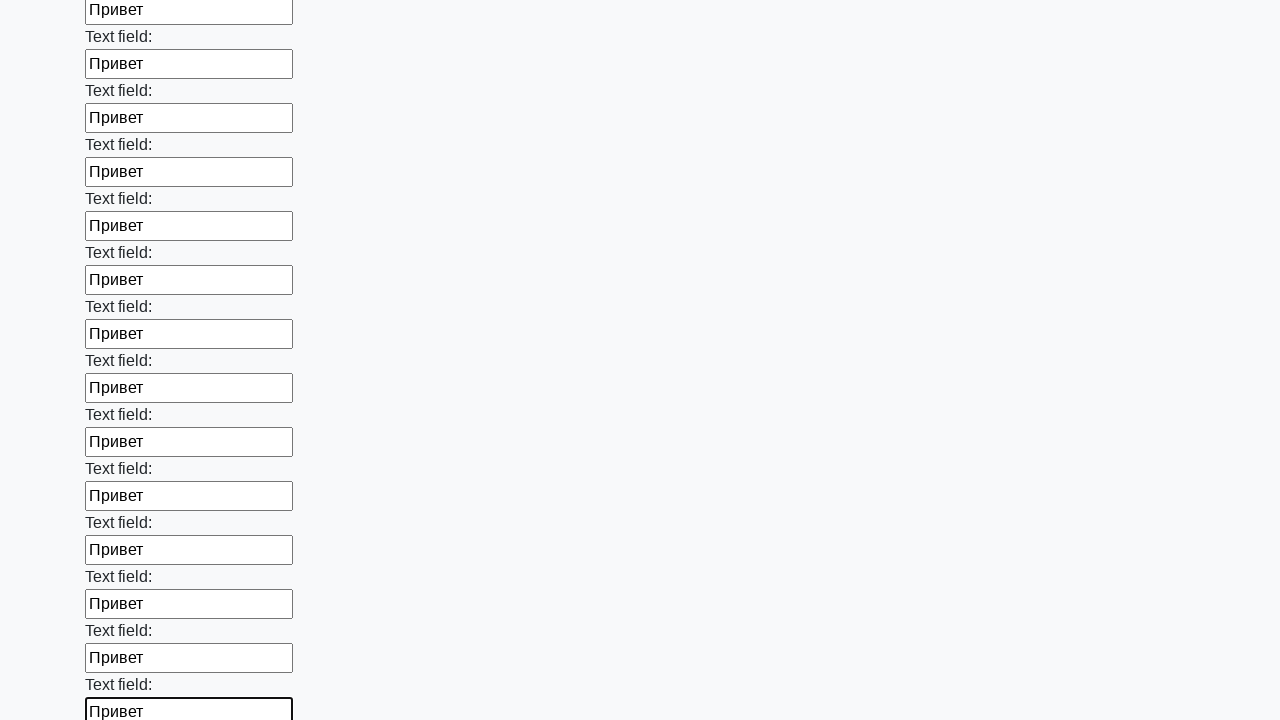

Filled input field with 'Привет' on input >> nth=49
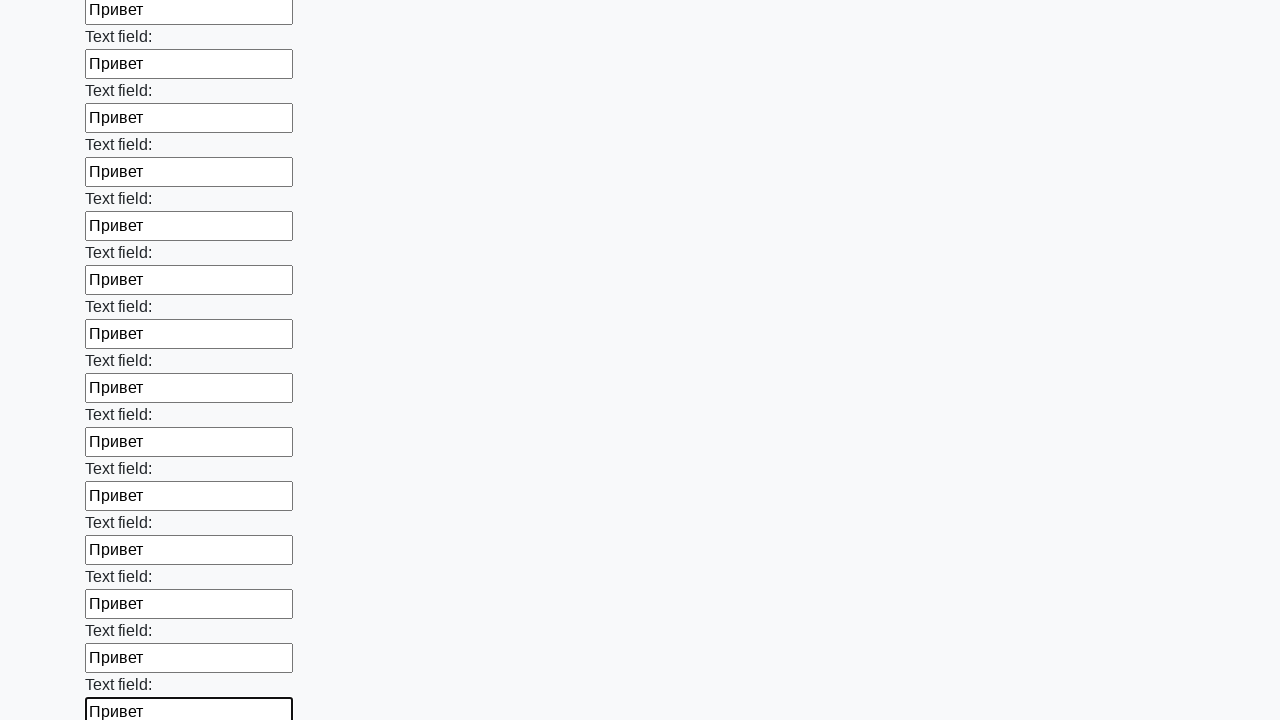

Filled input field with 'Привет' on input >> nth=50
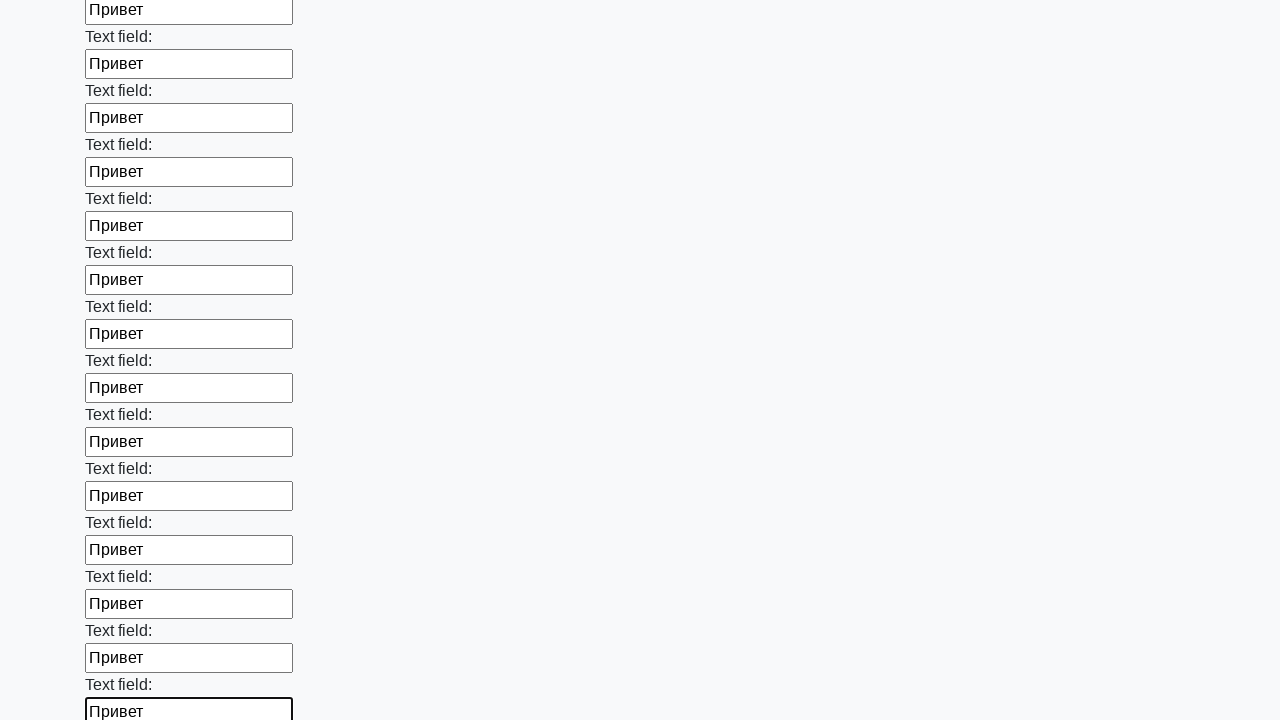

Filled input field with 'Привет' on input >> nth=51
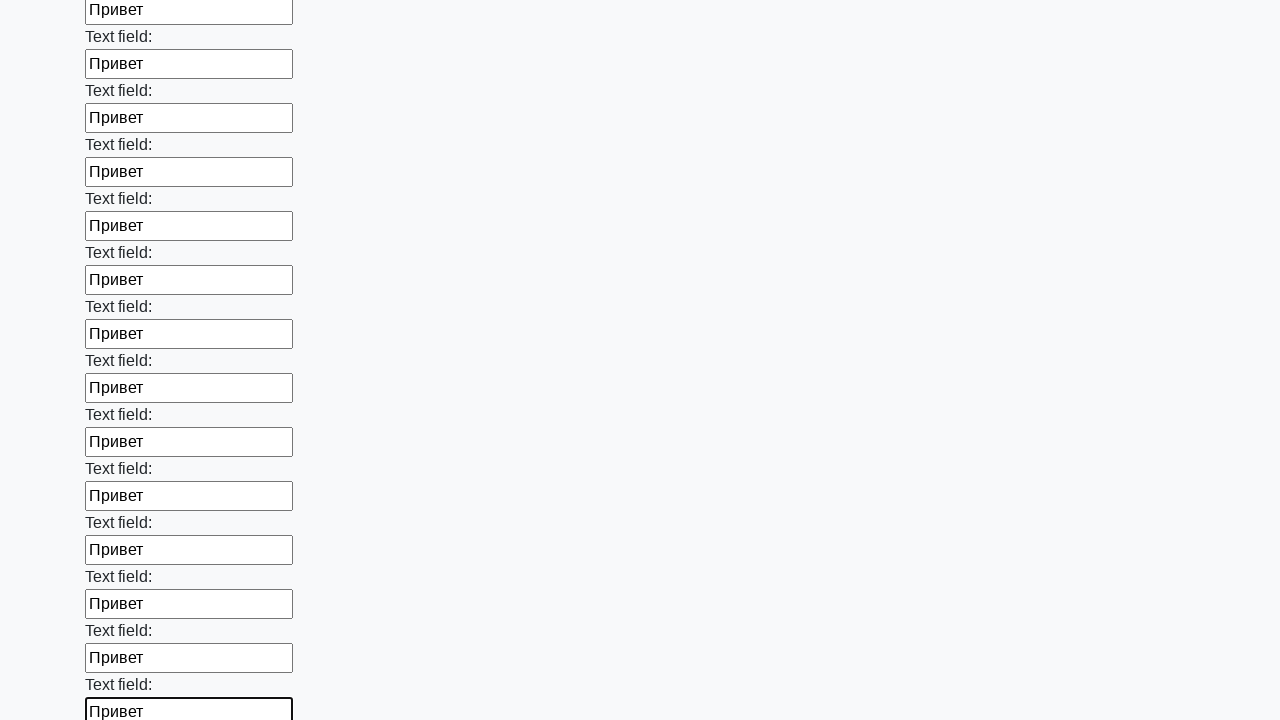

Filled input field with 'Привет' on input >> nth=52
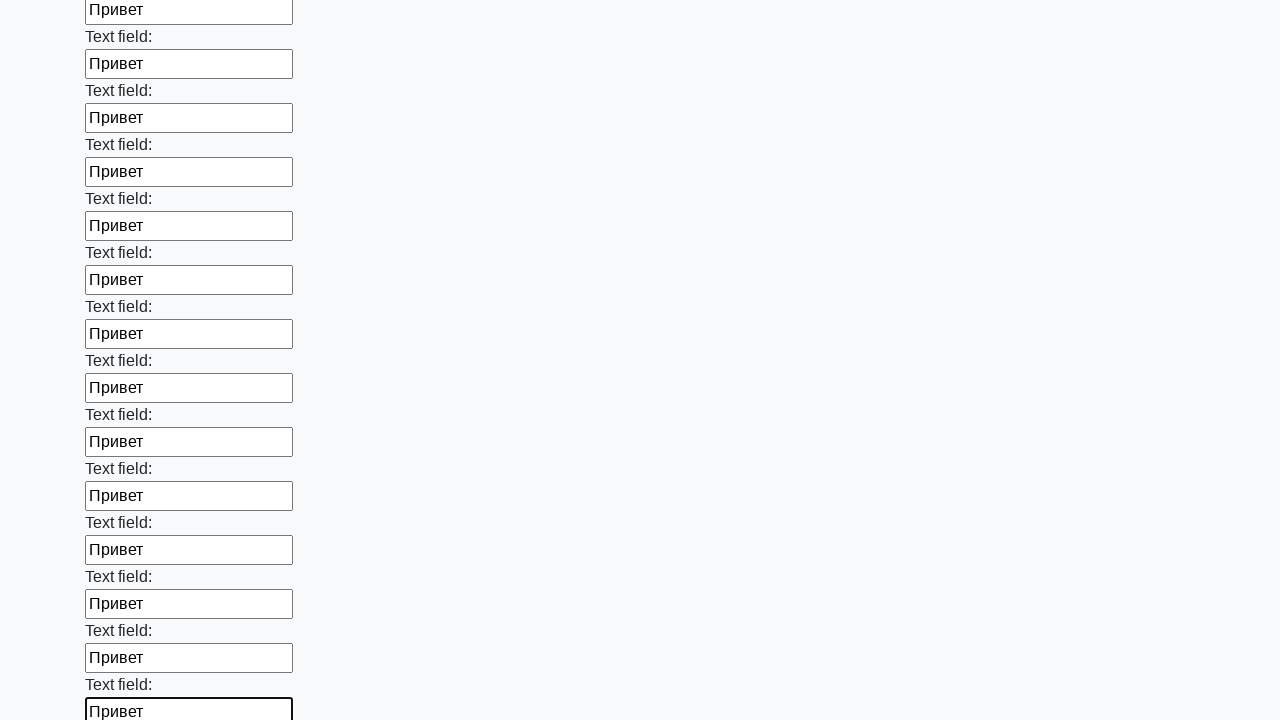

Filled input field with 'Привет' on input >> nth=53
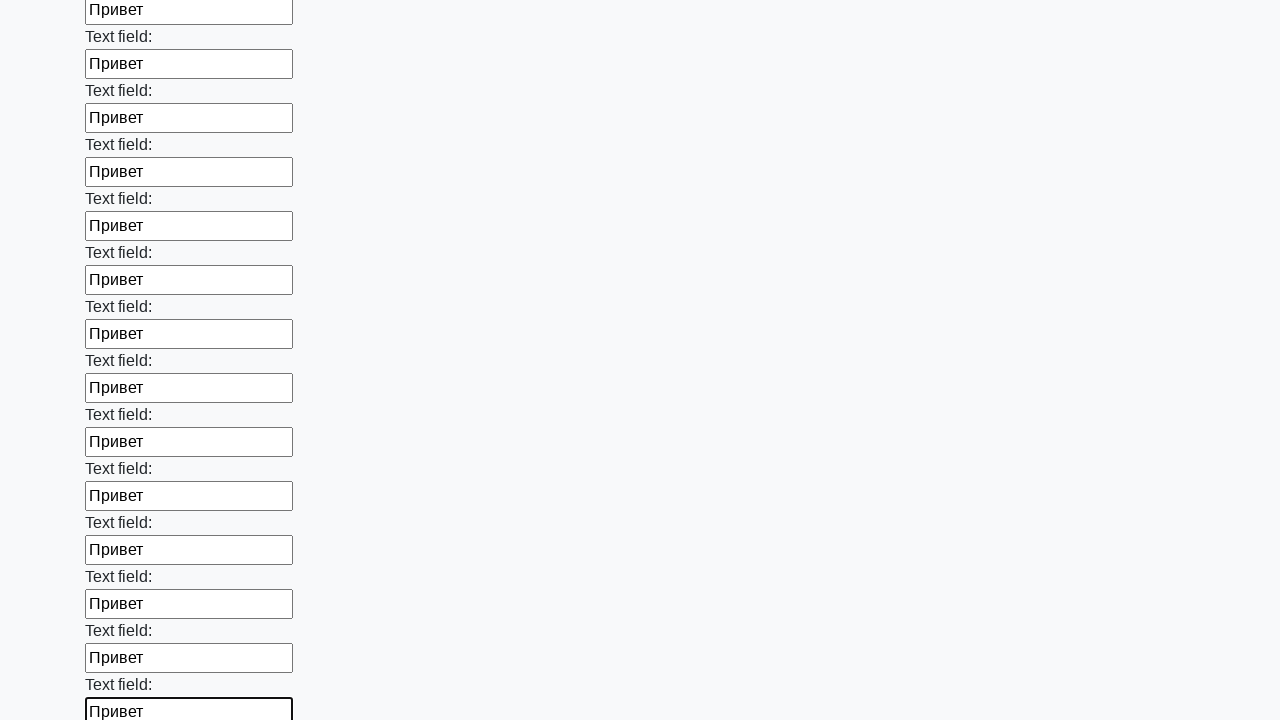

Filled input field with 'Привет' on input >> nth=54
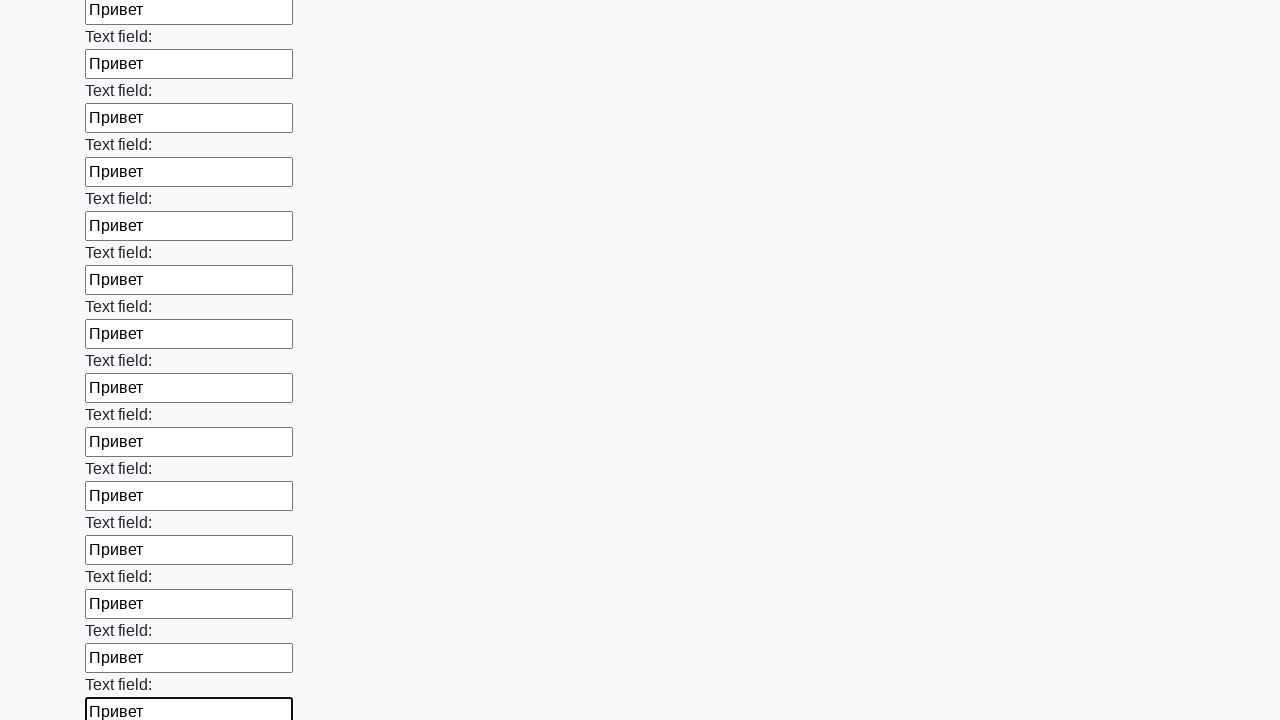

Filled input field with 'Привет' on input >> nth=55
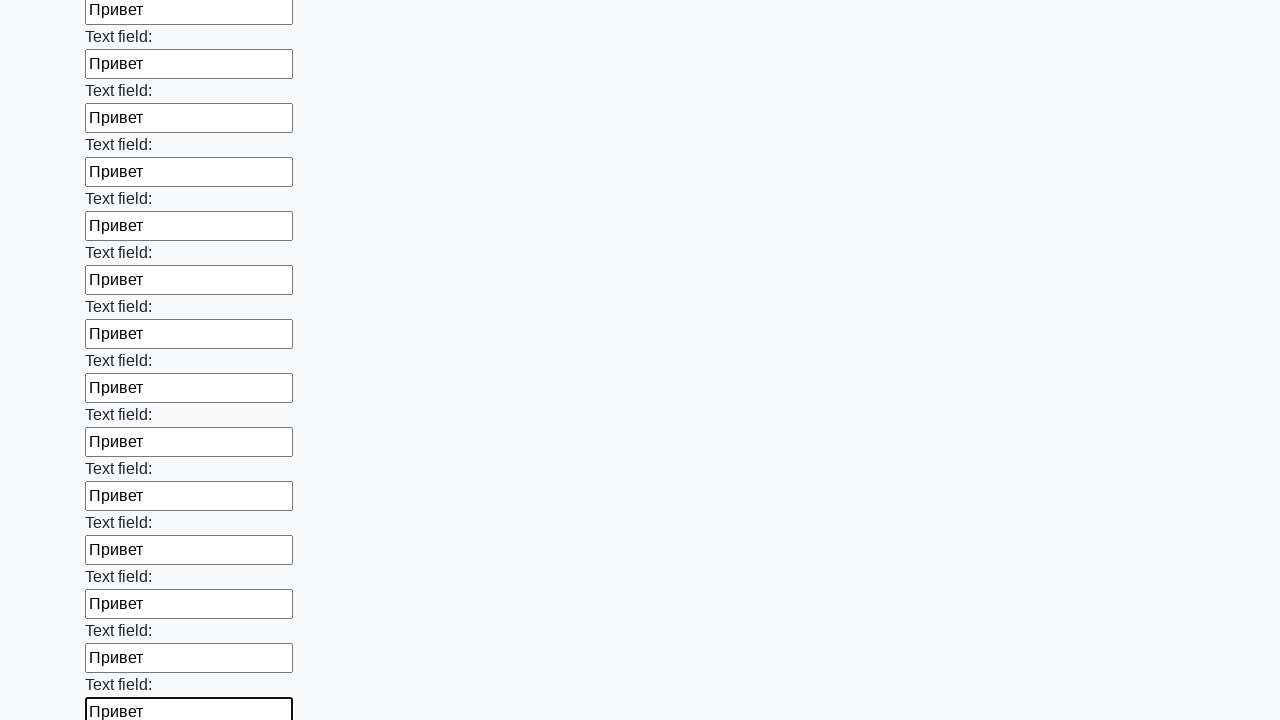

Filled input field with 'Привет' on input >> nth=56
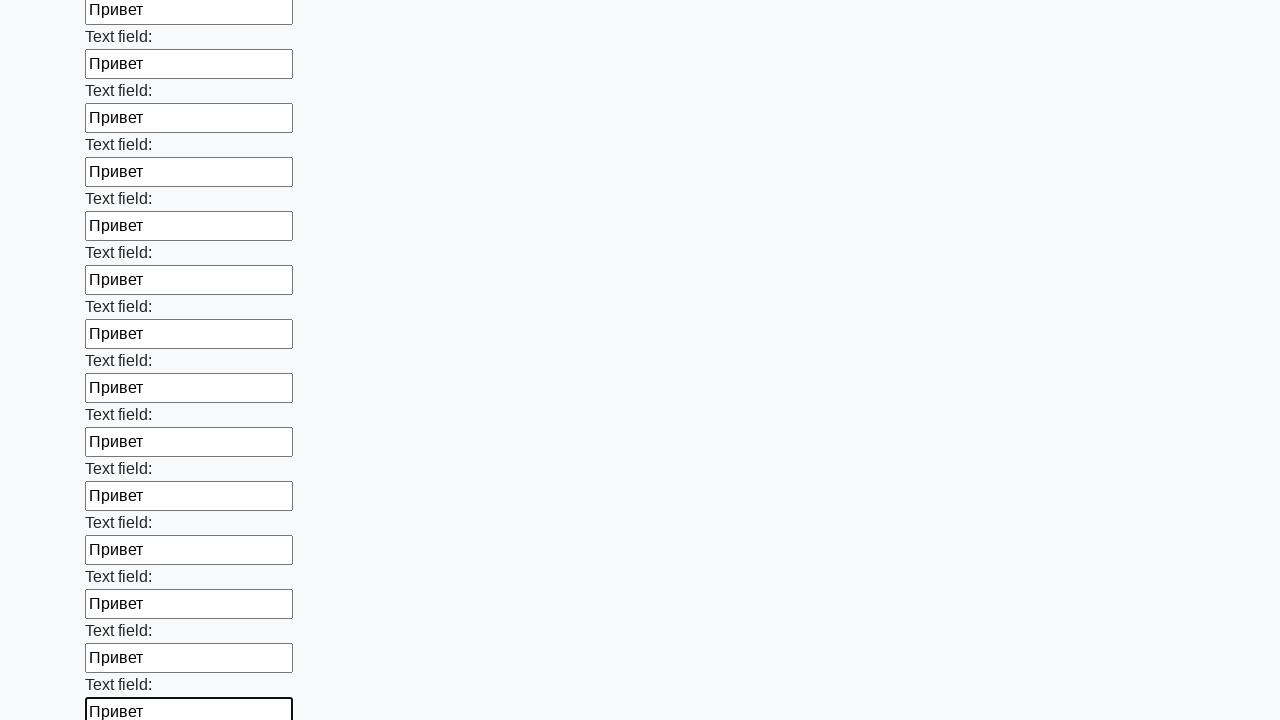

Filled input field with 'Привет' on input >> nth=57
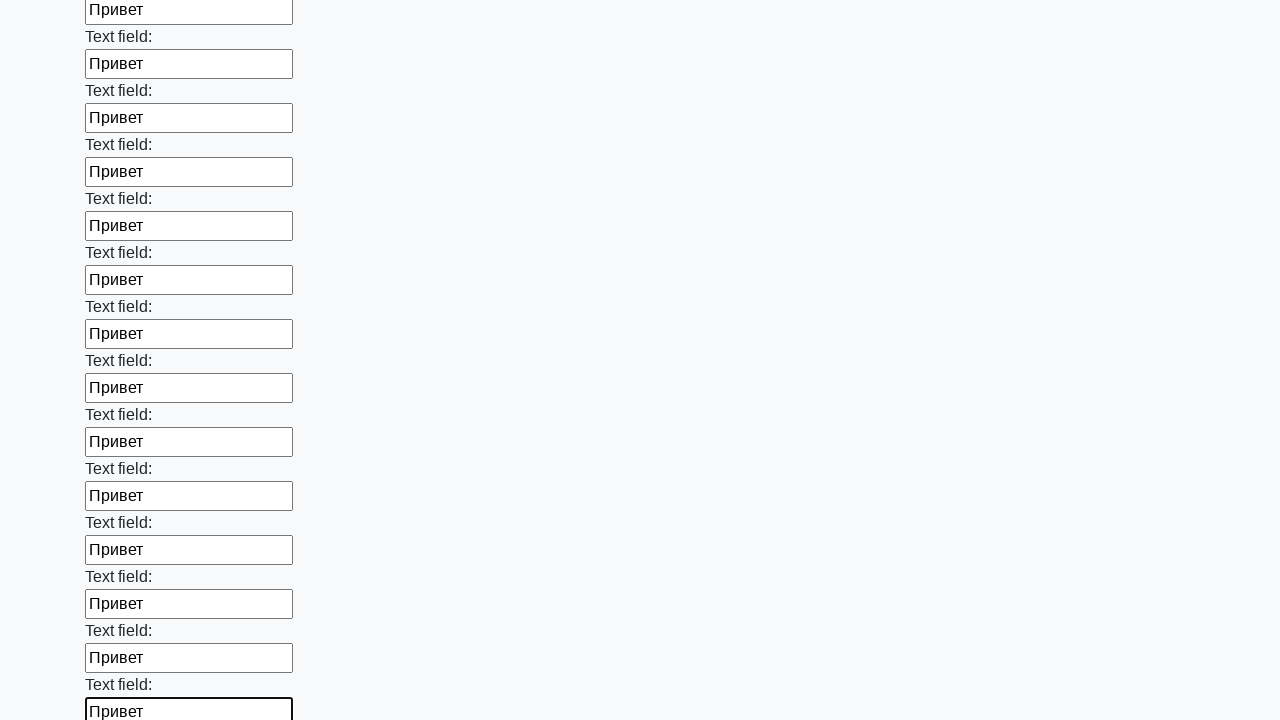

Filled input field with 'Привет' on input >> nth=58
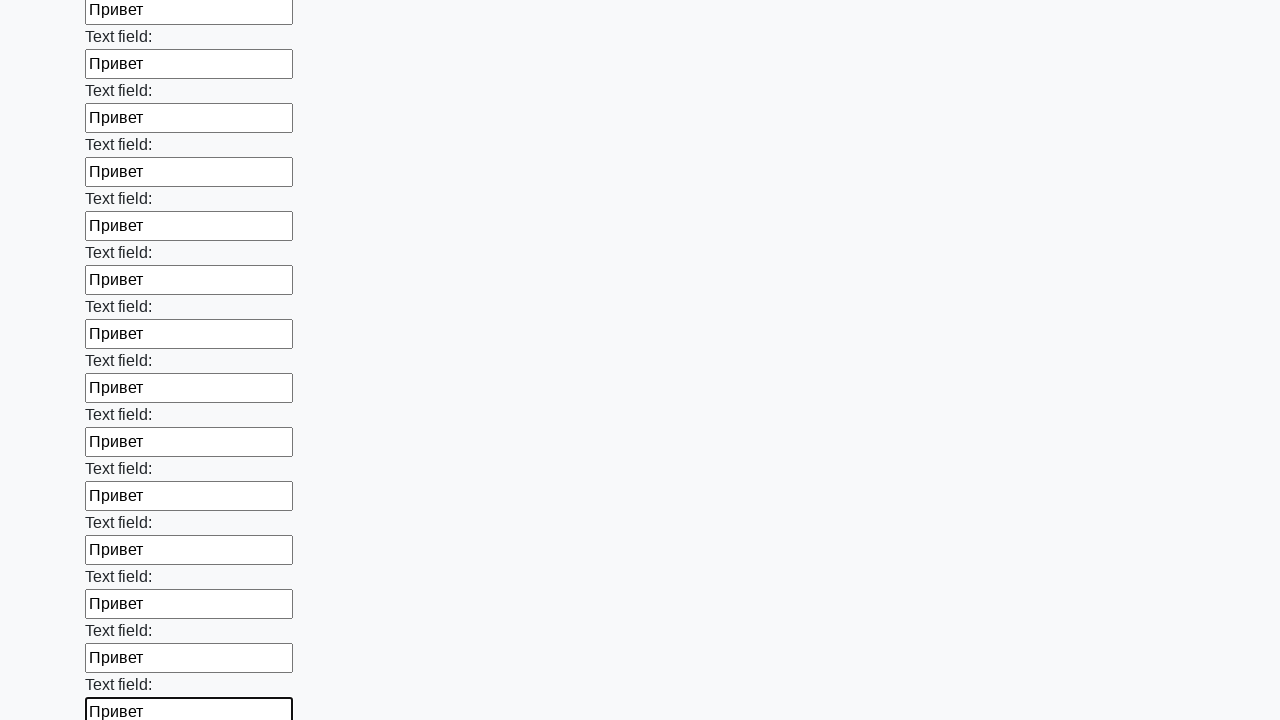

Filled input field with 'Привет' on input >> nth=59
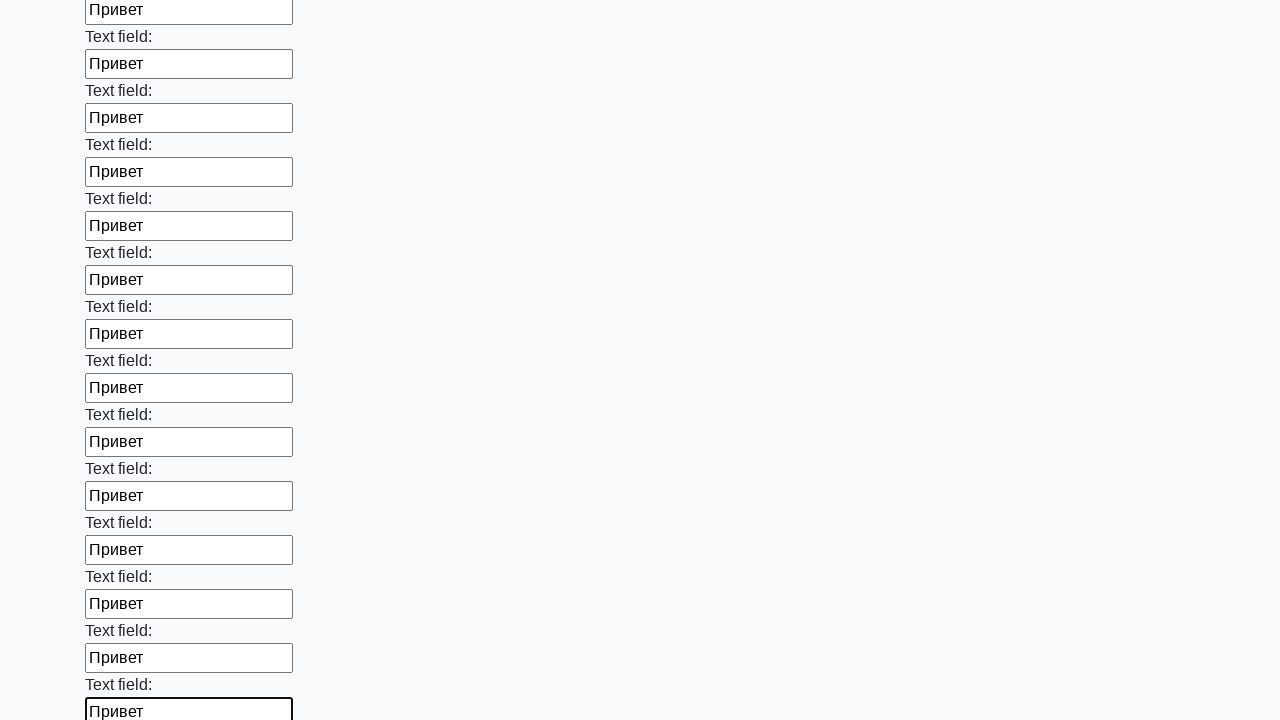

Filled input field with 'Привет' on input >> nth=60
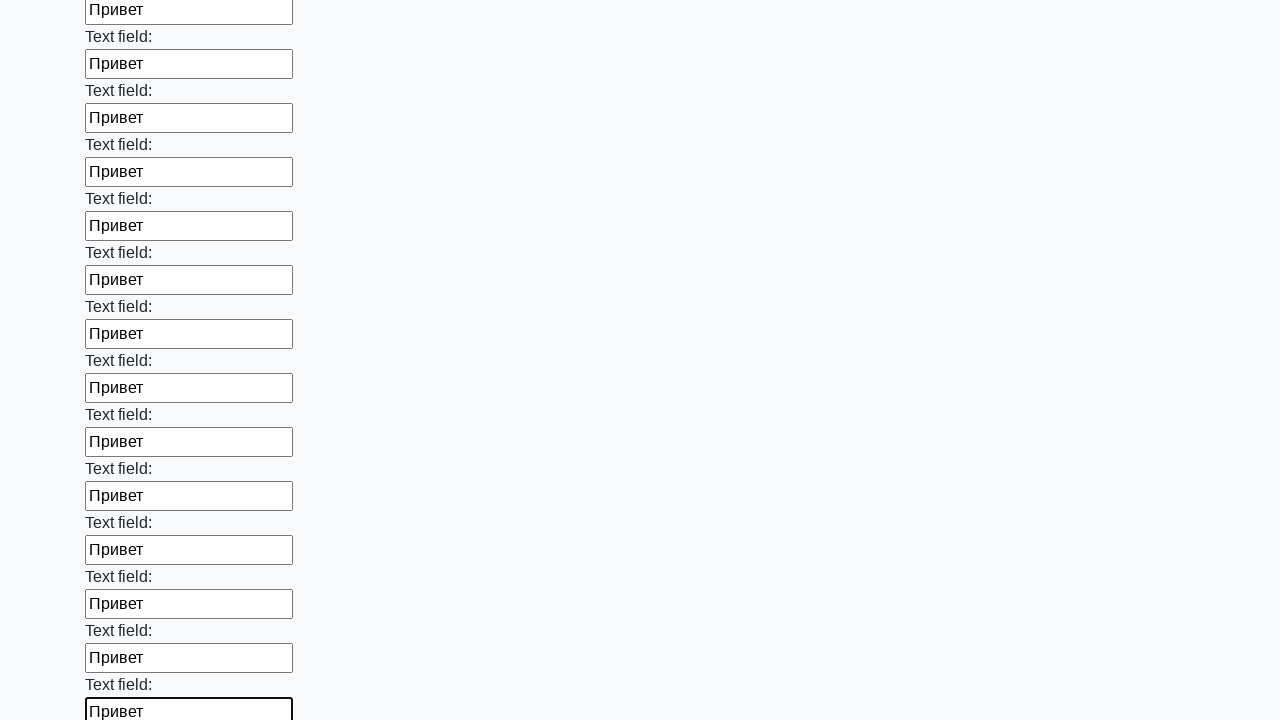

Filled input field with 'Привет' on input >> nth=61
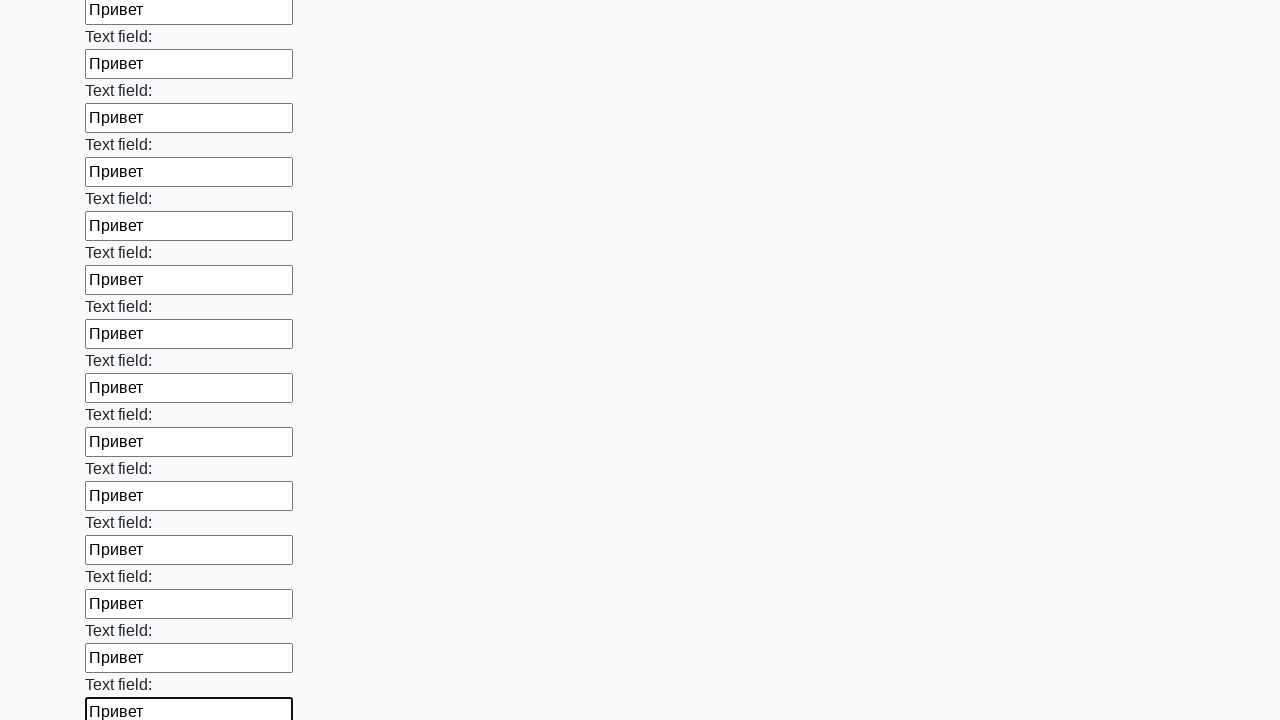

Filled input field with 'Привет' on input >> nth=62
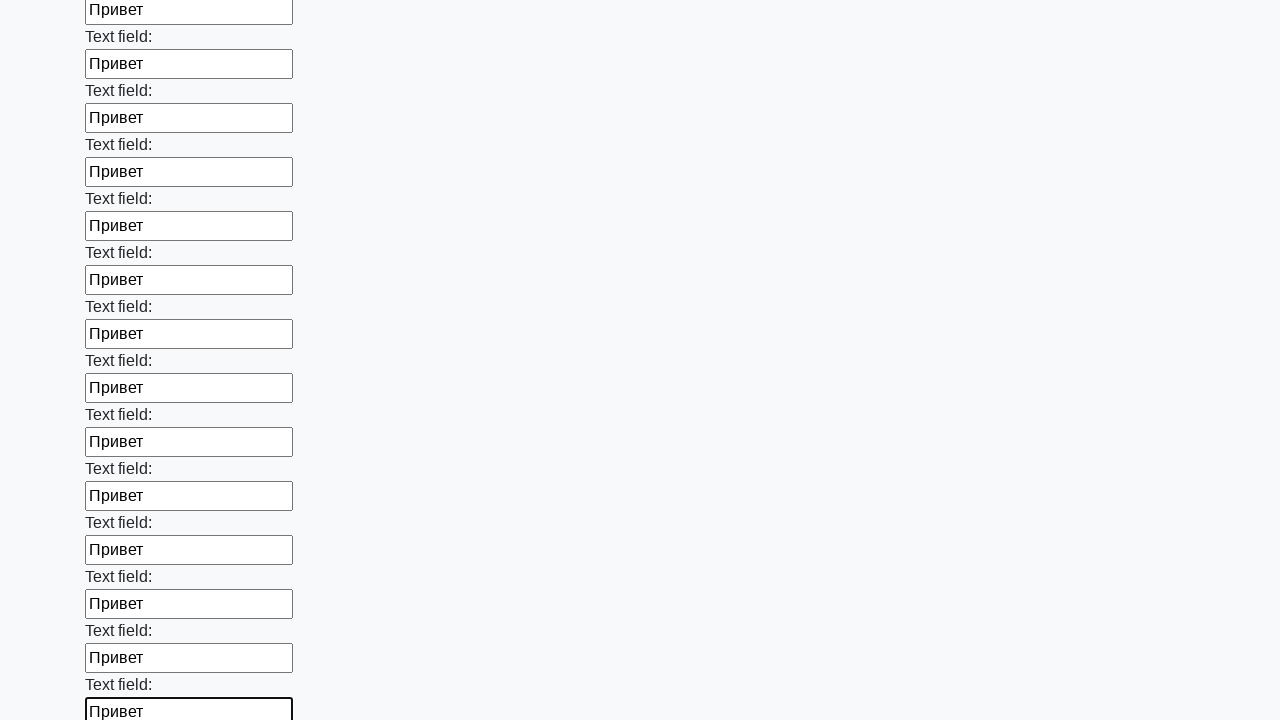

Filled input field with 'Привет' on input >> nth=63
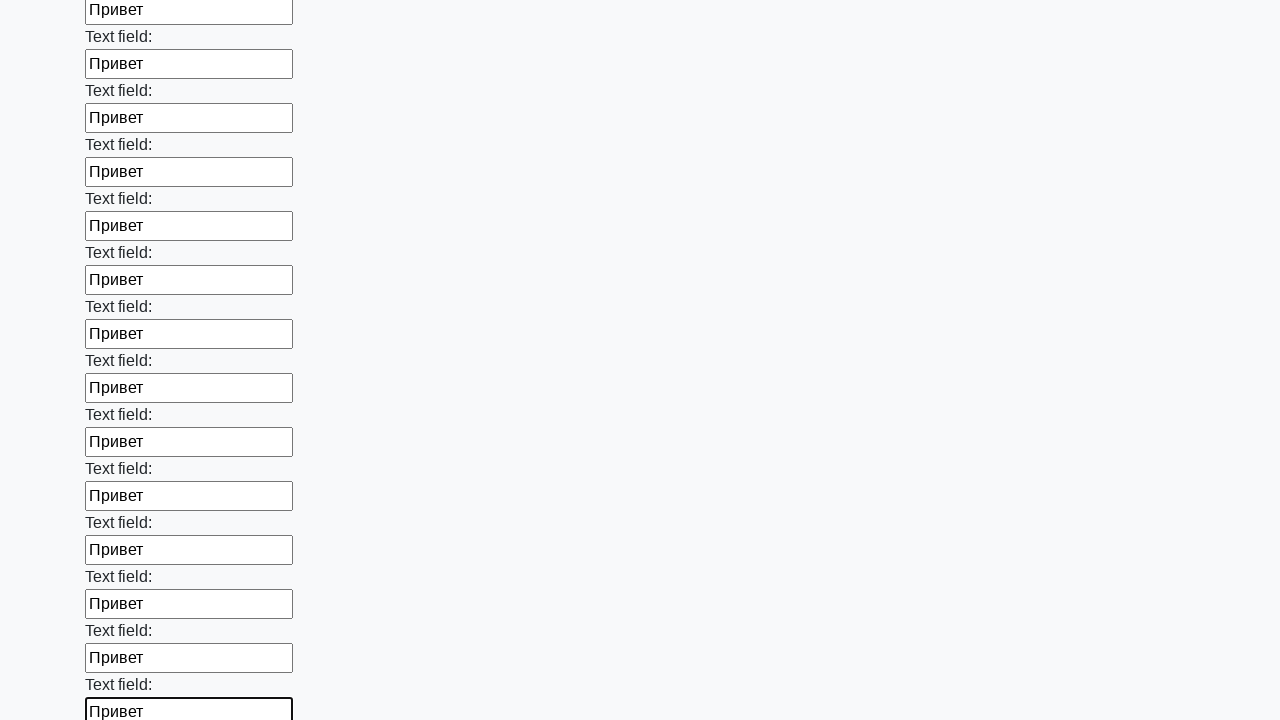

Filled input field with 'Привет' on input >> nth=64
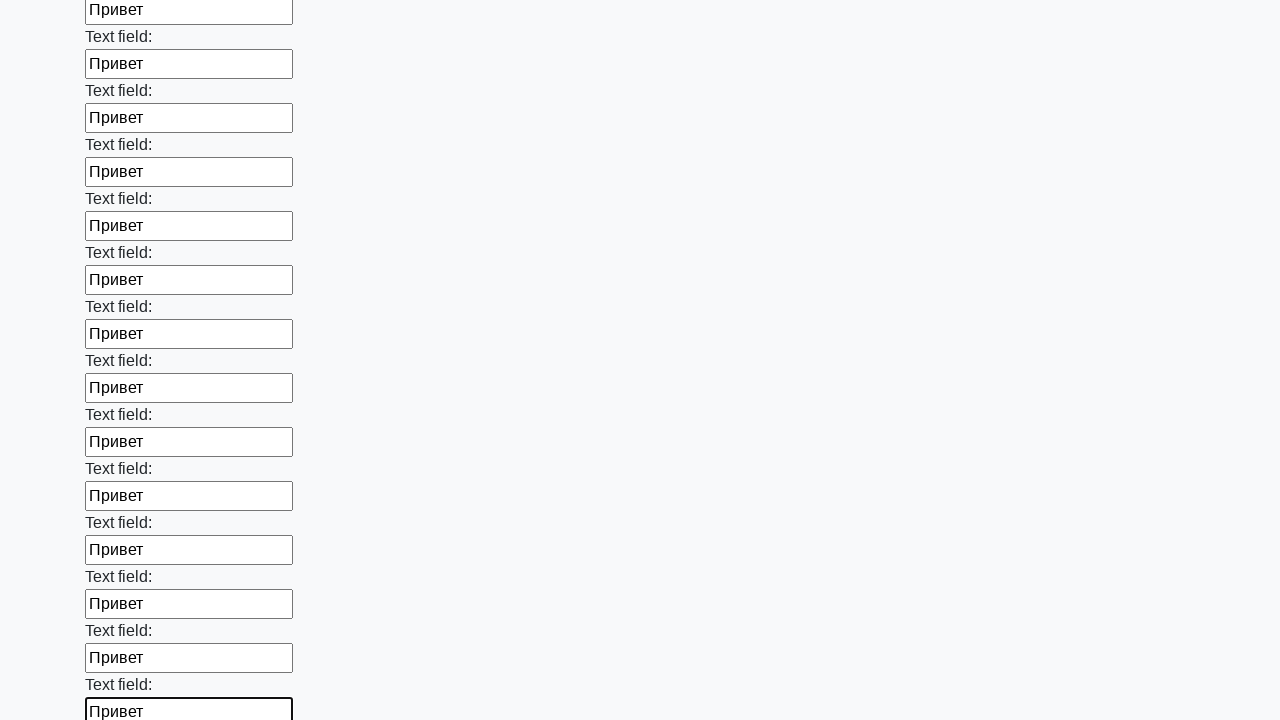

Filled input field with 'Привет' on input >> nth=65
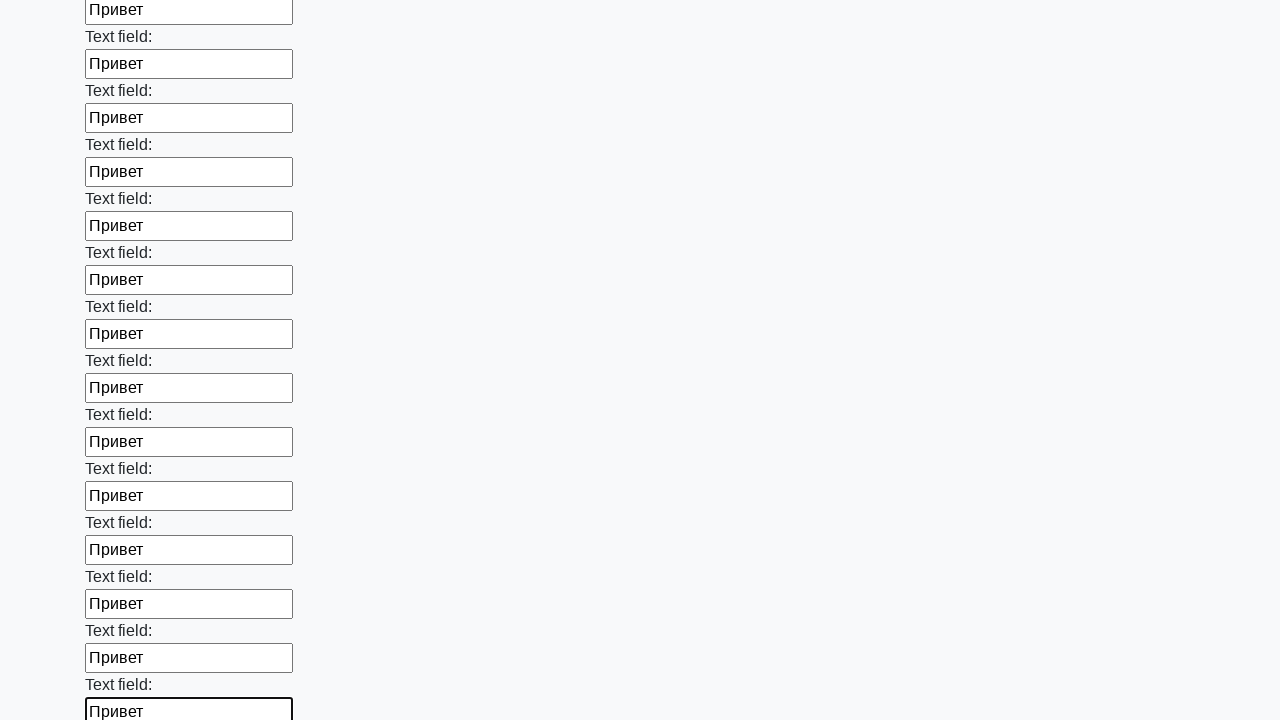

Filled input field with 'Привет' on input >> nth=66
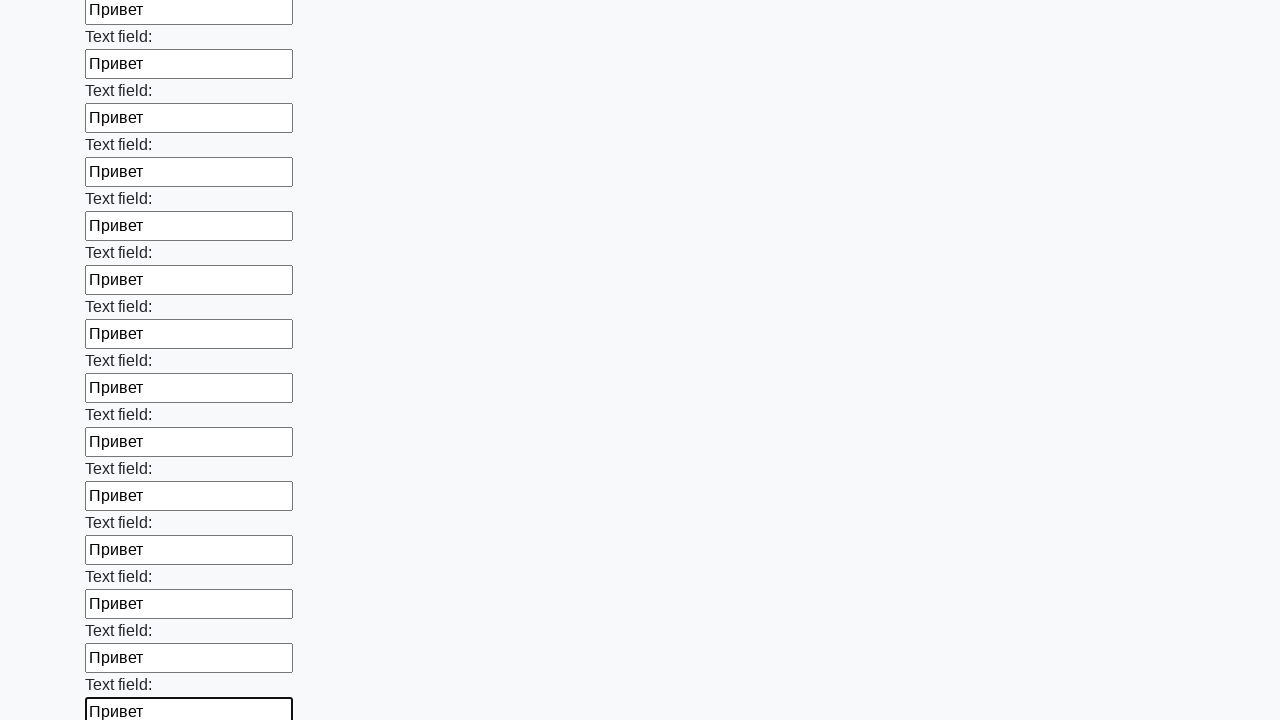

Filled input field with 'Привет' on input >> nth=67
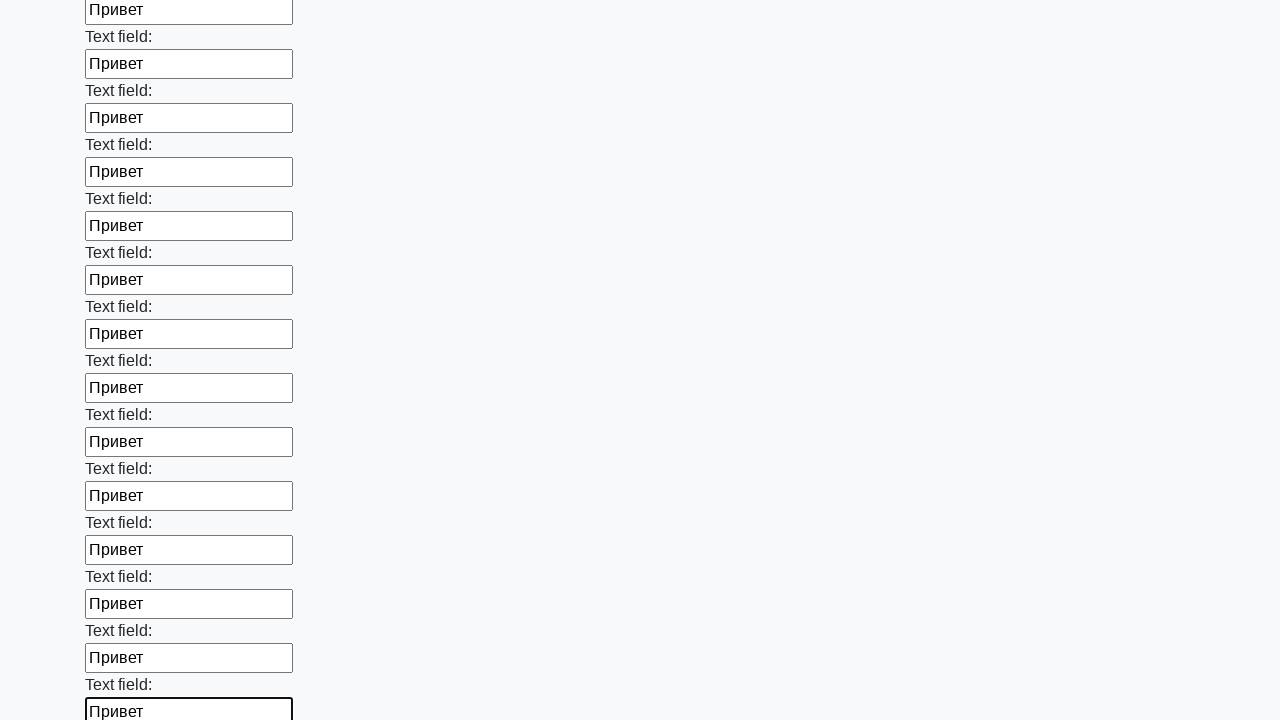

Filled input field with 'Привет' on input >> nth=68
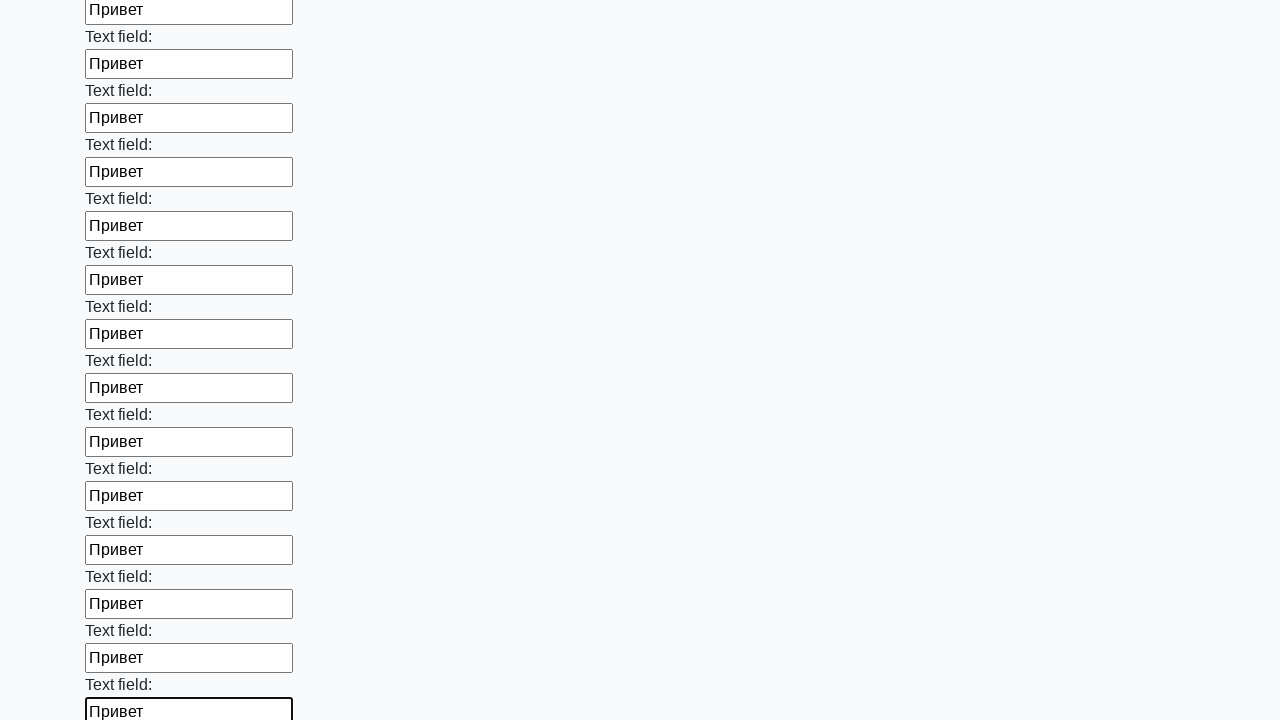

Filled input field with 'Привет' on input >> nth=69
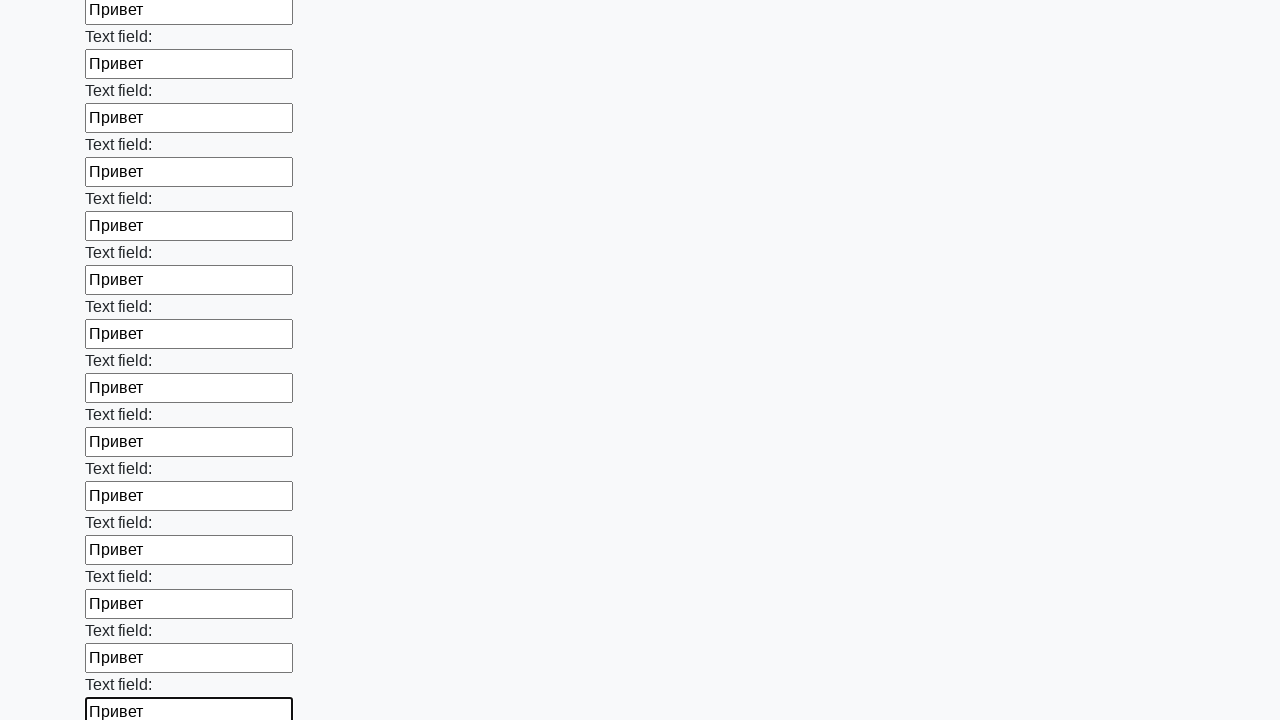

Filled input field with 'Привет' on input >> nth=70
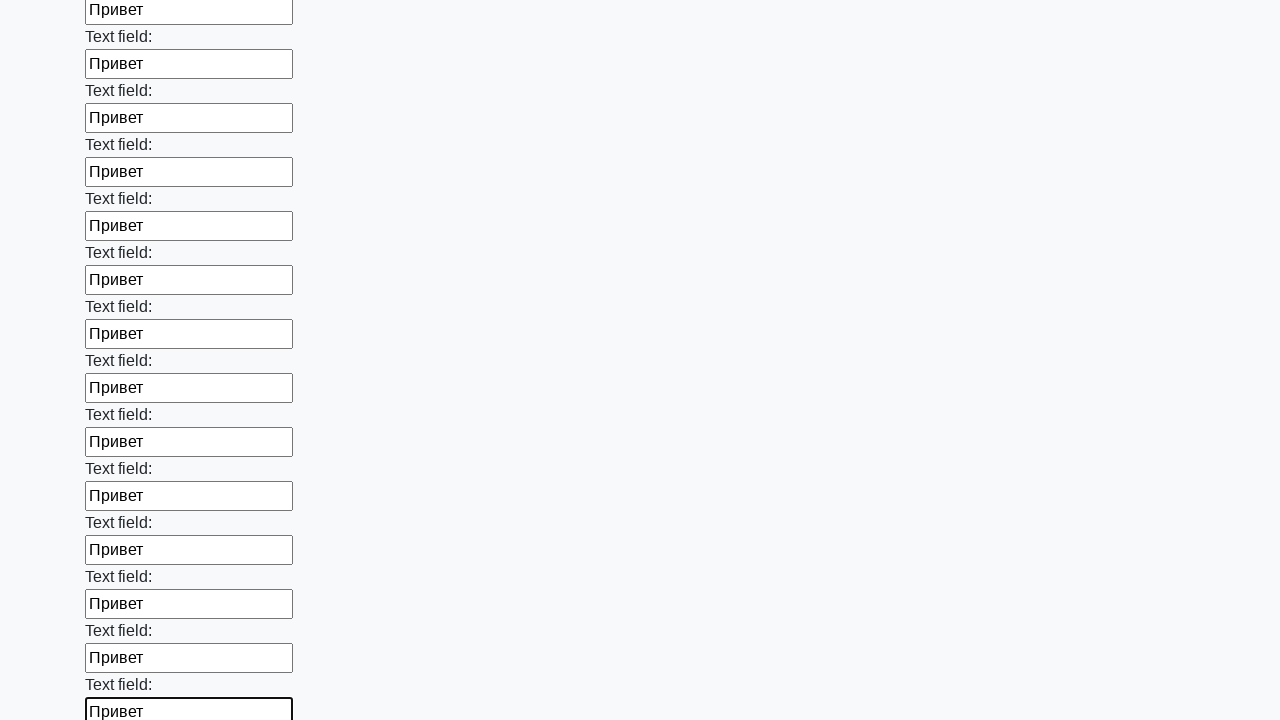

Filled input field with 'Привет' on input >> nth=71
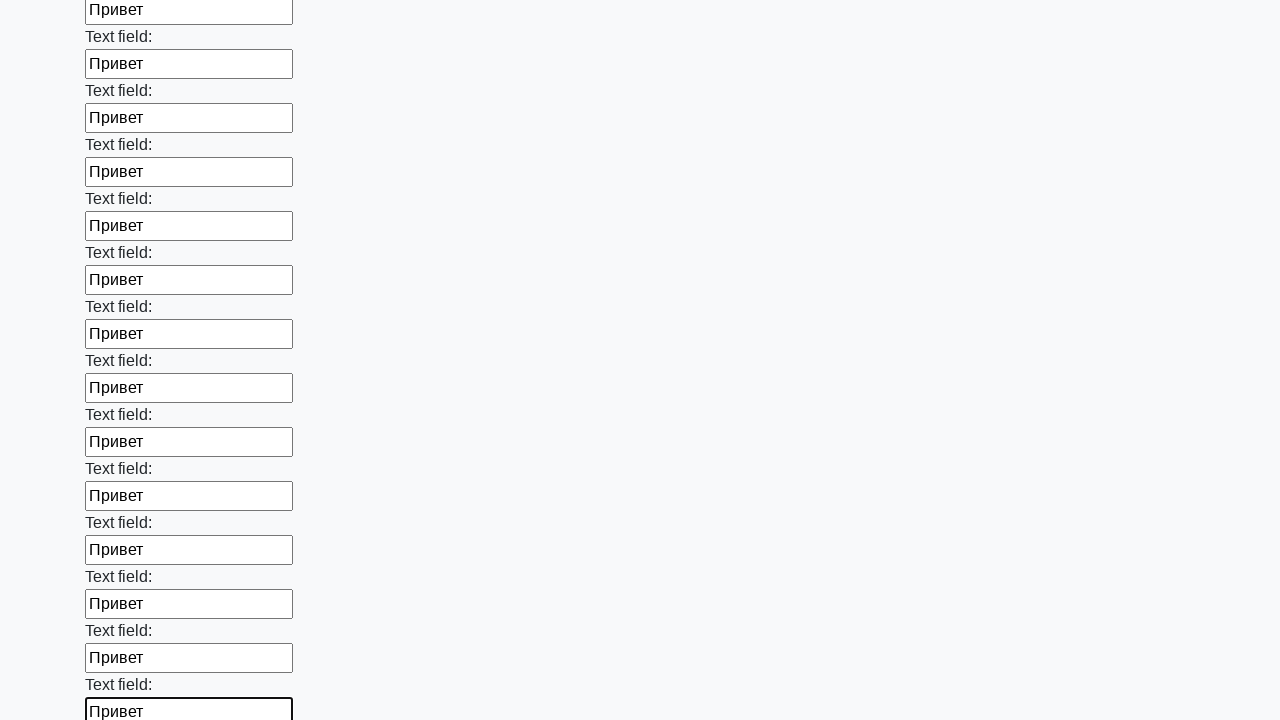

Filled input field with 'Привет' on input >> nth=72
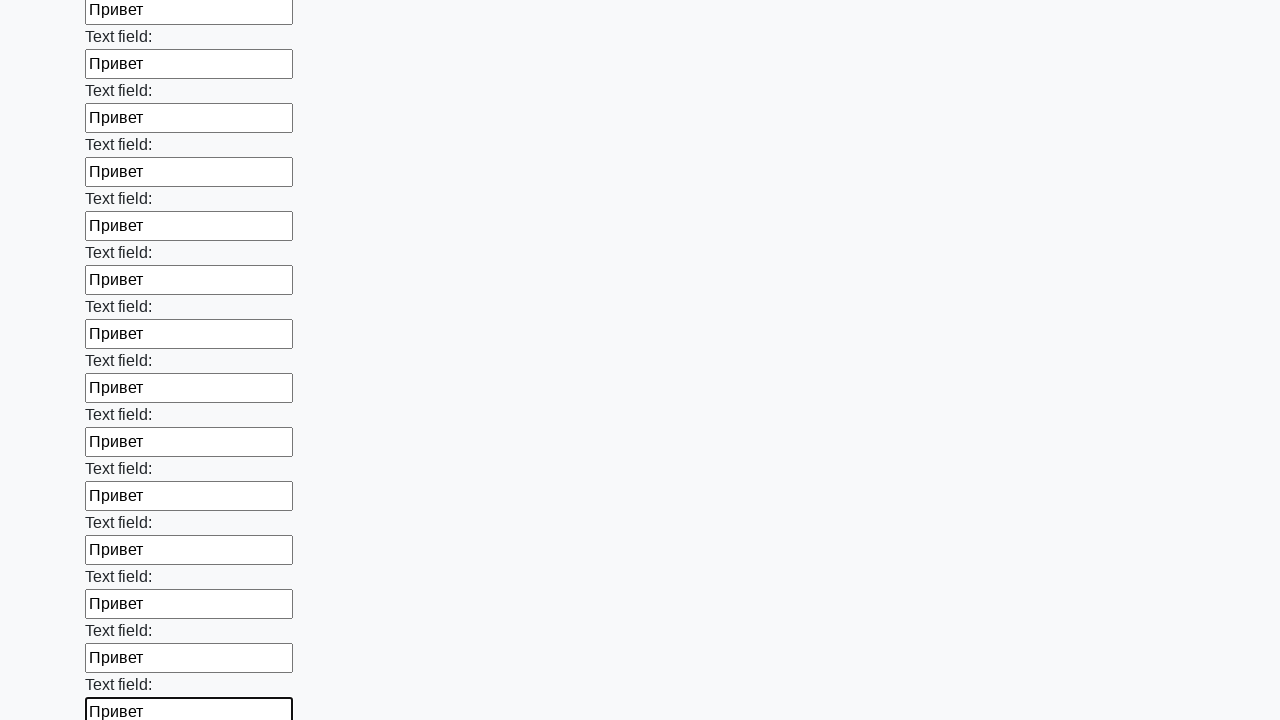

Filled input field with 'Привет' on input >> nth=73
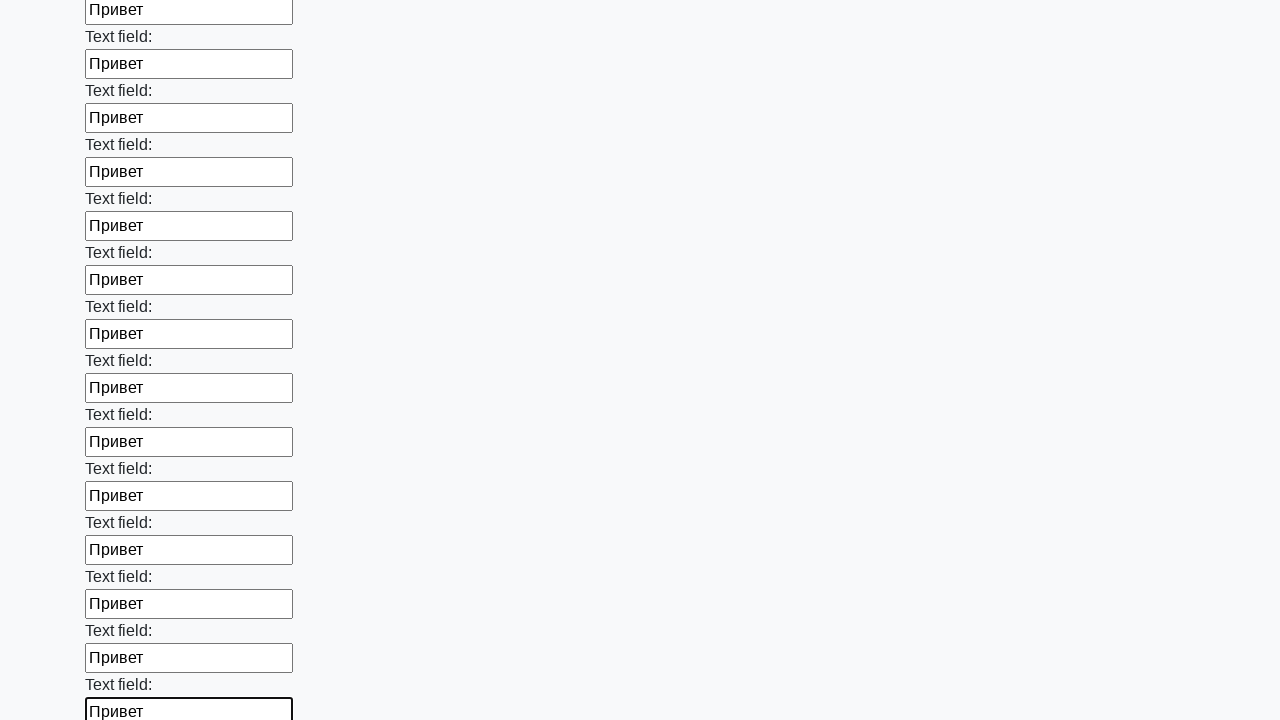

Filled input field with 'Привет' on input >> nth=74
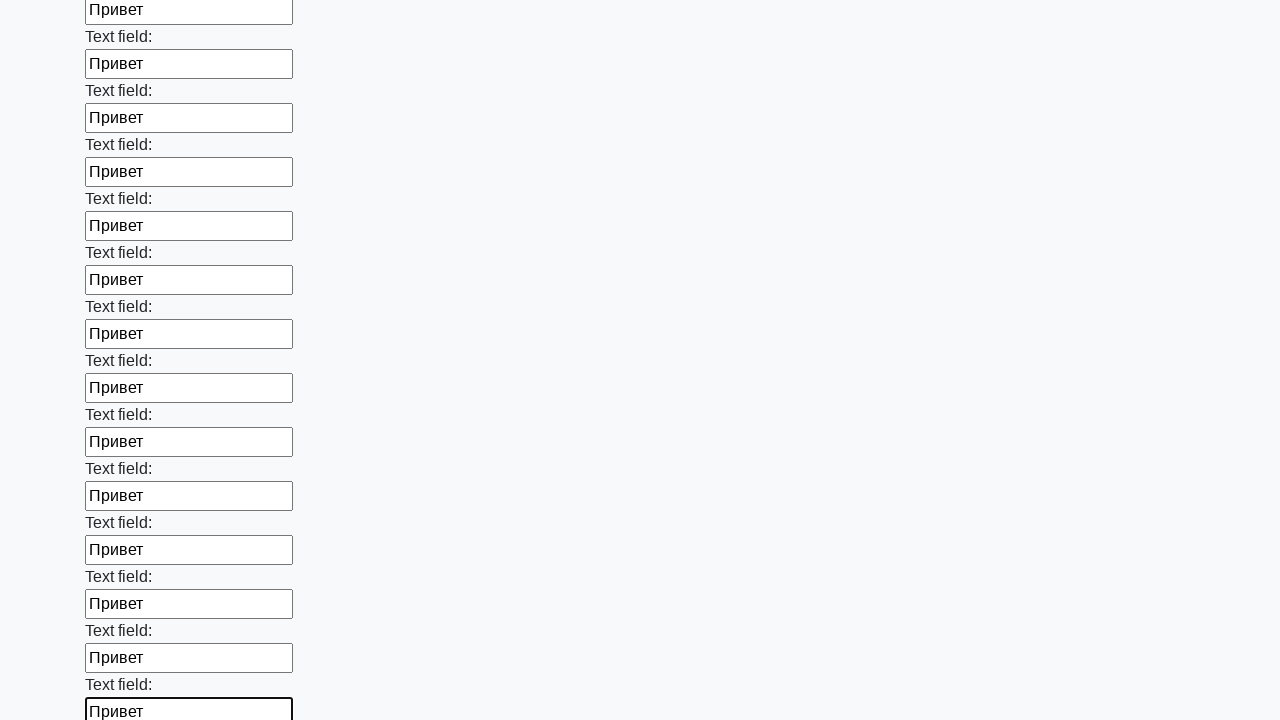

Filled input field with 'Привет' on input >> nth=75
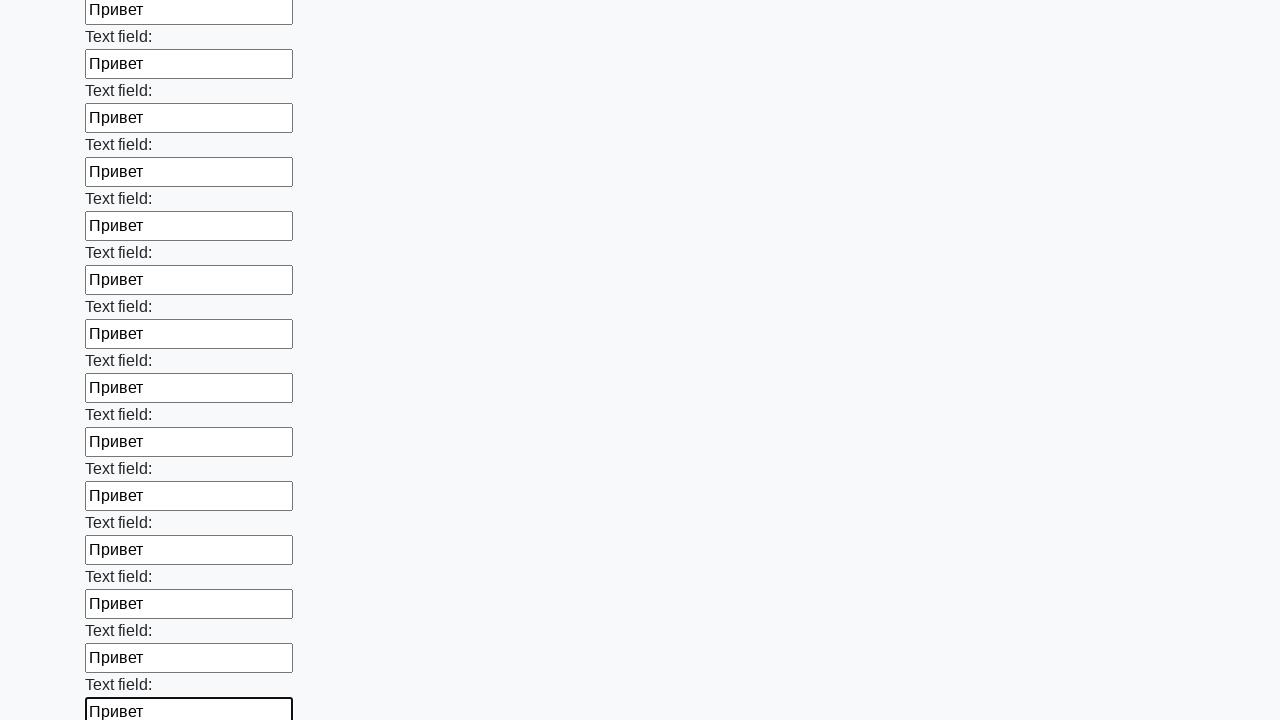

Filled input field with 'Привет' on input >> nth=76
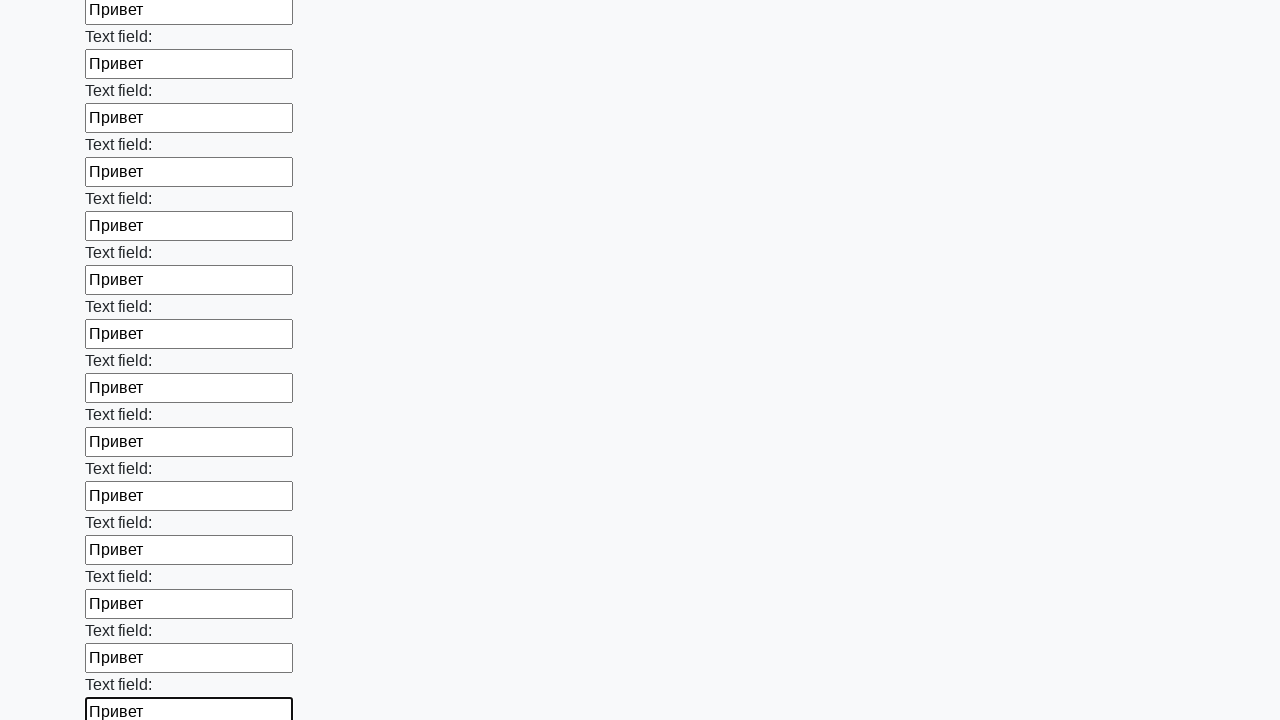

Filled input field with 'Привет' on input >> nth=77
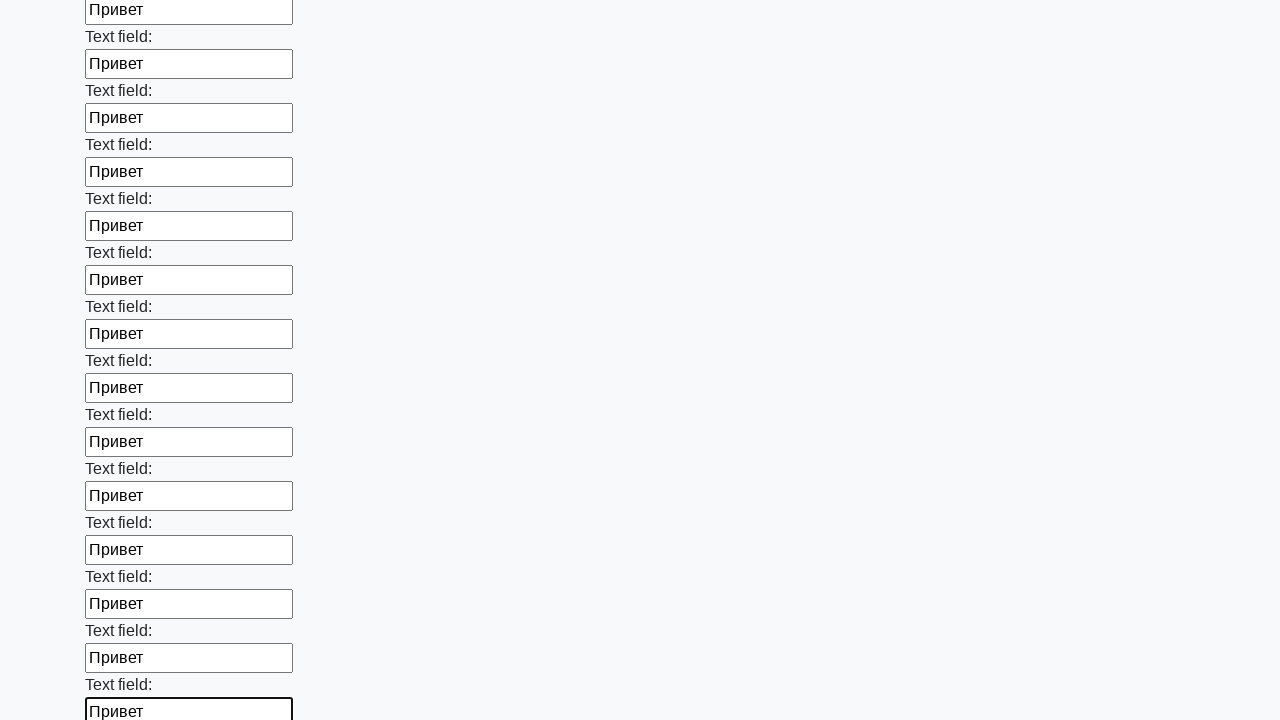

Filled input field with 'Привет' on input >> nth=78
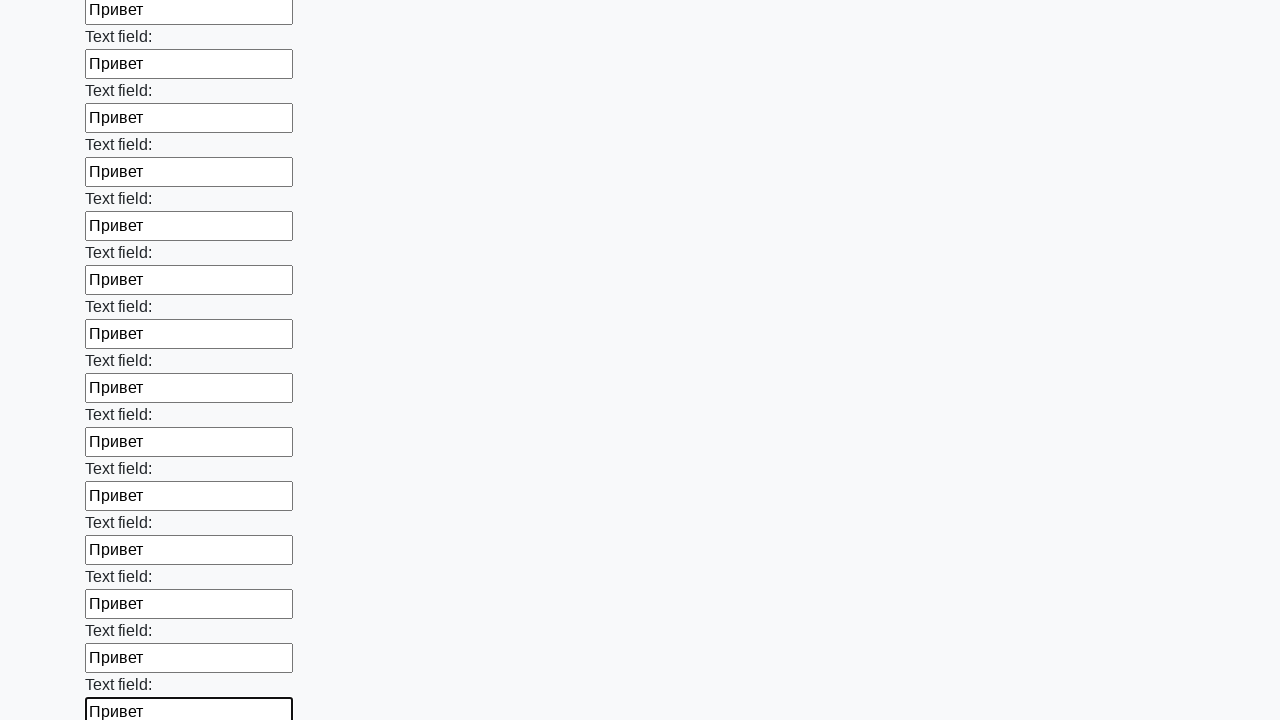

Filled input field with 'Привет' on input >> nth=79
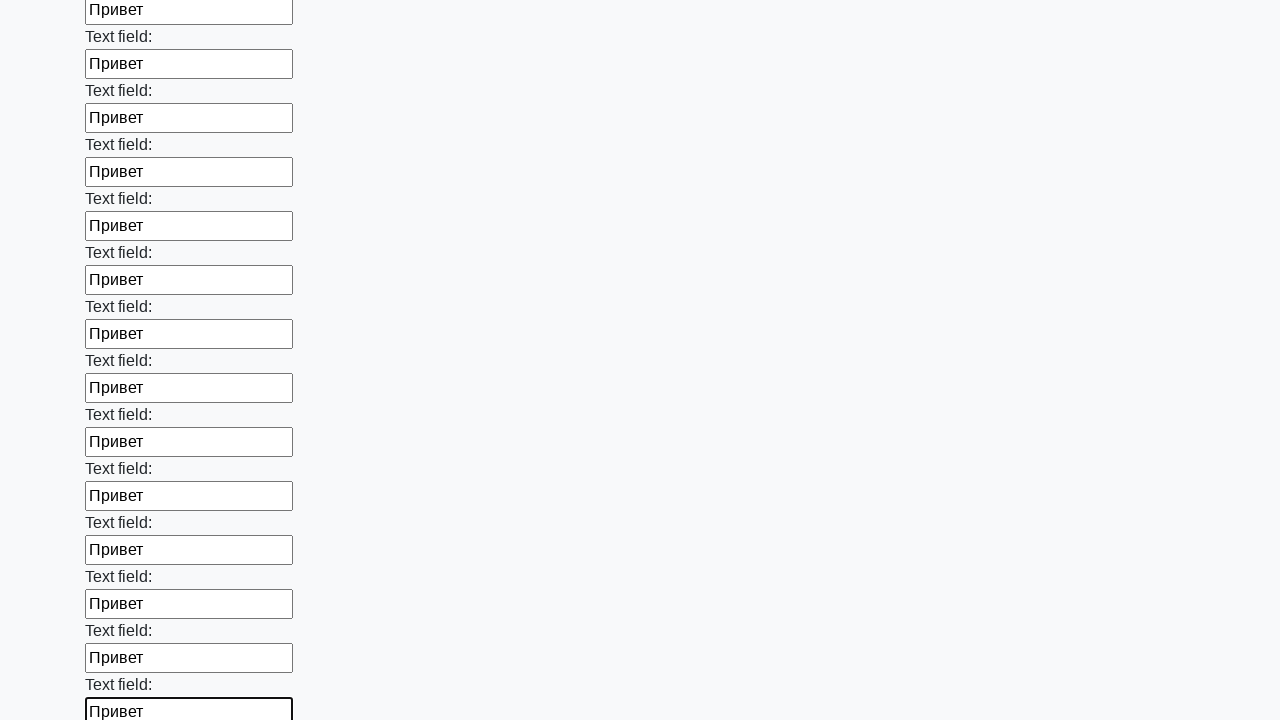

Filled input field with 'Привет' on input >> nth=80
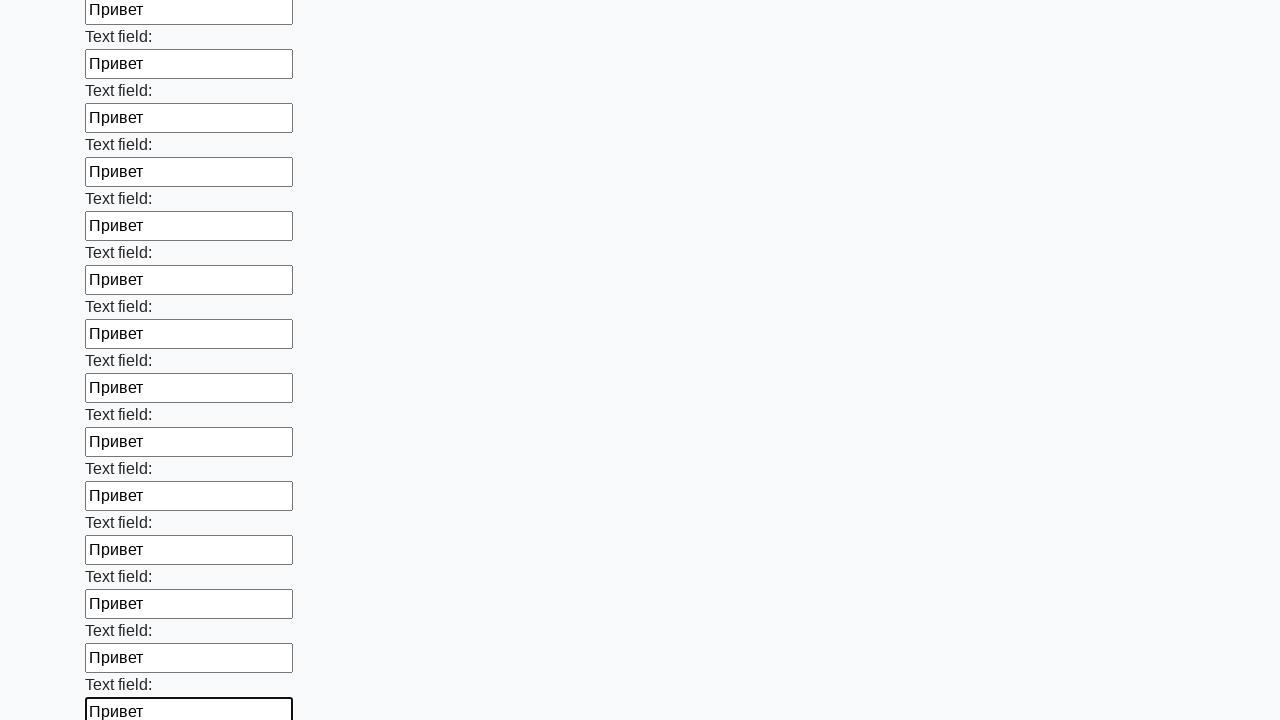

Filled input field with 'Привет' on input >> nth=81
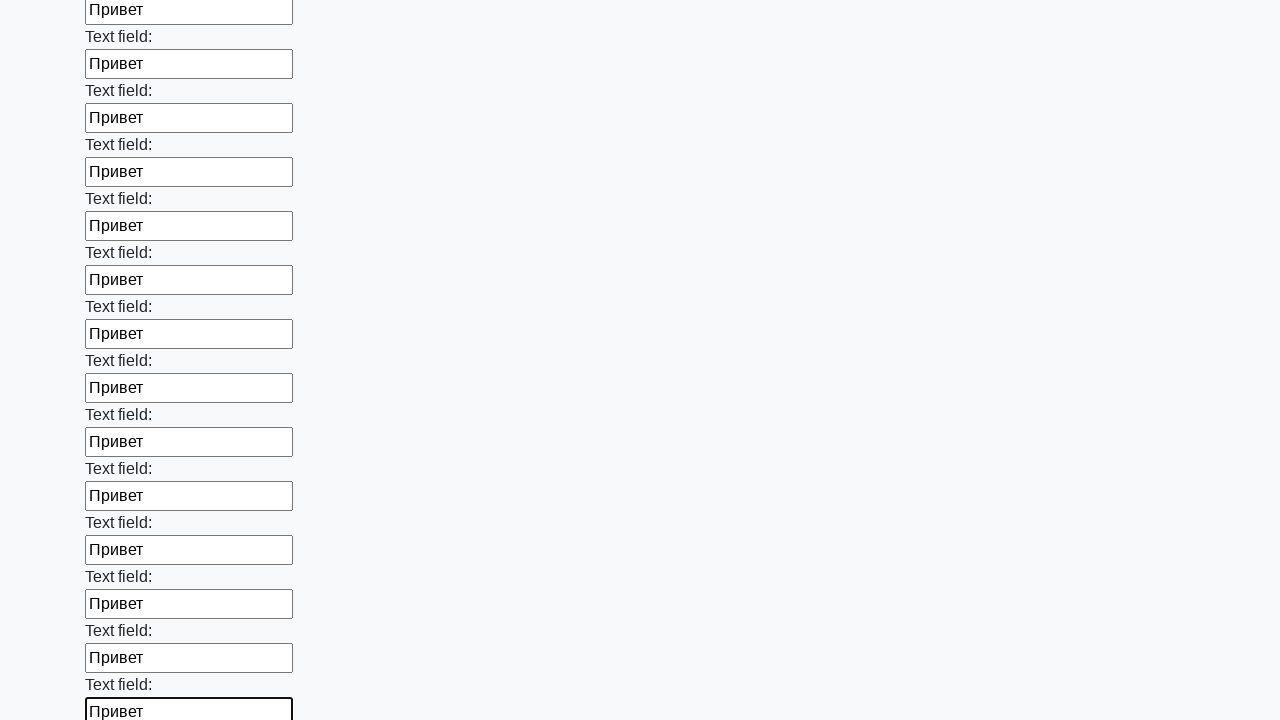

Filled input field with 'Привет' on input >> nth=82
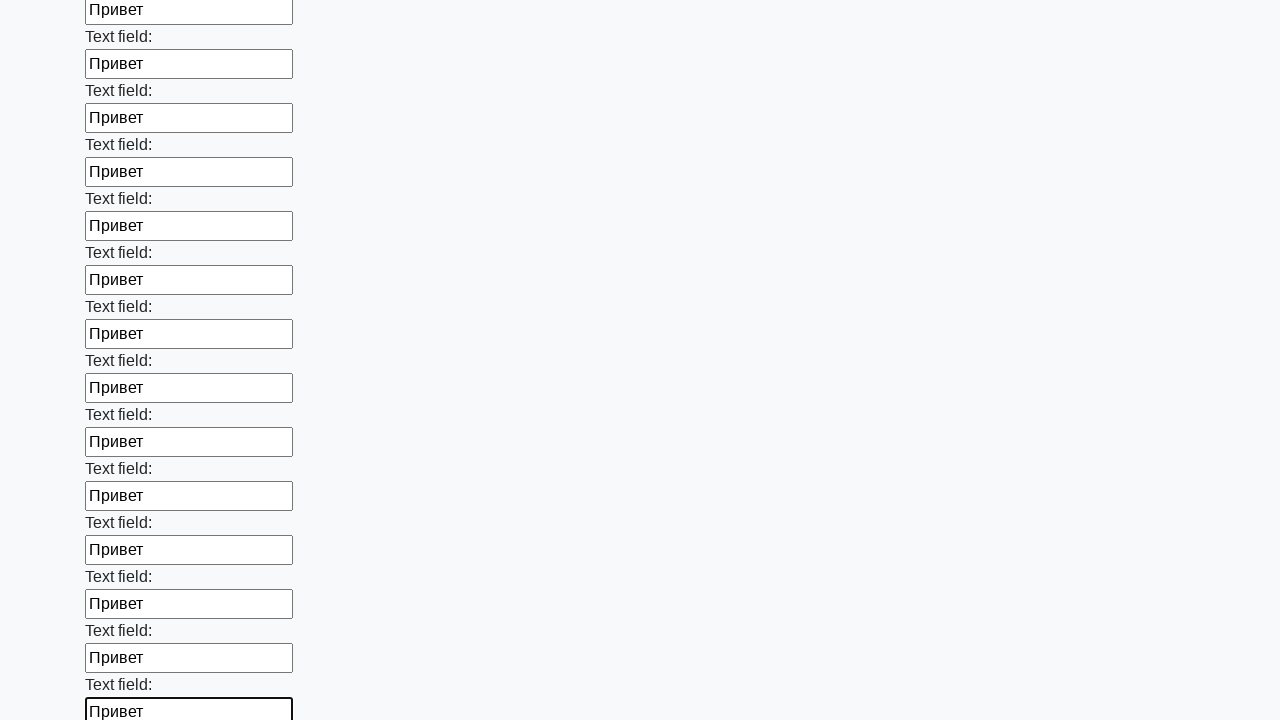

Filled input field with 'Привет' on input >> nth=83
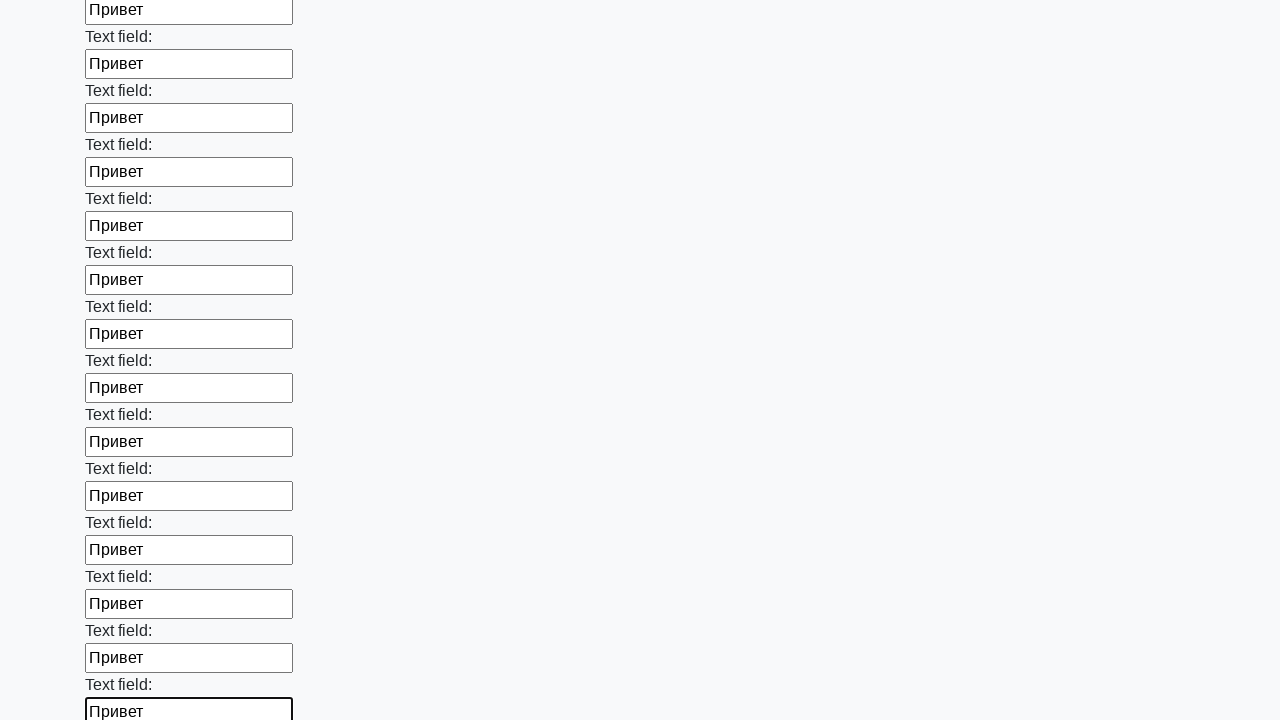

Filled input field with 'Привет' on input >> nth=84
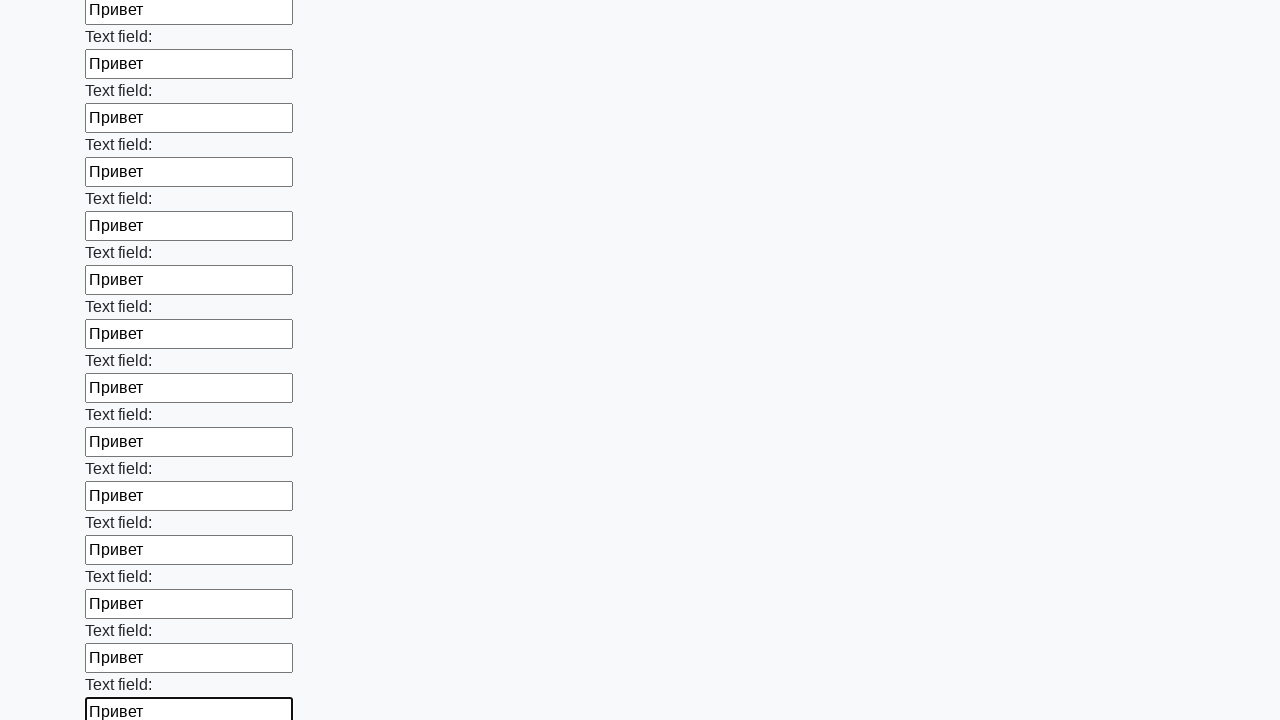

Filled input field with 'Привет' on input >> nth=85
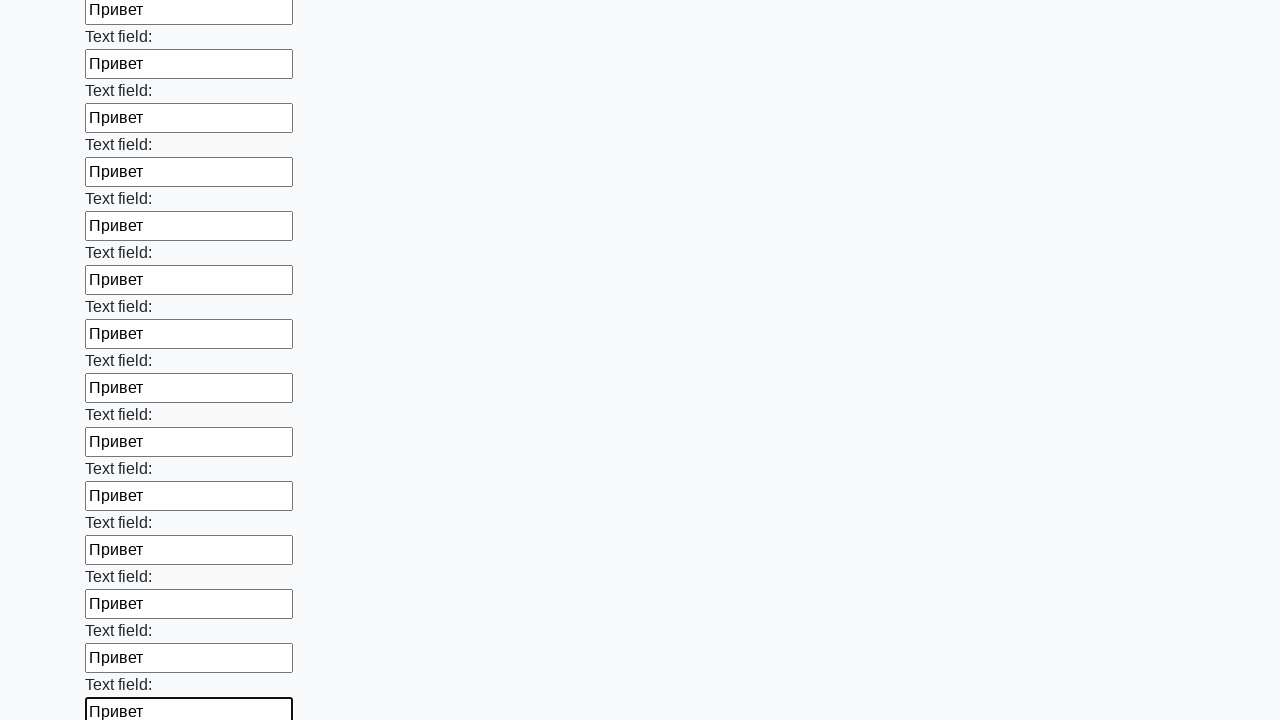

Filled input field with 'Привет' on input >> nth=86
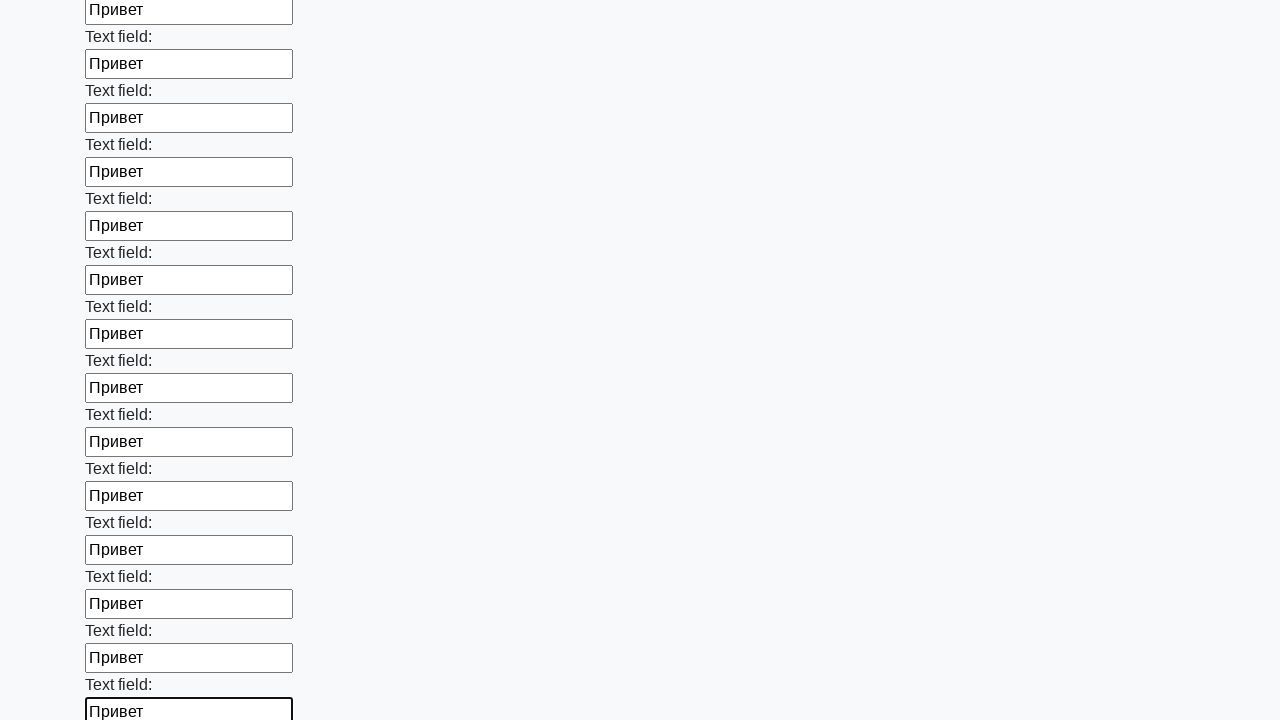

Filled input field with 'Привет' on input >> nth=87
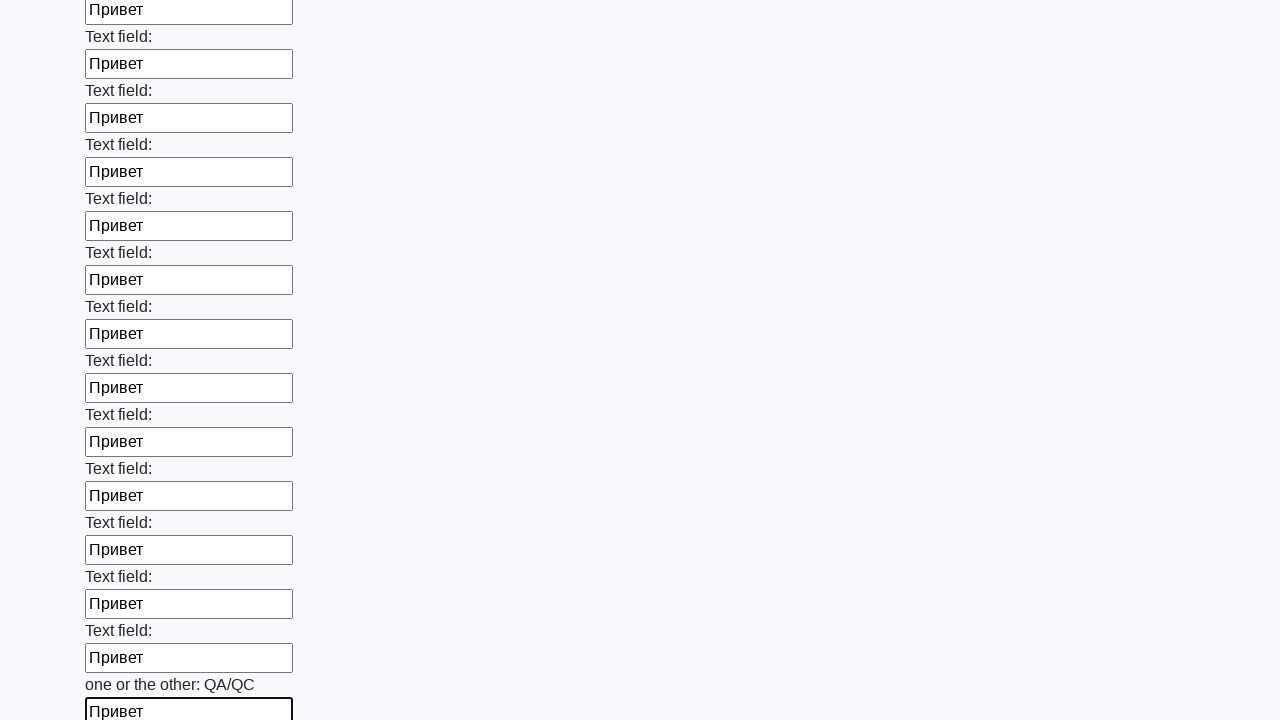

Filled input field with 'Привет' on input >> nth=88
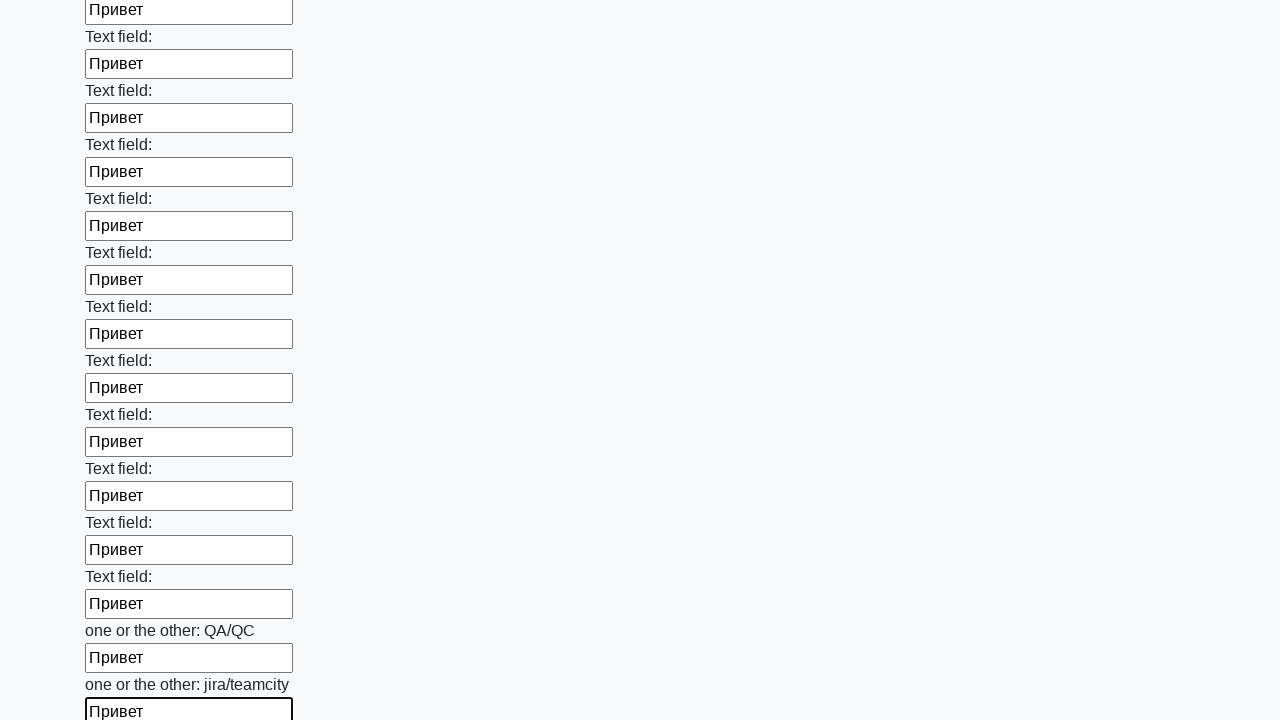

Filled input field with 'Привет' on input >> nth=89
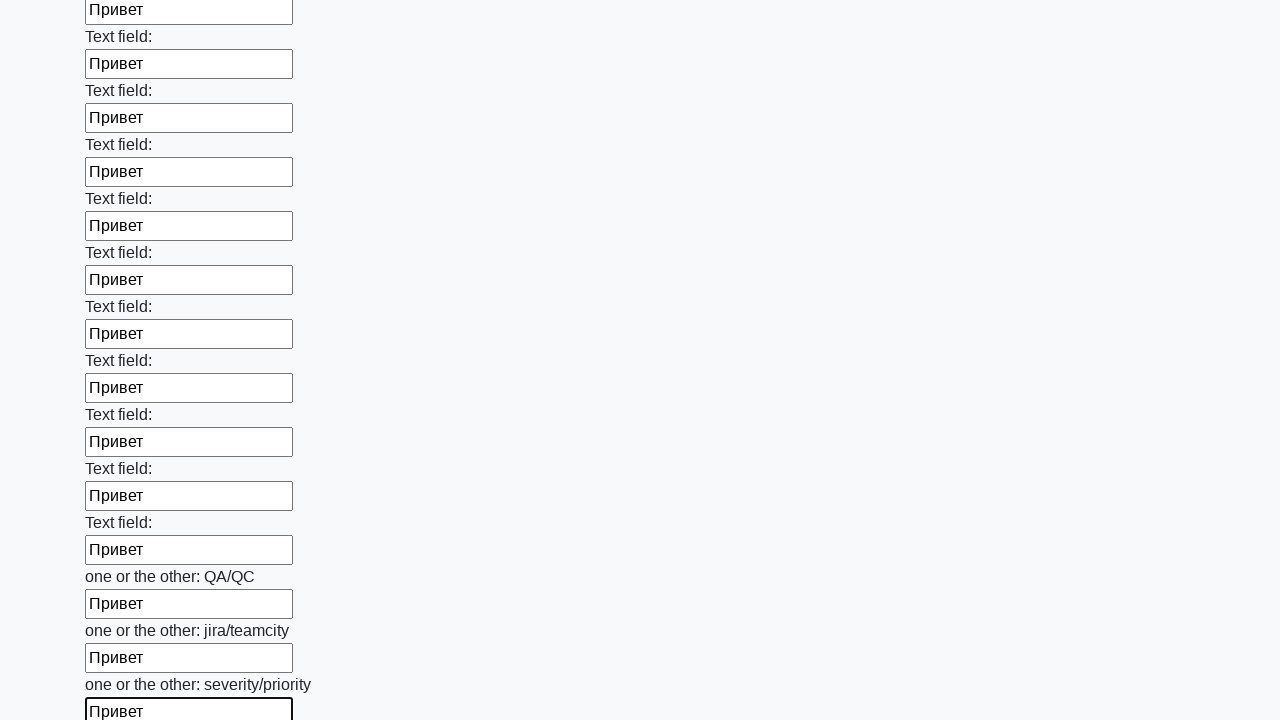

Filled input field with 'Привет' on input >> nth=90
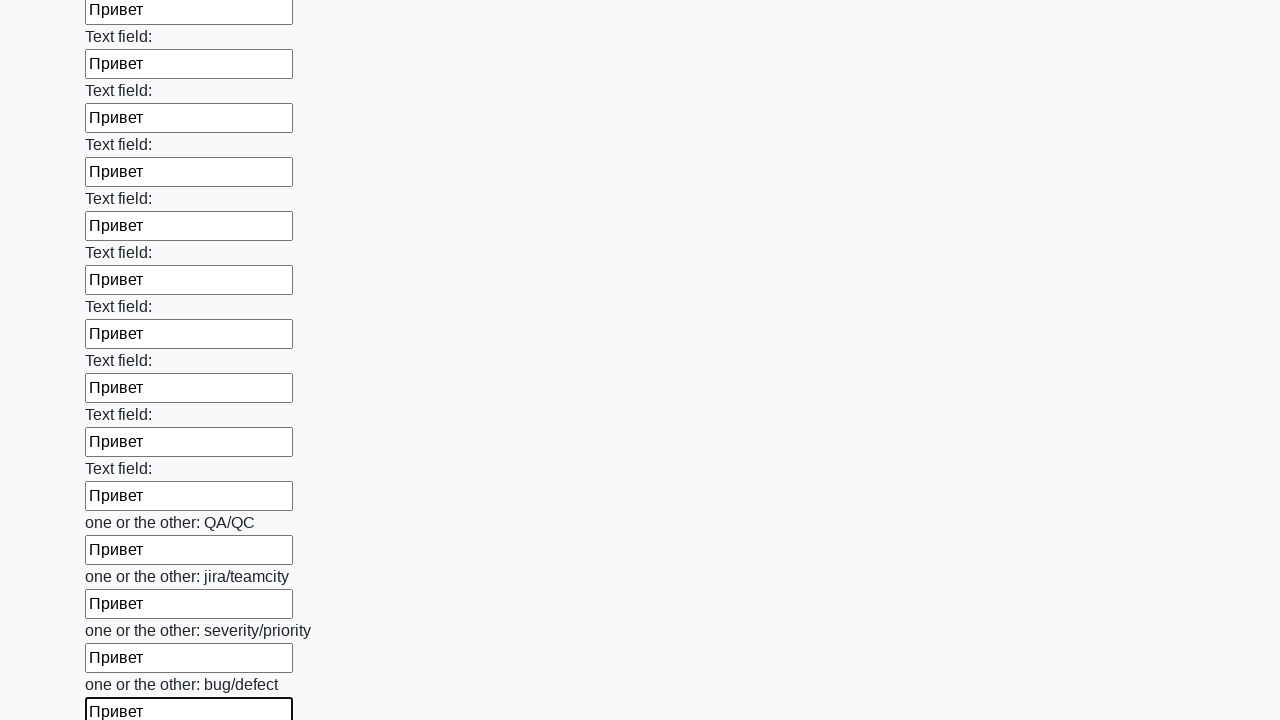

Filled input field with 'Привет' on input >> nth=91
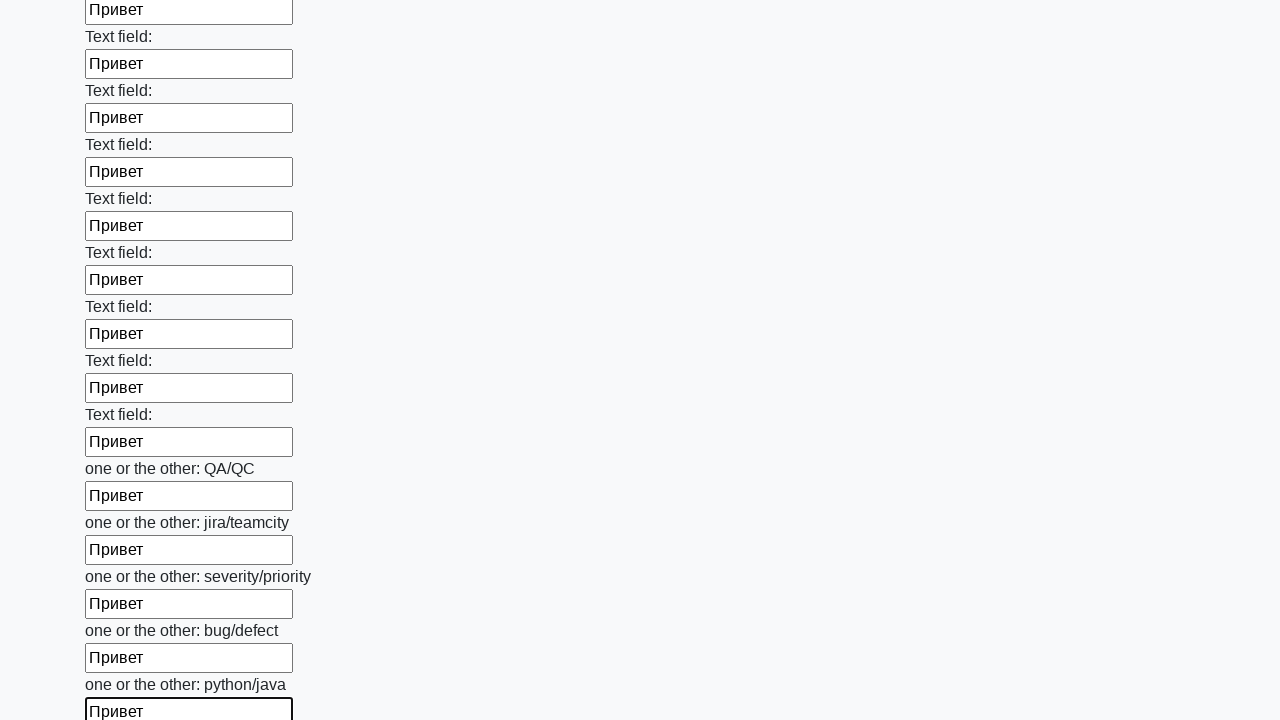

Filled input field with 'Привет' on input >> nth=92
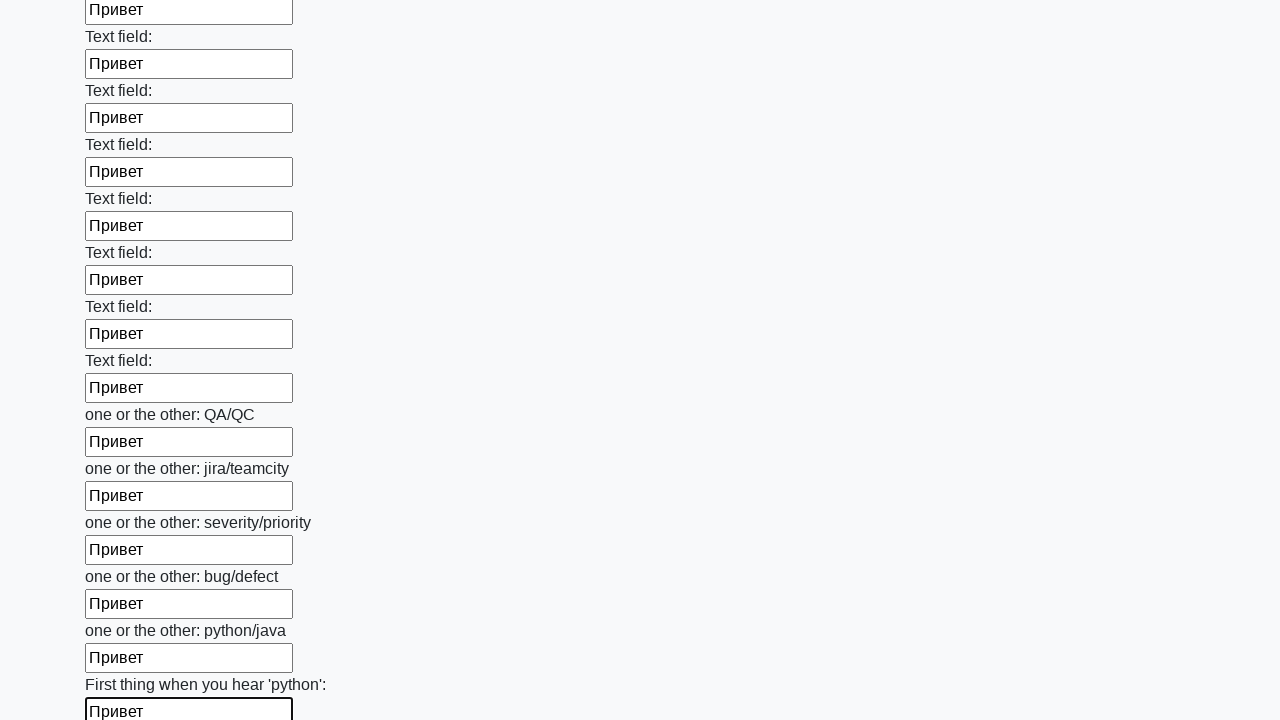

Filled input field with 'Привет' on input >> nth=93
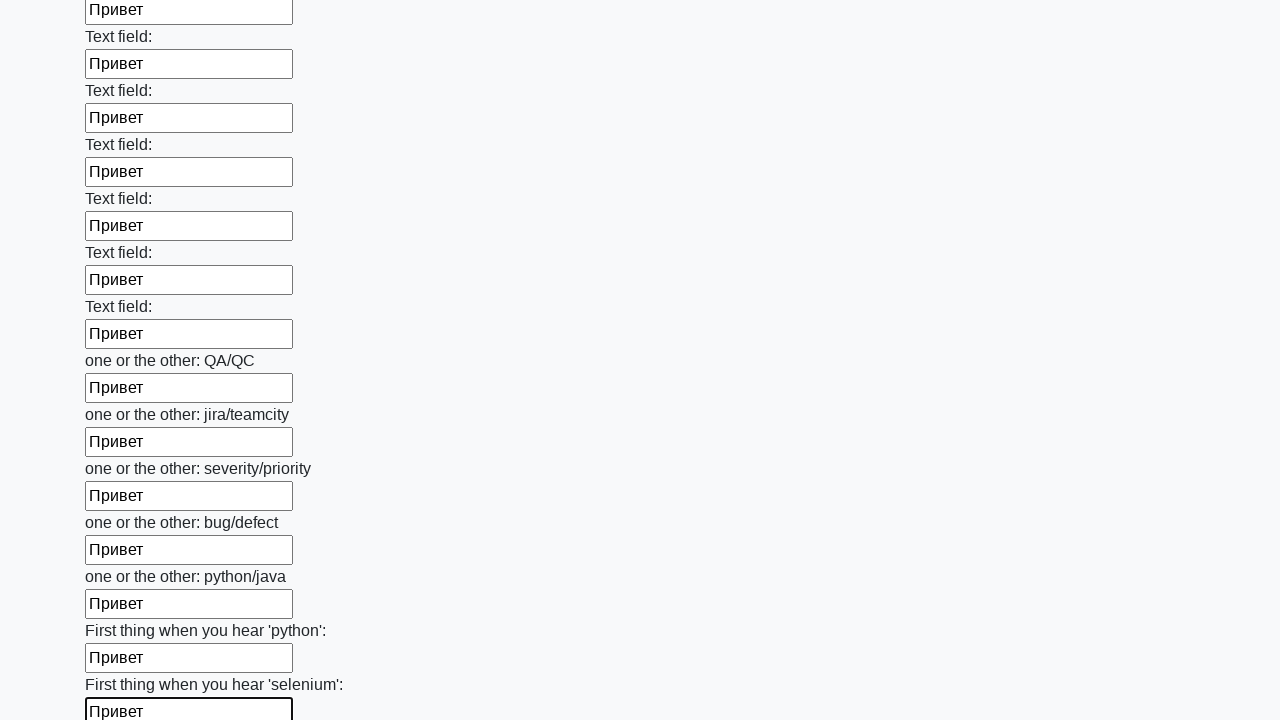

Filled input field with 'Привет' on input >> nth=94
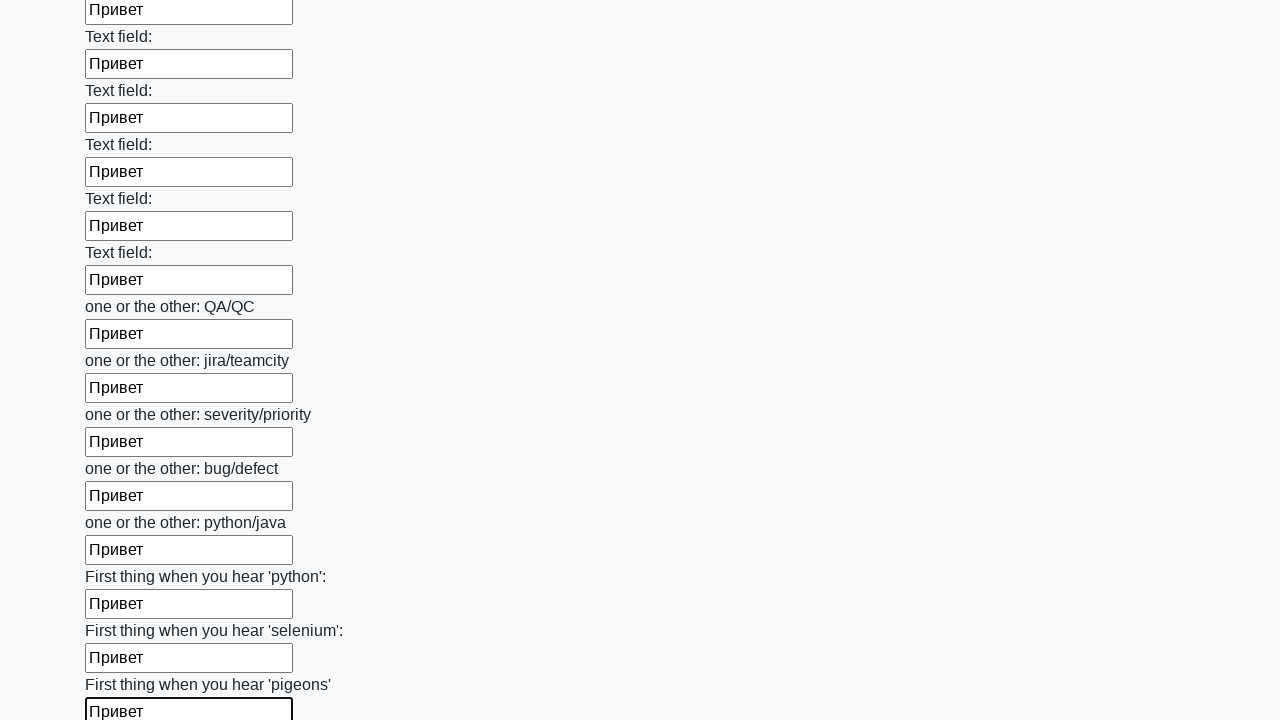

Filled input field with 'Привет' on input >> nth=95
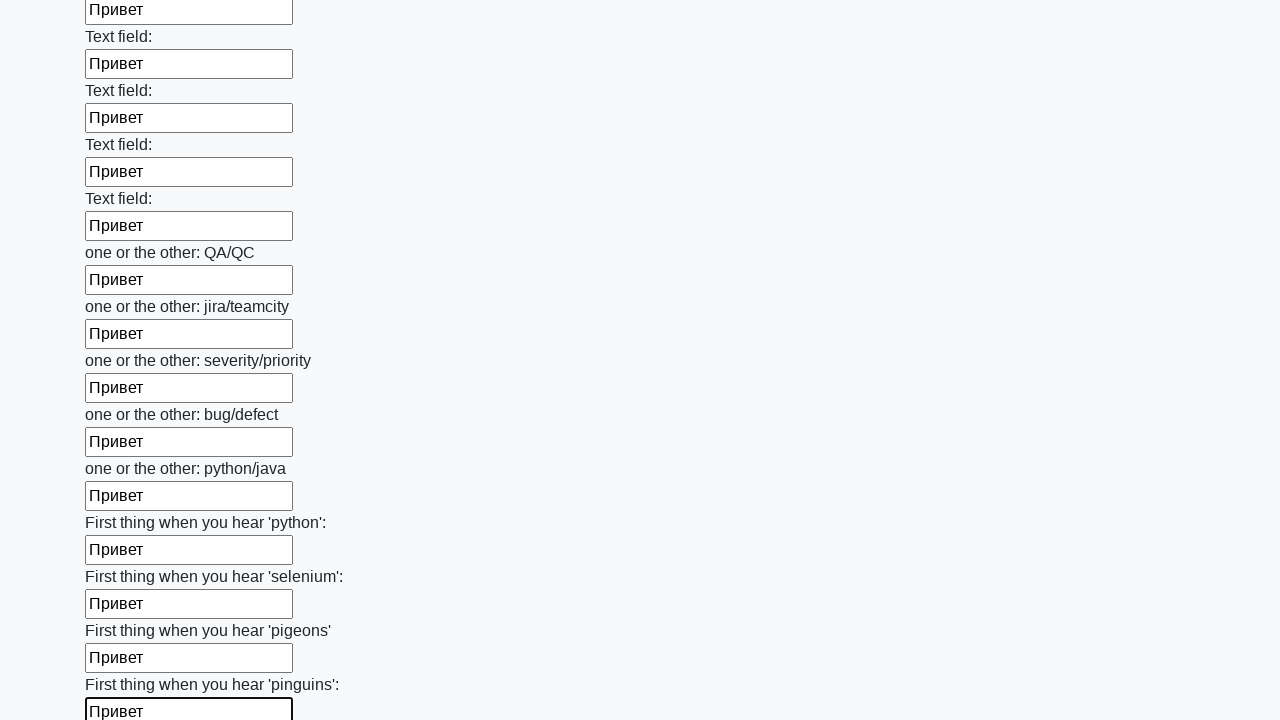

Filled input field with 'Привет' on input >> nth=96
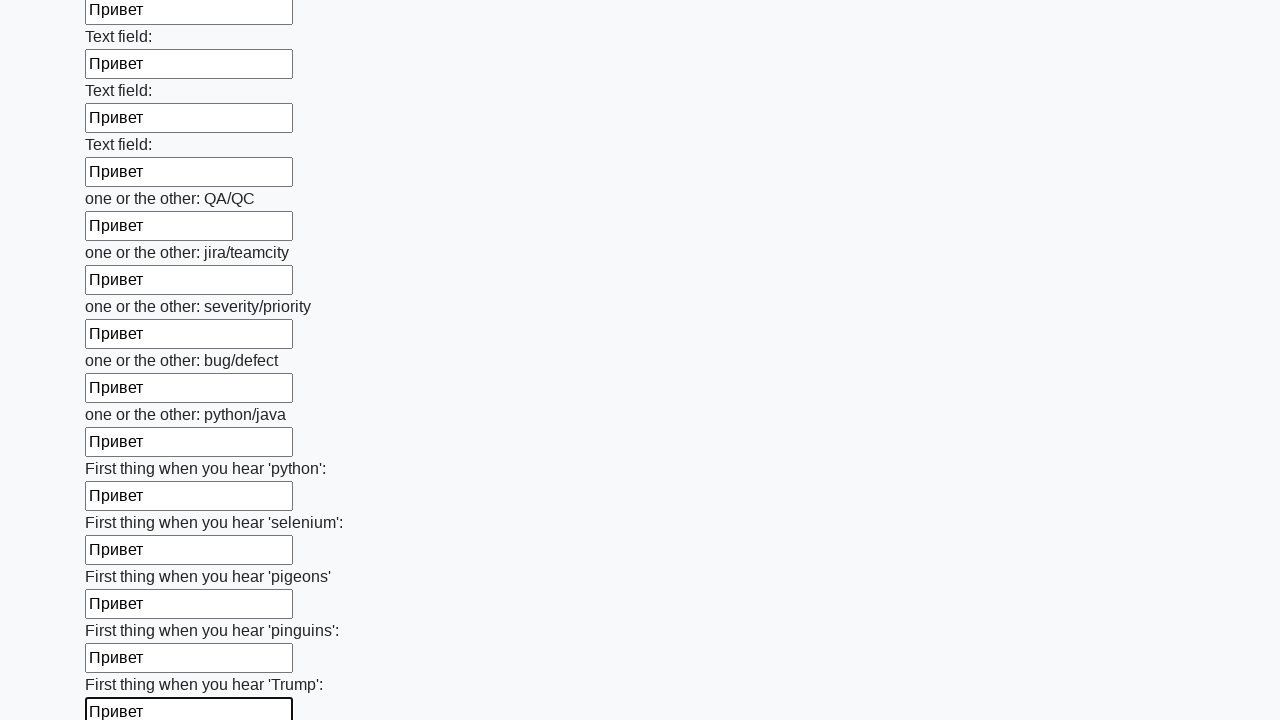

Filled input field with 'Привет' on input >> nth=97
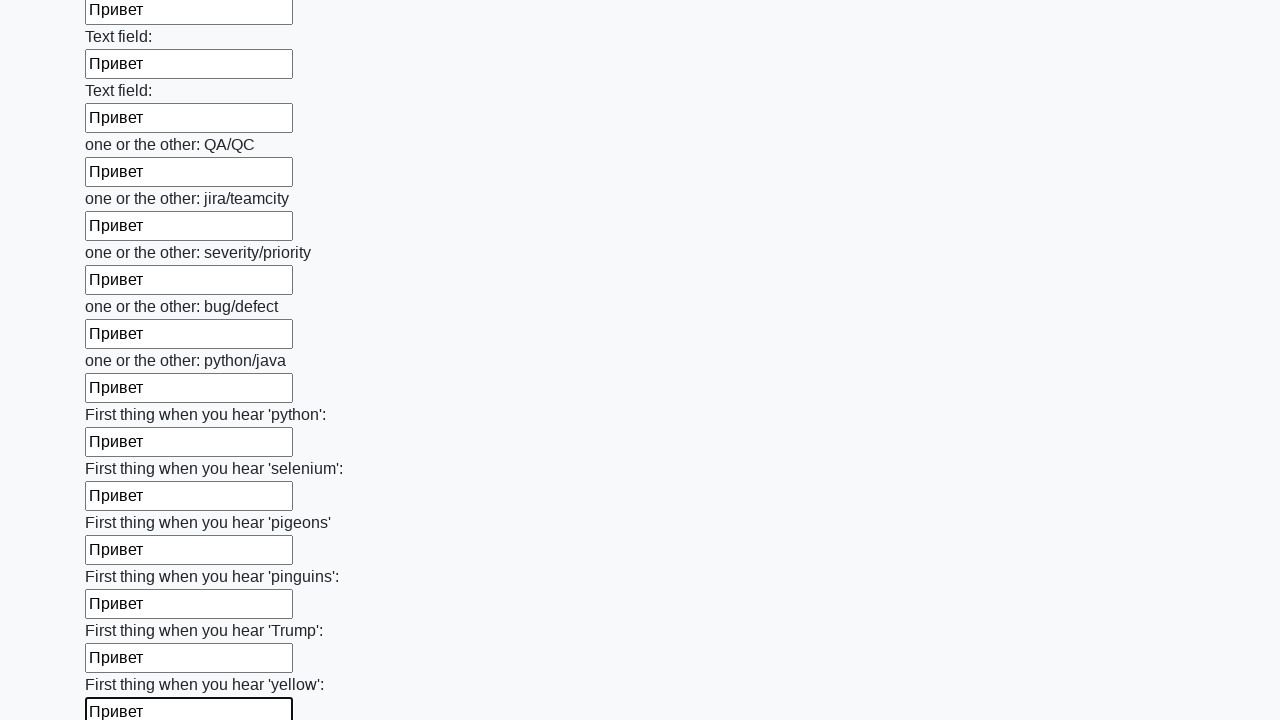

Filled input field with 'Привет' on input >> nth=98
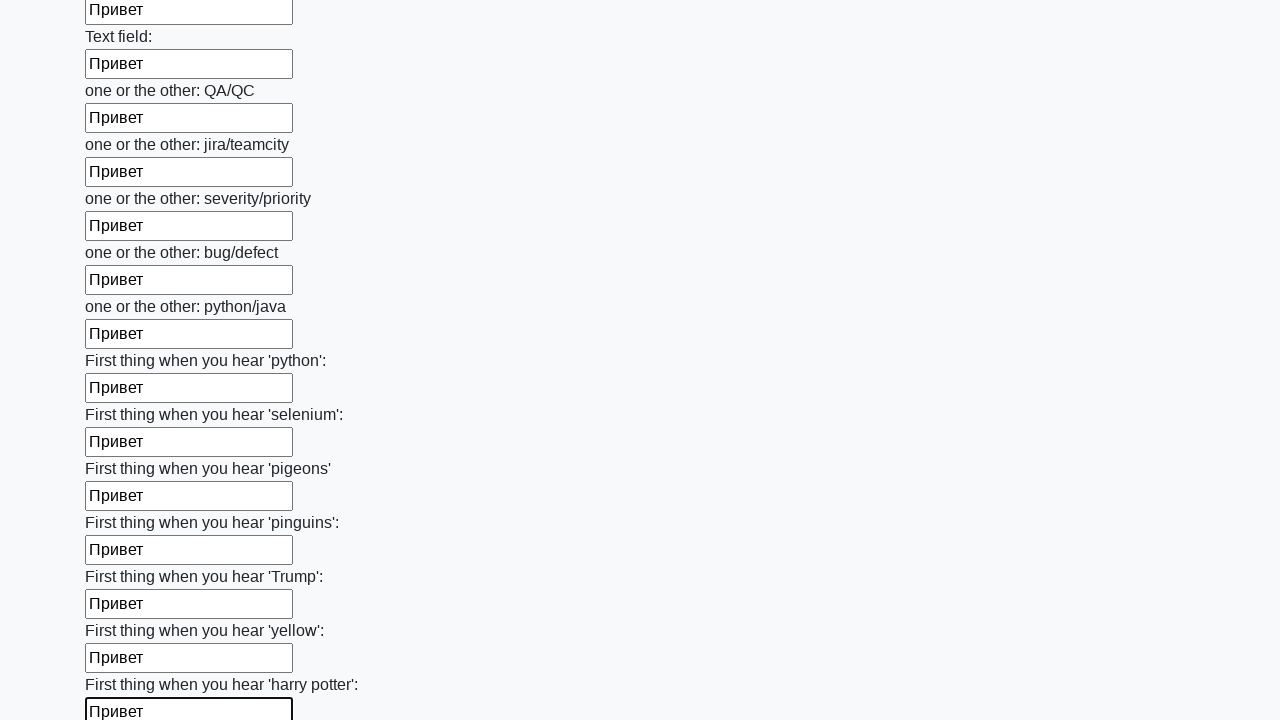

Filled input field with 'Привет' on input >> nth=99
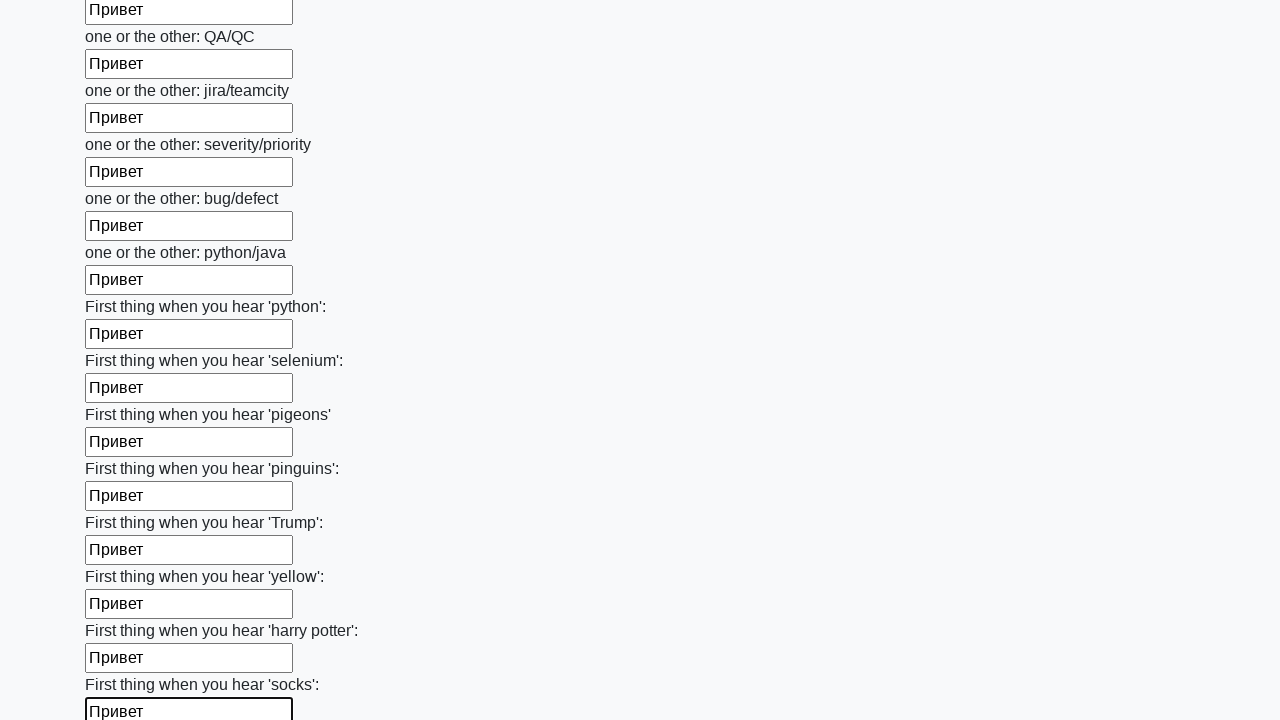

Clicked the submit button at (123, 611) on button.btn
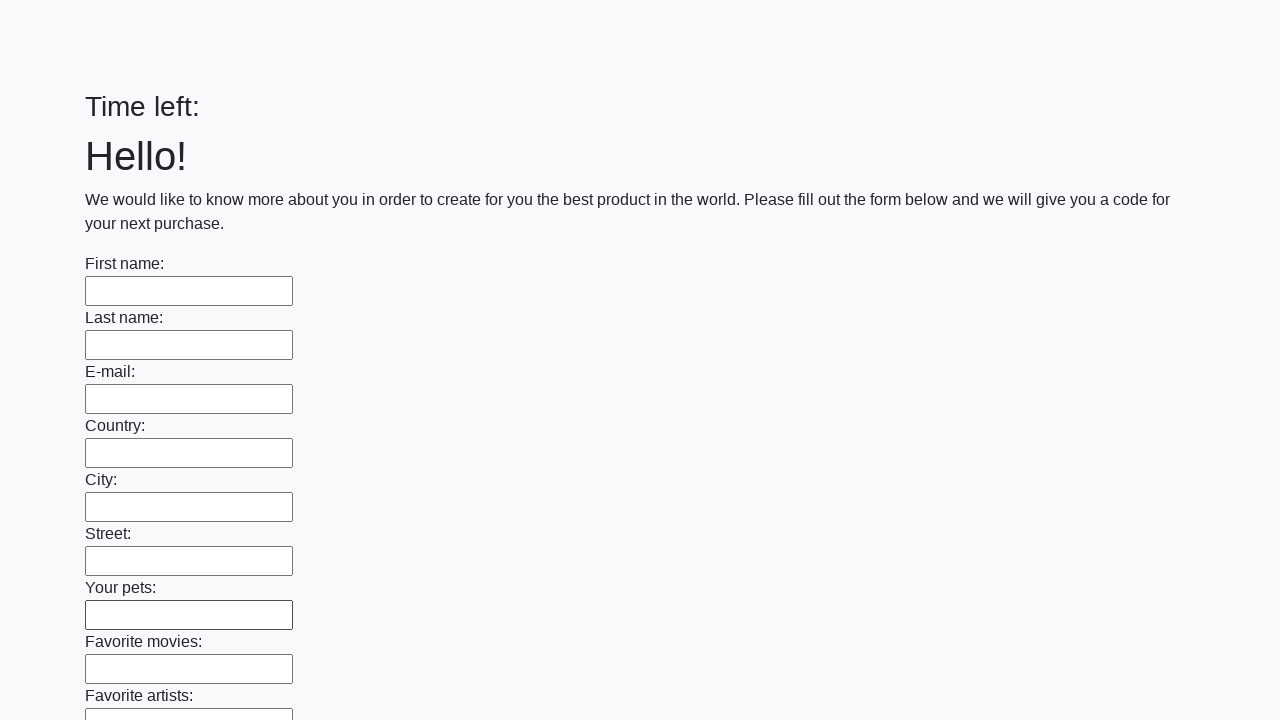

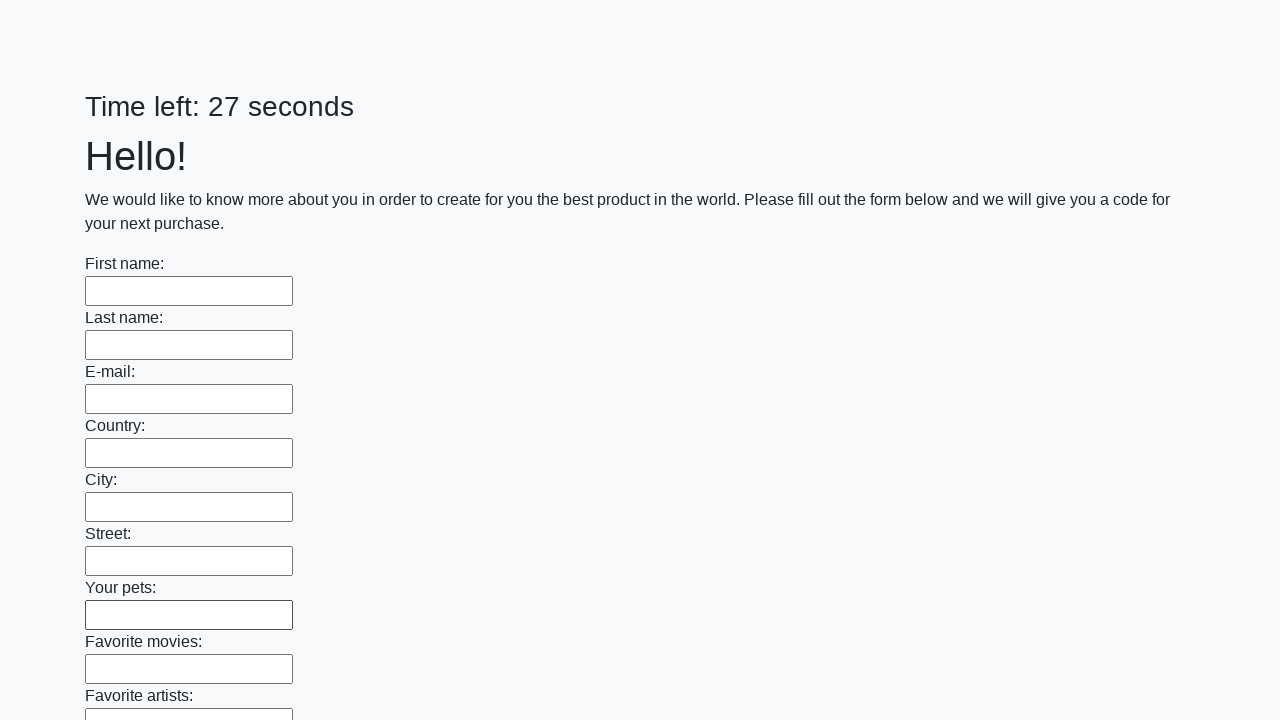